Tests filling a large form with multiple input fields by entering text into all input elements within a form and submitting it, then handling the resulting alert.

Starting URL: http://suninjuly.github.io/huge_form.html

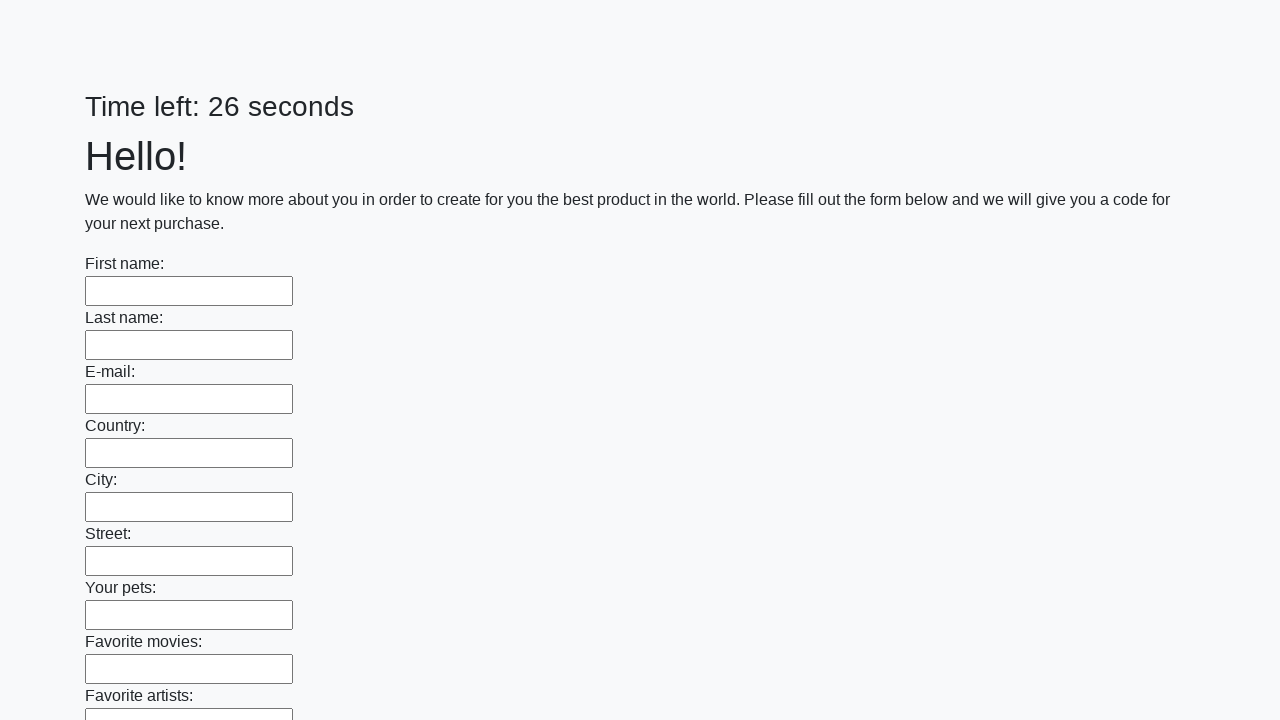

Located the form element
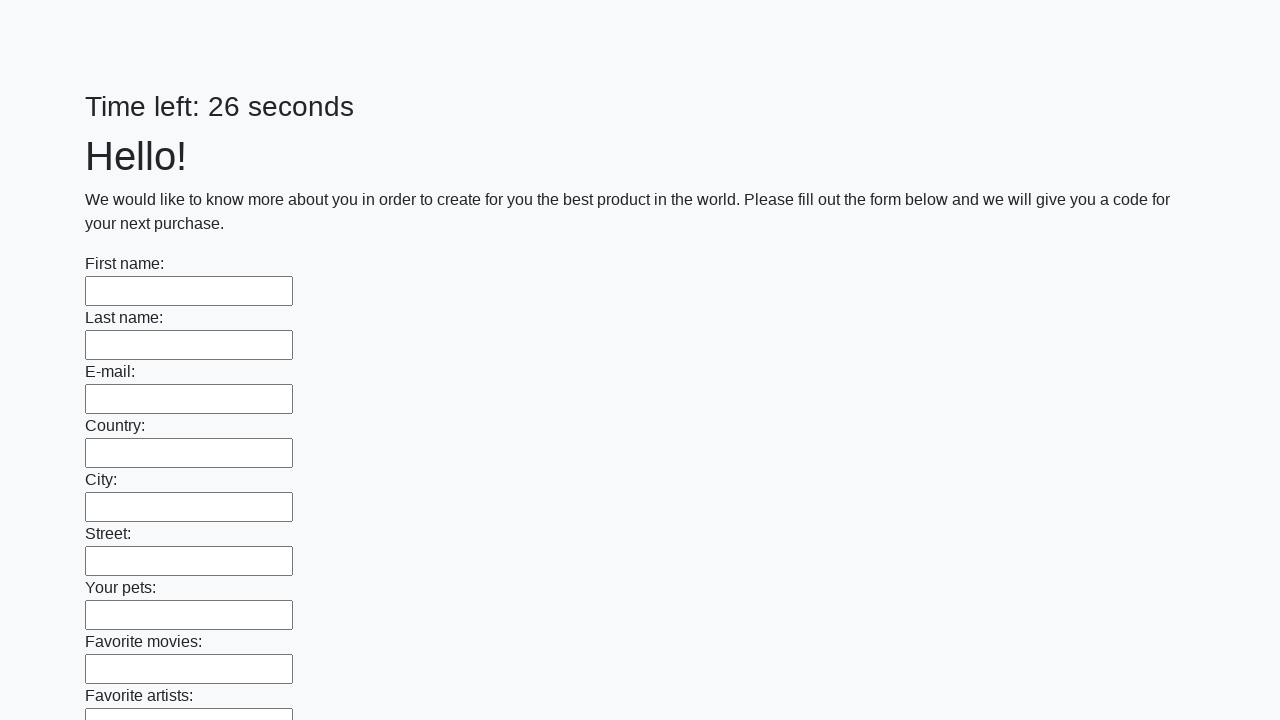

Located all input fields within the form
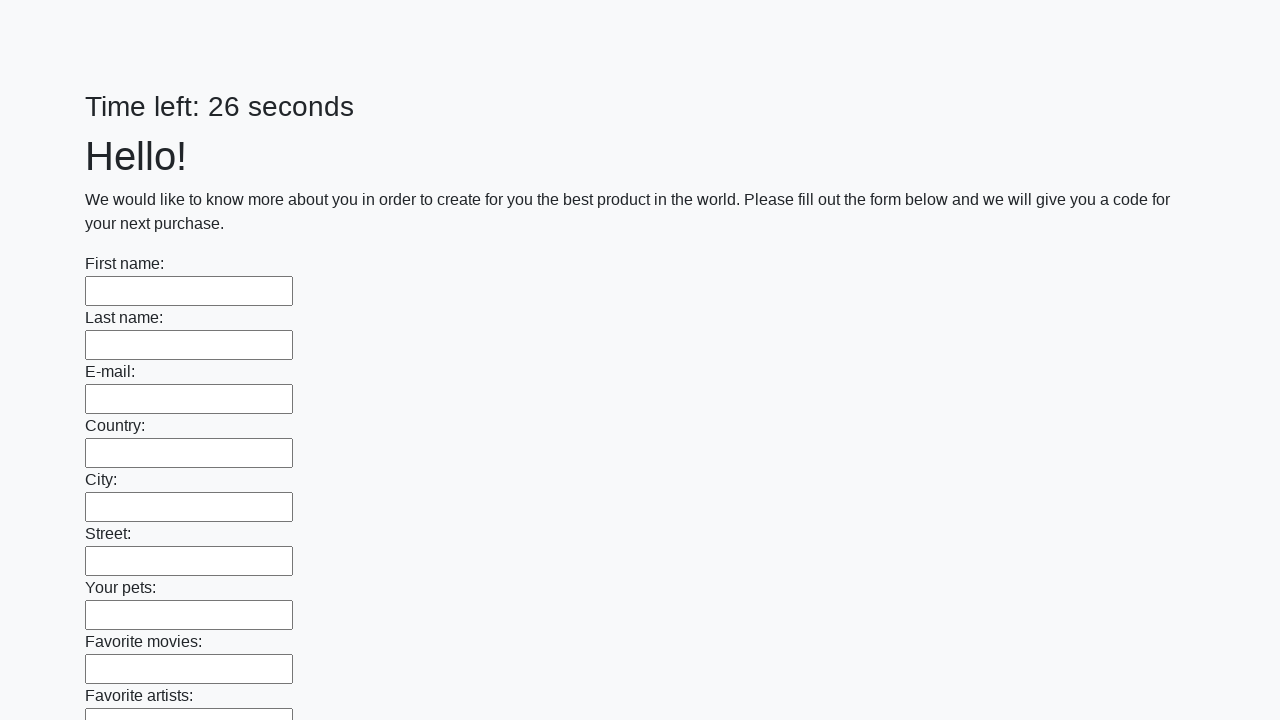

Found 100 input fields to fill
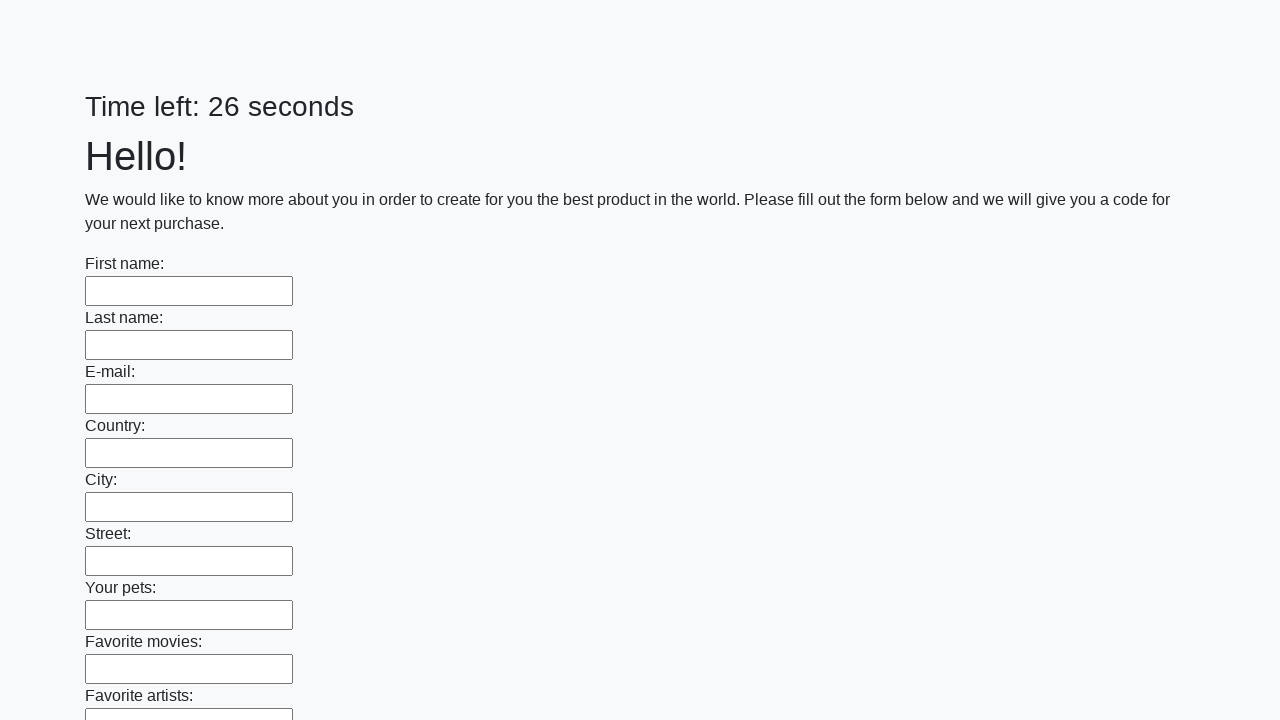

Filled input field 1 of 100 with user text on form[action="#"][method="get"] >> input >> nth=0
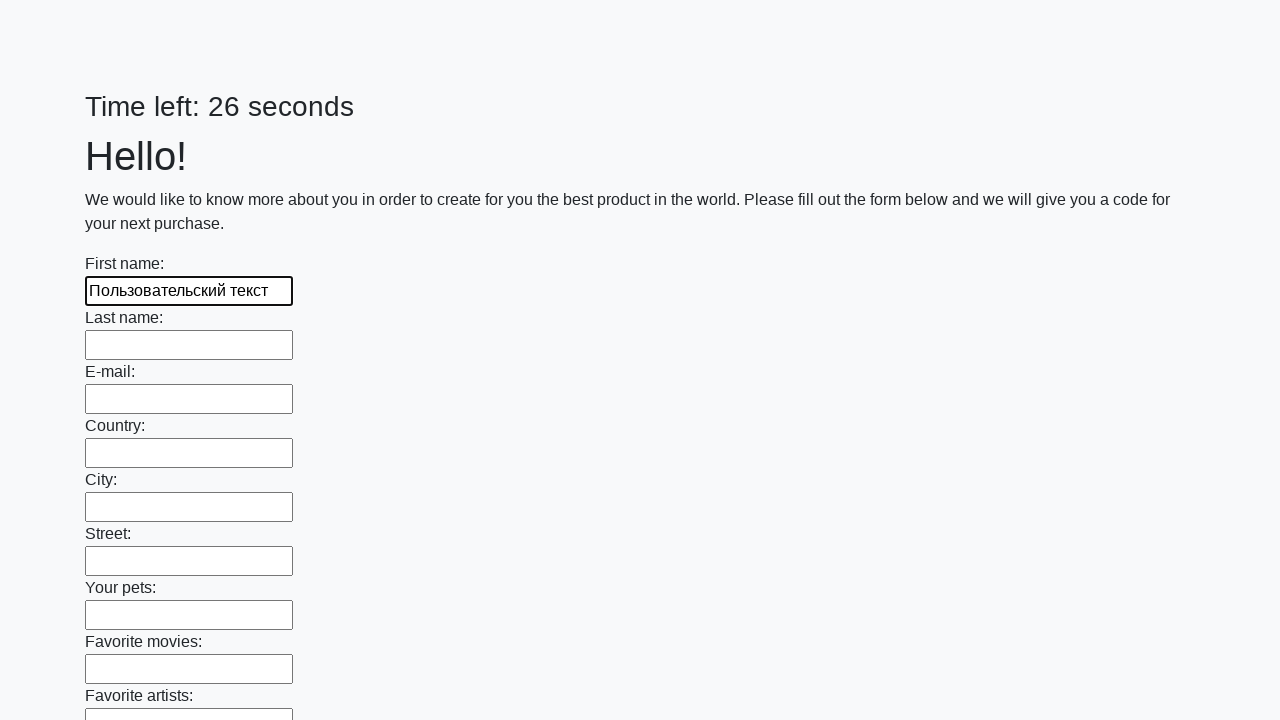

Filled input field 2 of 100 with user text on form[action="#"][method="get"] >> input >> nth=1
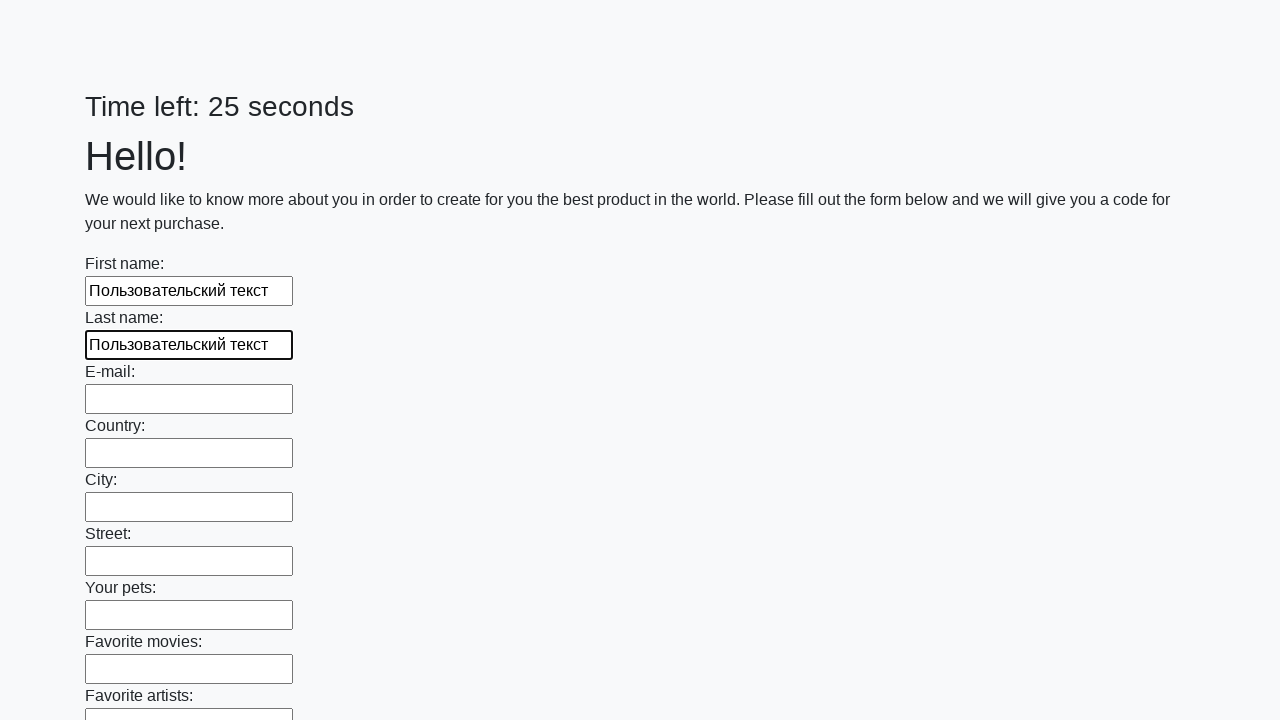

Filled input field 3 of 100 with user text on form[action="#"][method="get"] >> input >> nth=2
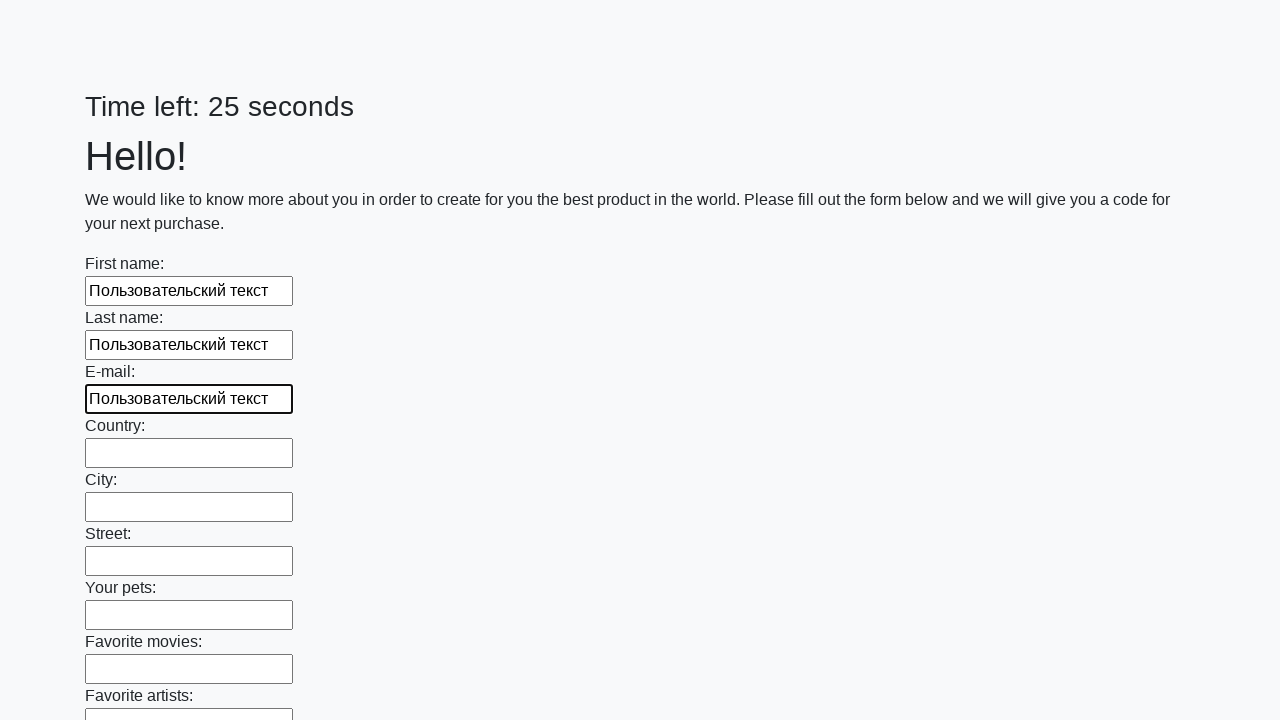

Filled input field 4 of 100 with user text on form[action="#"][method="get"] >> input >> nth=3
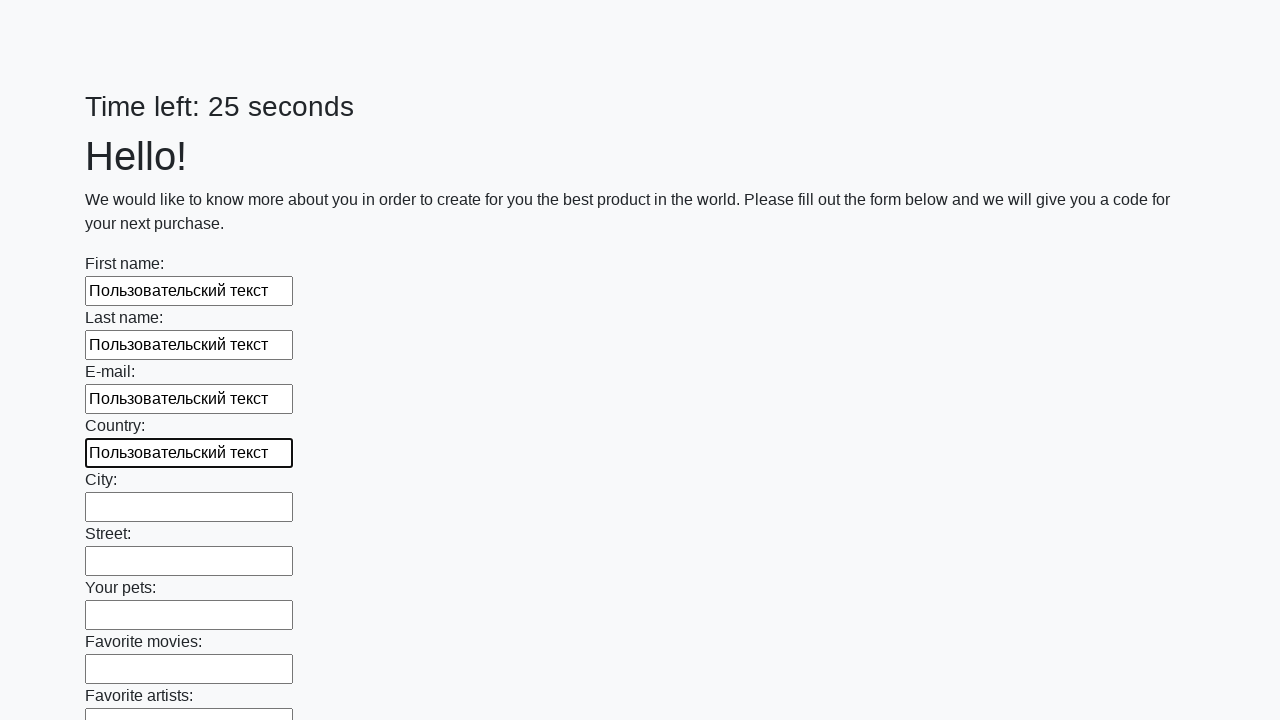

Filled input field 5 of 100 with user text on form[action="#"][method="get"] >> input >> nth=4
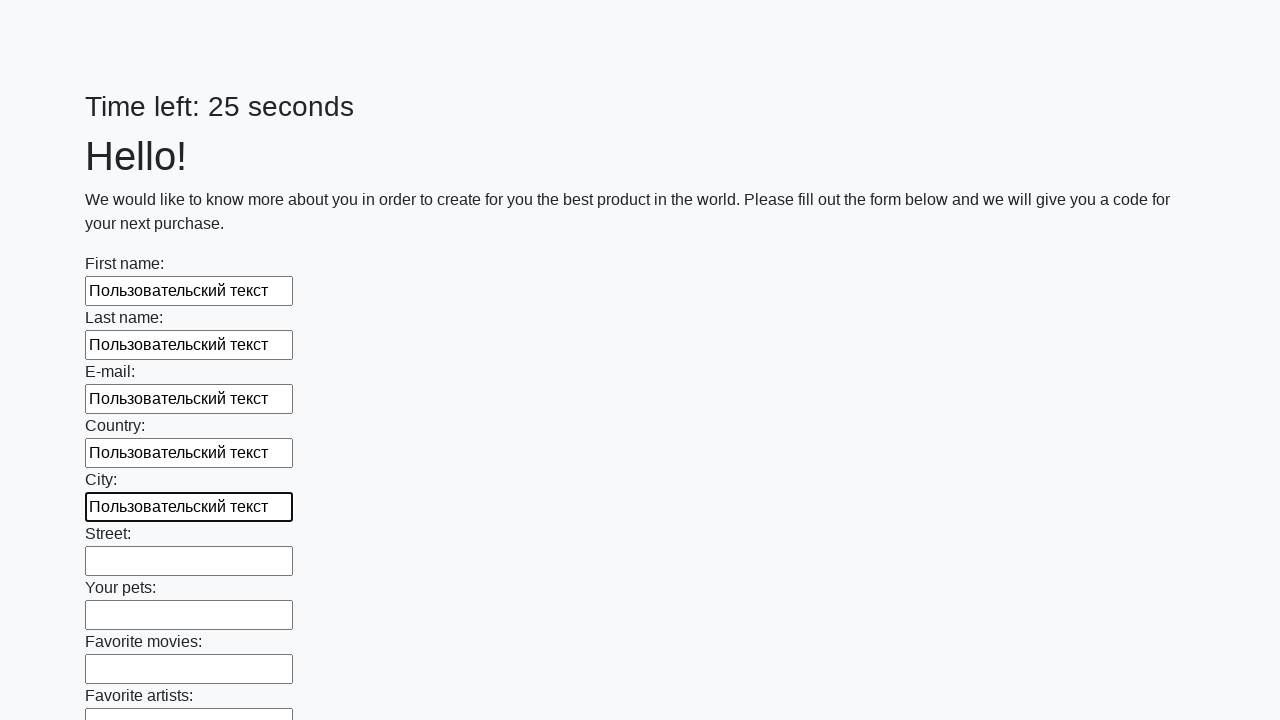

Filled input field 6 of 100 with user text on form[action="#"][method="get"] >> input >> nth=5
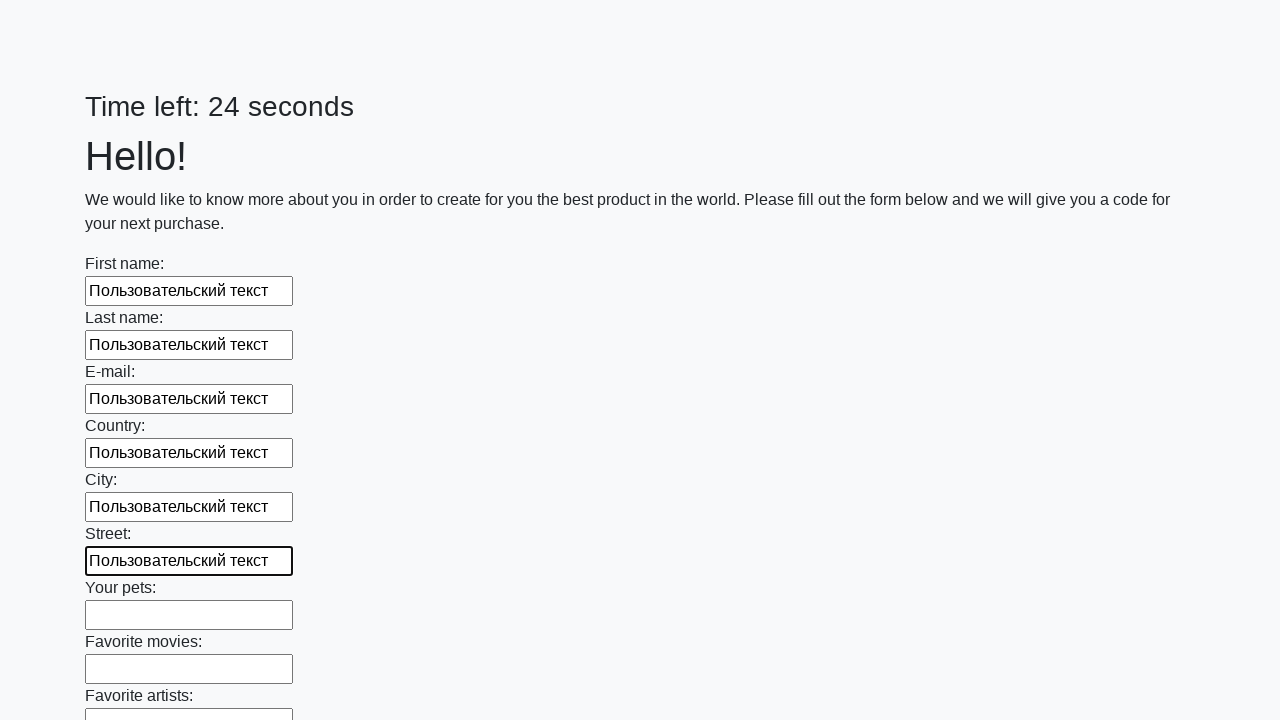

Filled input field 7 of 100 with user text on form[action="#"][method="get"] >> input >> nth=6
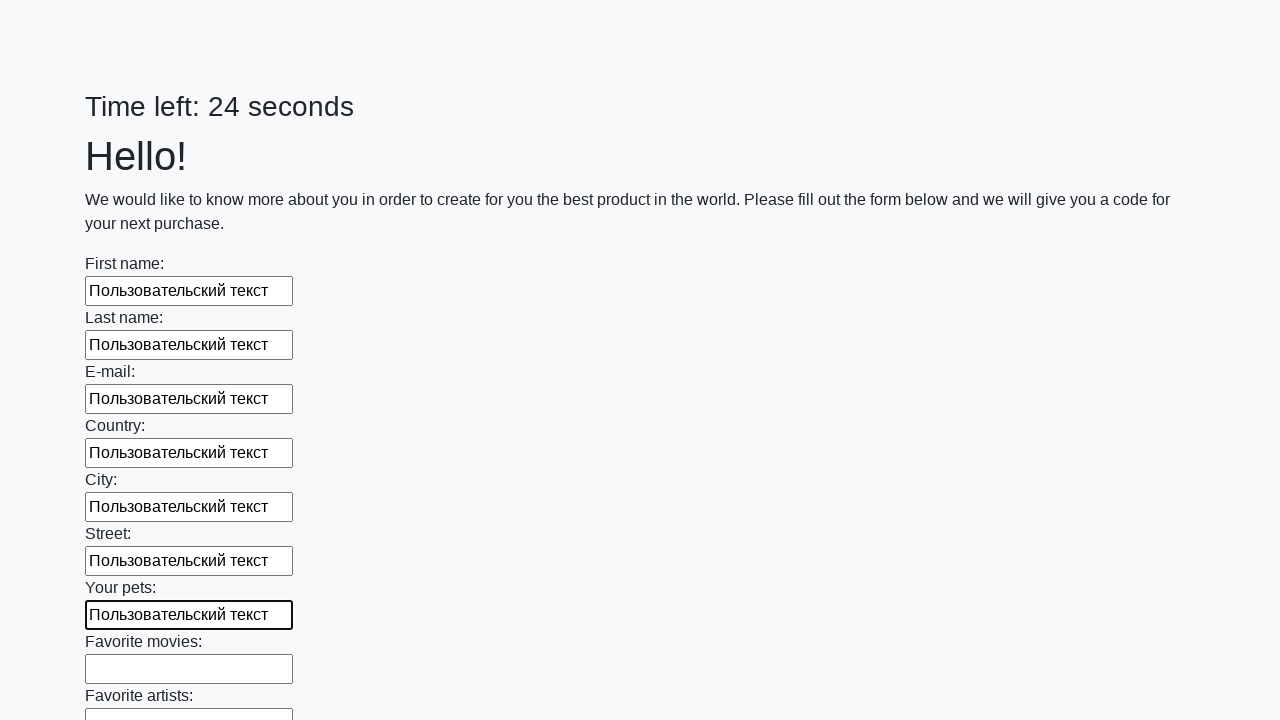

Filled input field 8 of 100 with user text on form[action="#"][method="get"] >> input >> nth=7
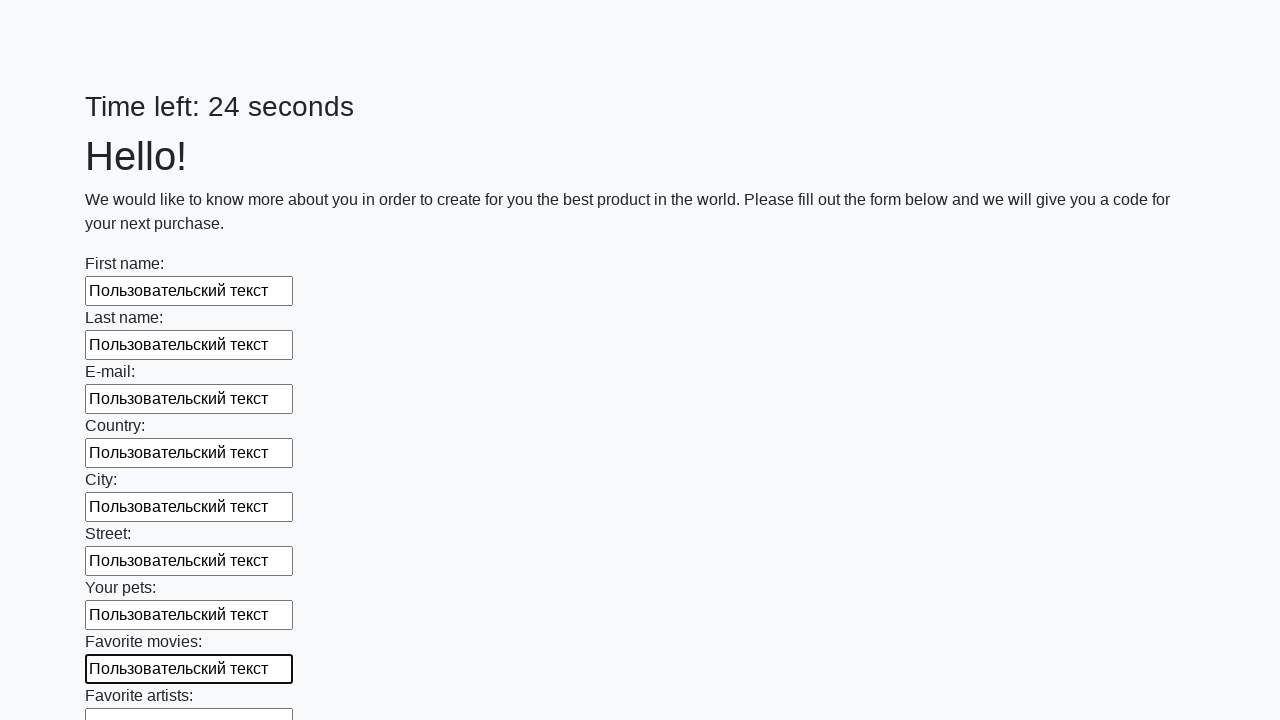

Filled input field 9 of 100 with user text on form[action="#"][method="get"] >> input >> nth=8
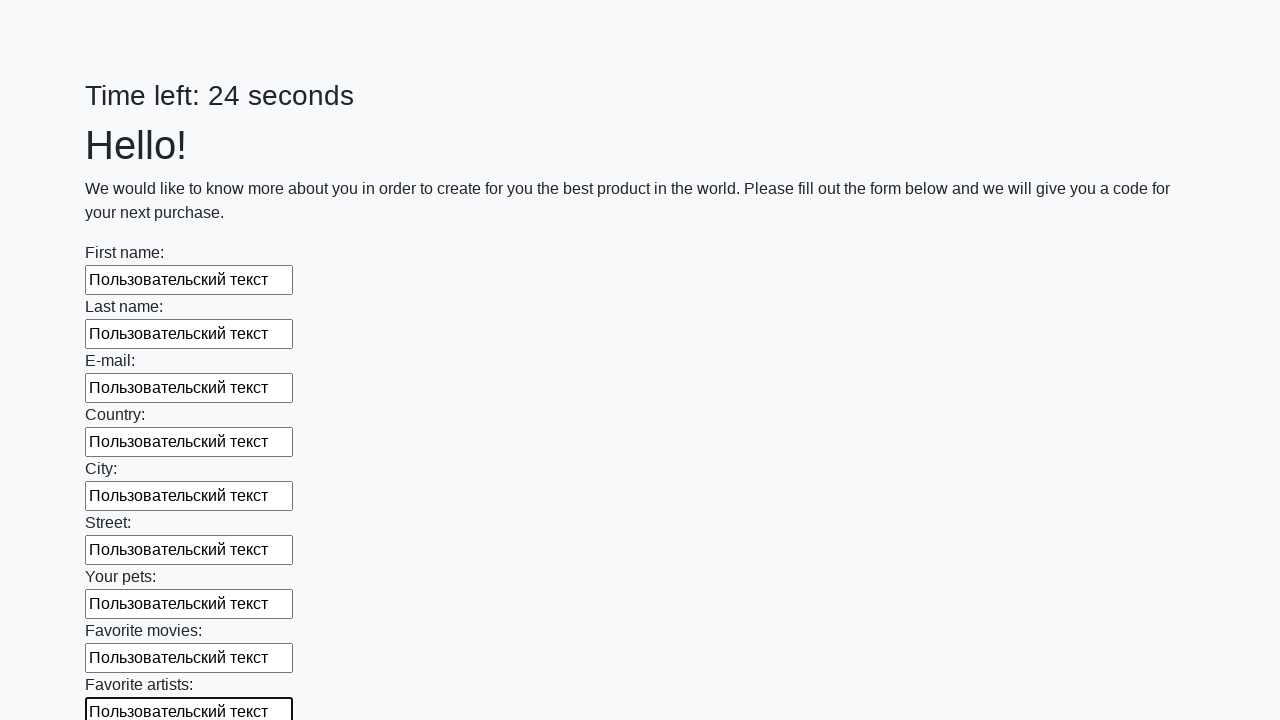

Filled input field 10 of 100 with user text on form[action="#"][method="get"] >> input >> nth=9
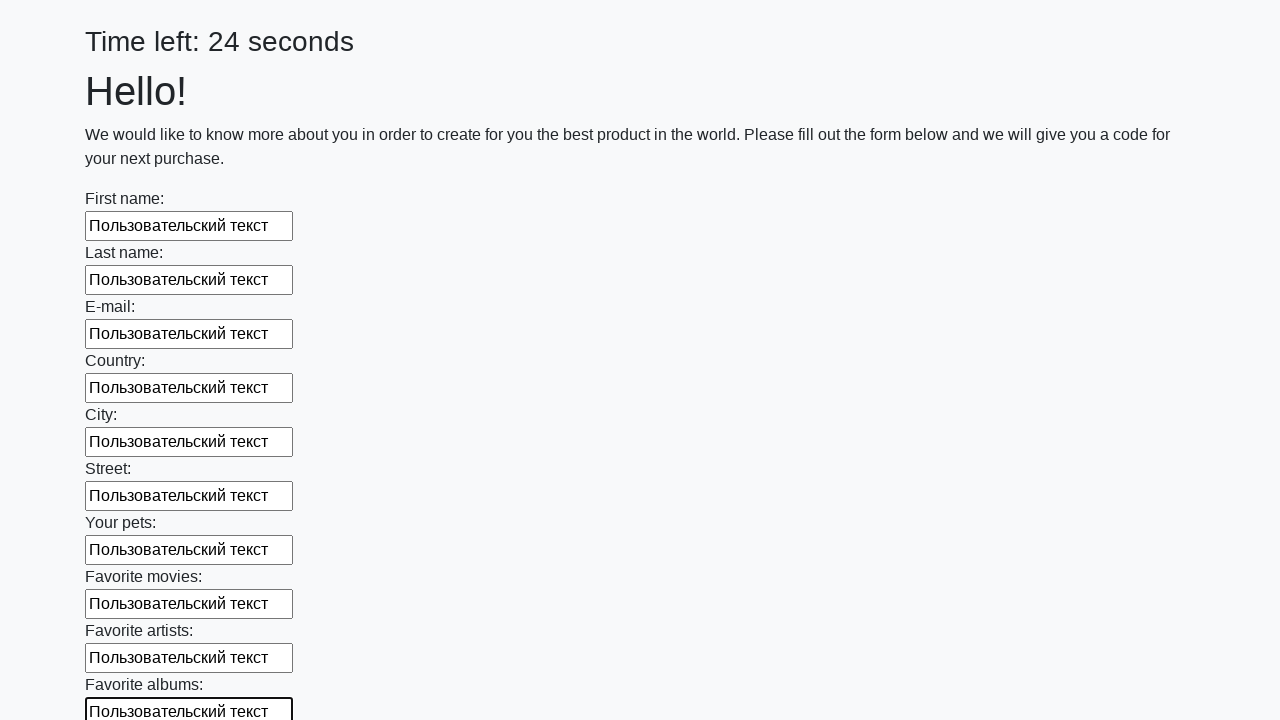

Filled input field 11 of 100 with user text on form[action="#"][method="get"] >> input >> nth=10
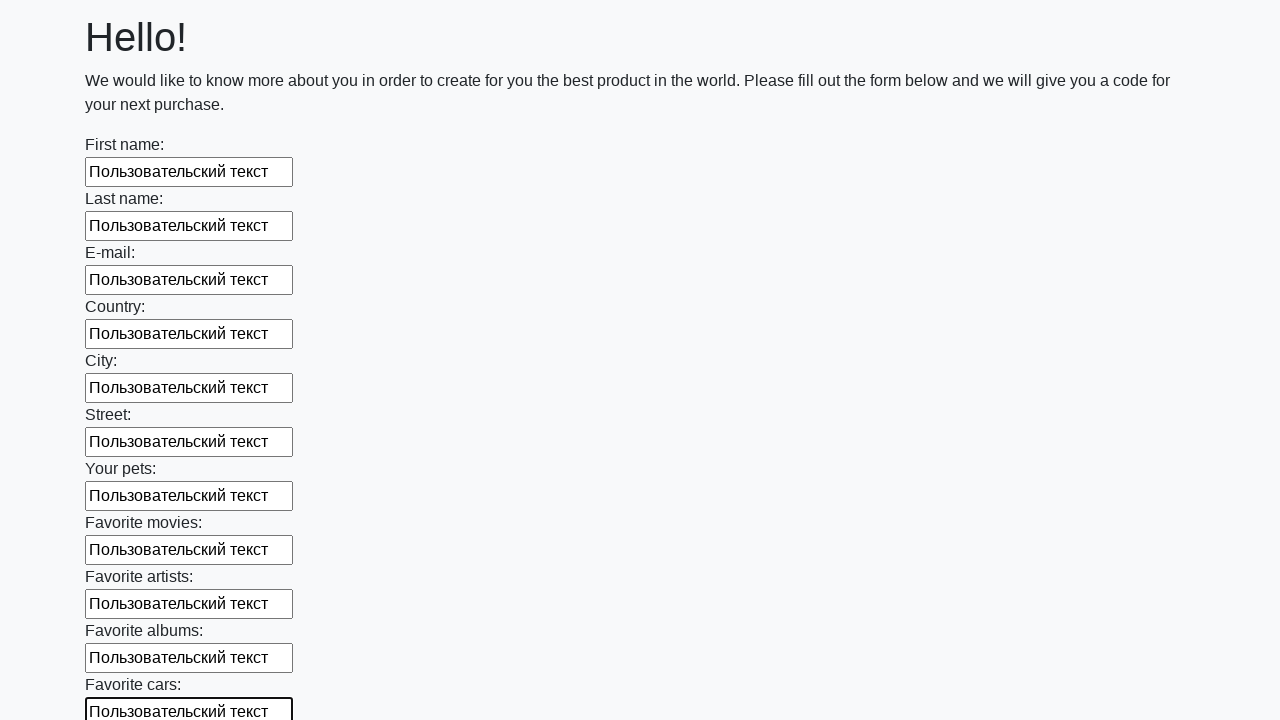

Filled input field 12 of 100 with user text on form[action="#"][method="get"] >> input >> nth=11
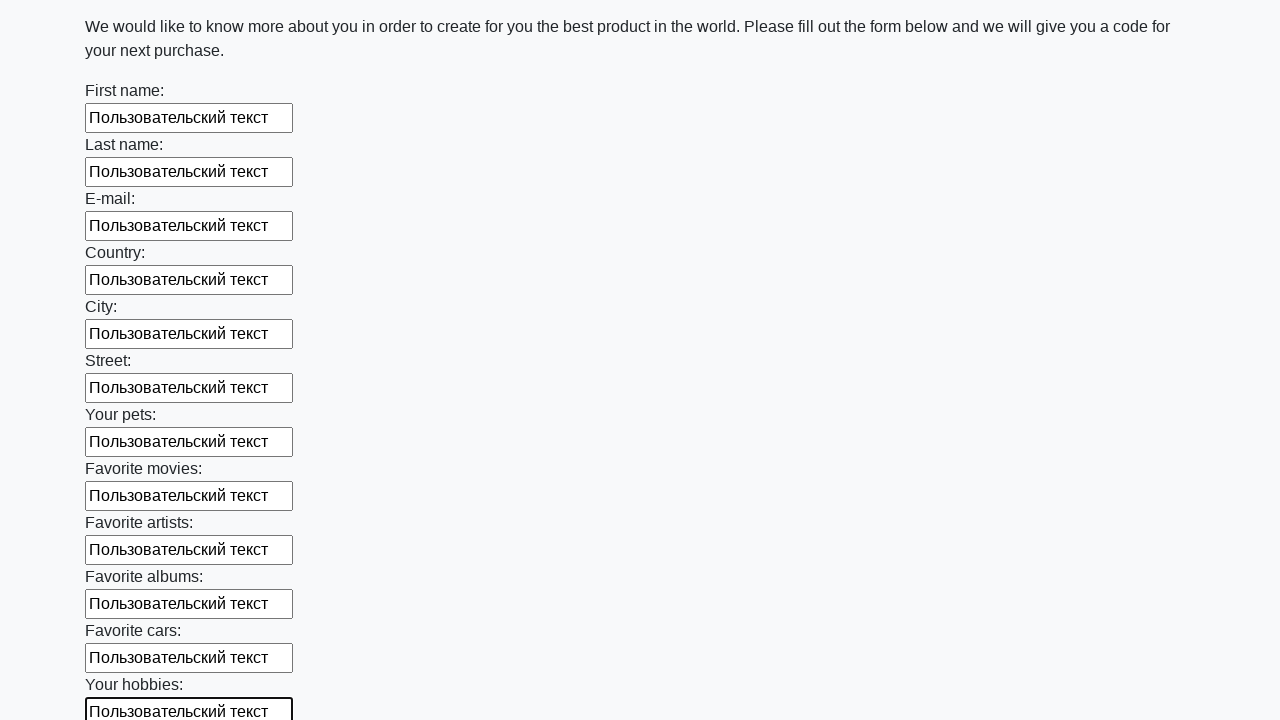

Filled input field 13 of 100 with user text on form[action="#"][method="get"] >> input >> nth=12
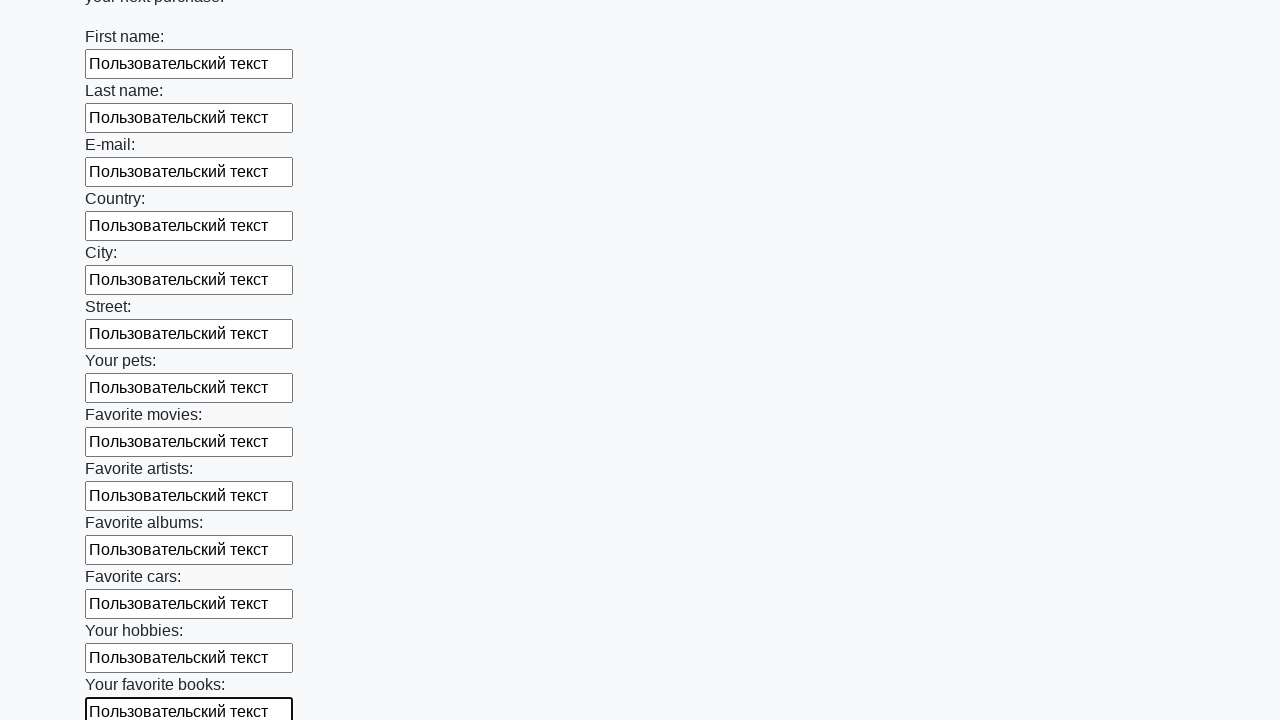

Filled input field 14 of 100 with user text on form[action="#"][method="get"] >> input >> nth=13
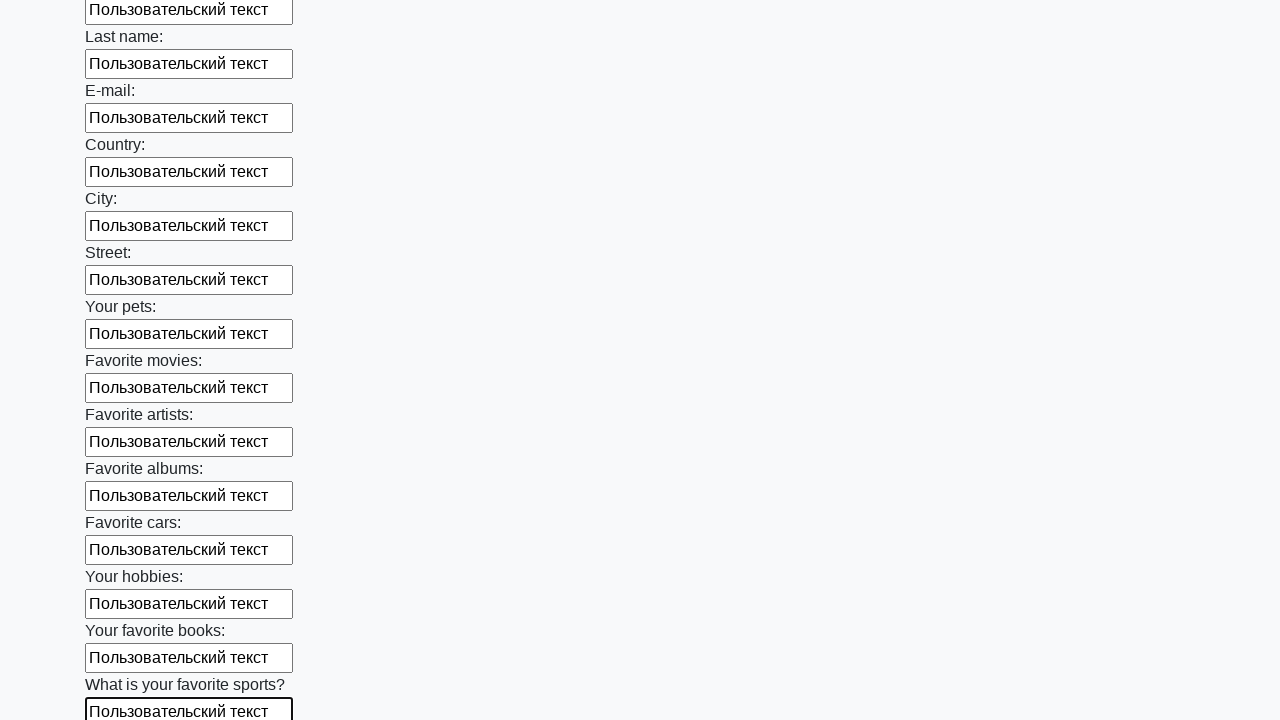

Filled input field 15 of 100 with user text on form[action="#"][method="get"] >> input >> nth=14
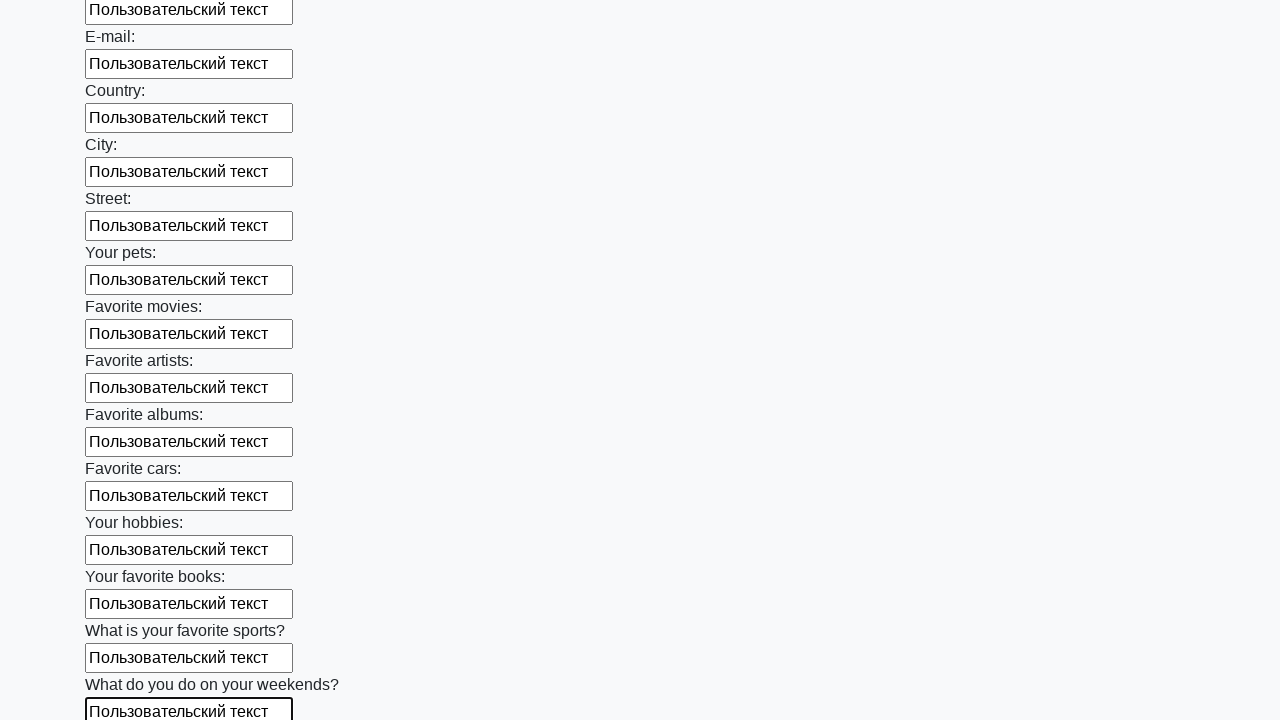

Filled input field 16 of 100 with user text on form[action="#"][method="get"] >> input >> nth=15
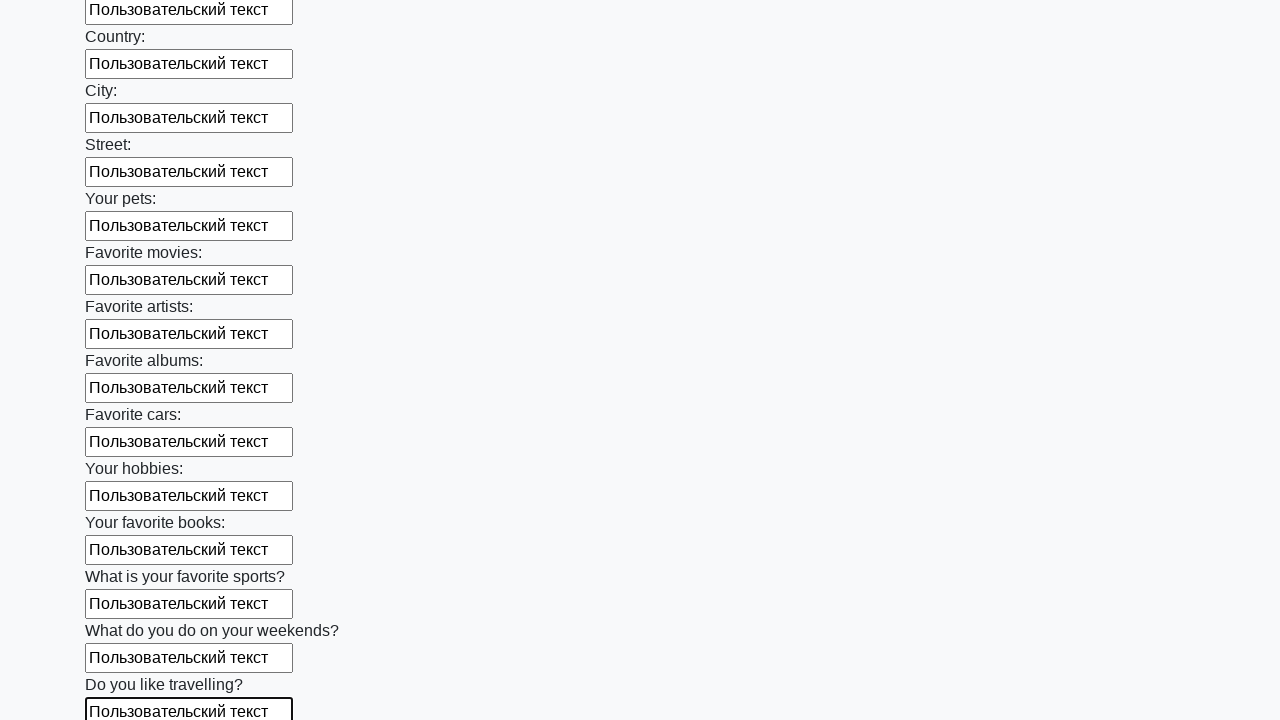

Filled input field 17 of 100 with user text on form[action="#"][method="get"] >> input >> nth=16
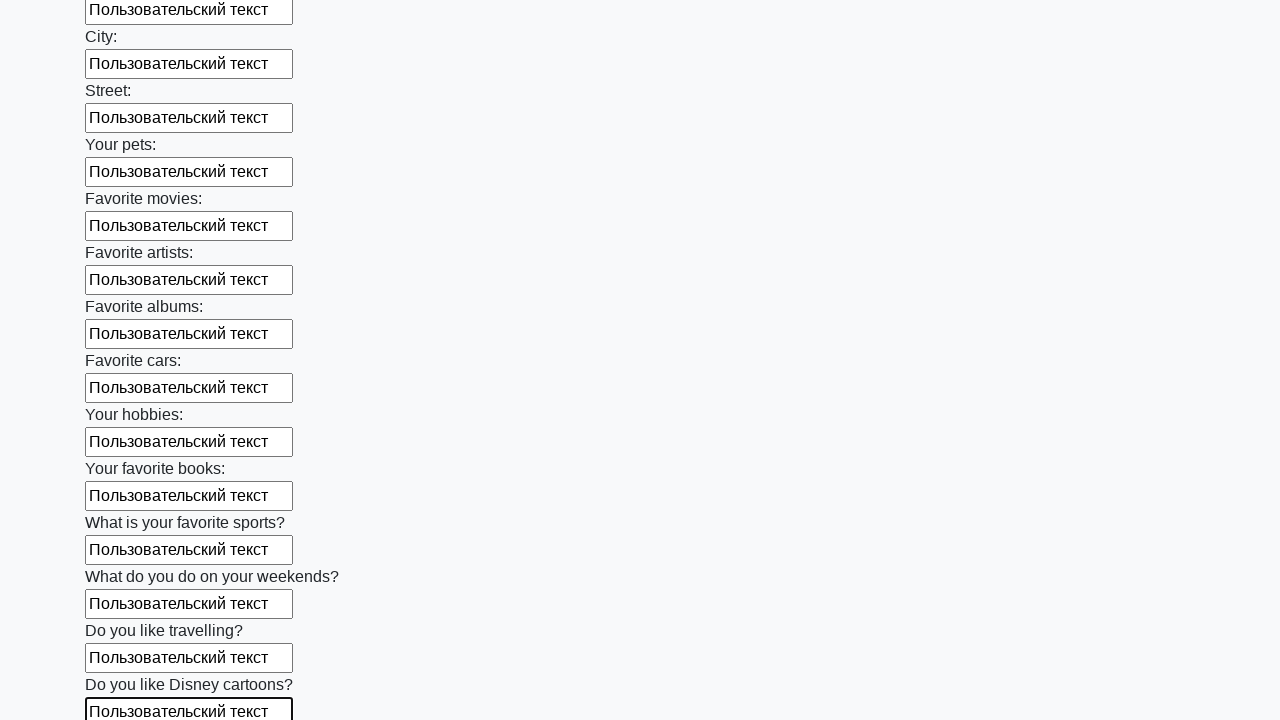

Filled input field 18 of 100 with user text on form[action="#"][method="get"] >> input >> nth=17
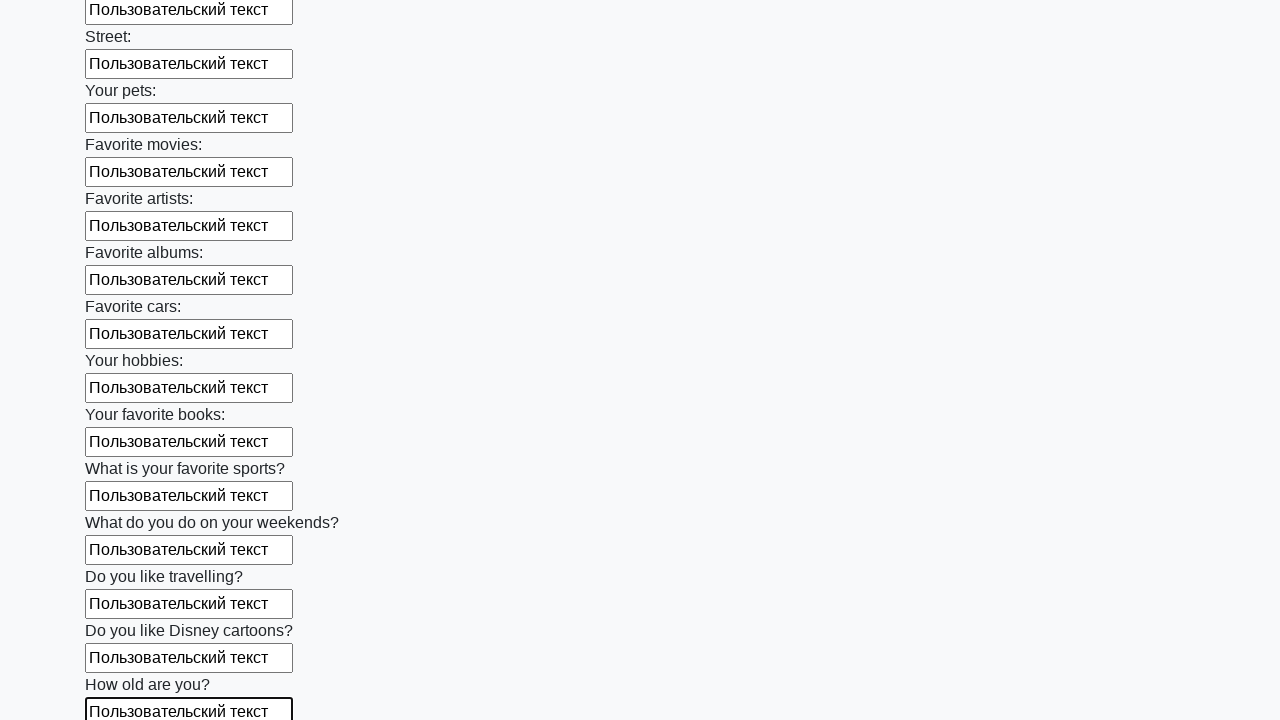

Filled input field 19 of 100 with user text on form[action="#"][method="get"] >> input >> nth=18
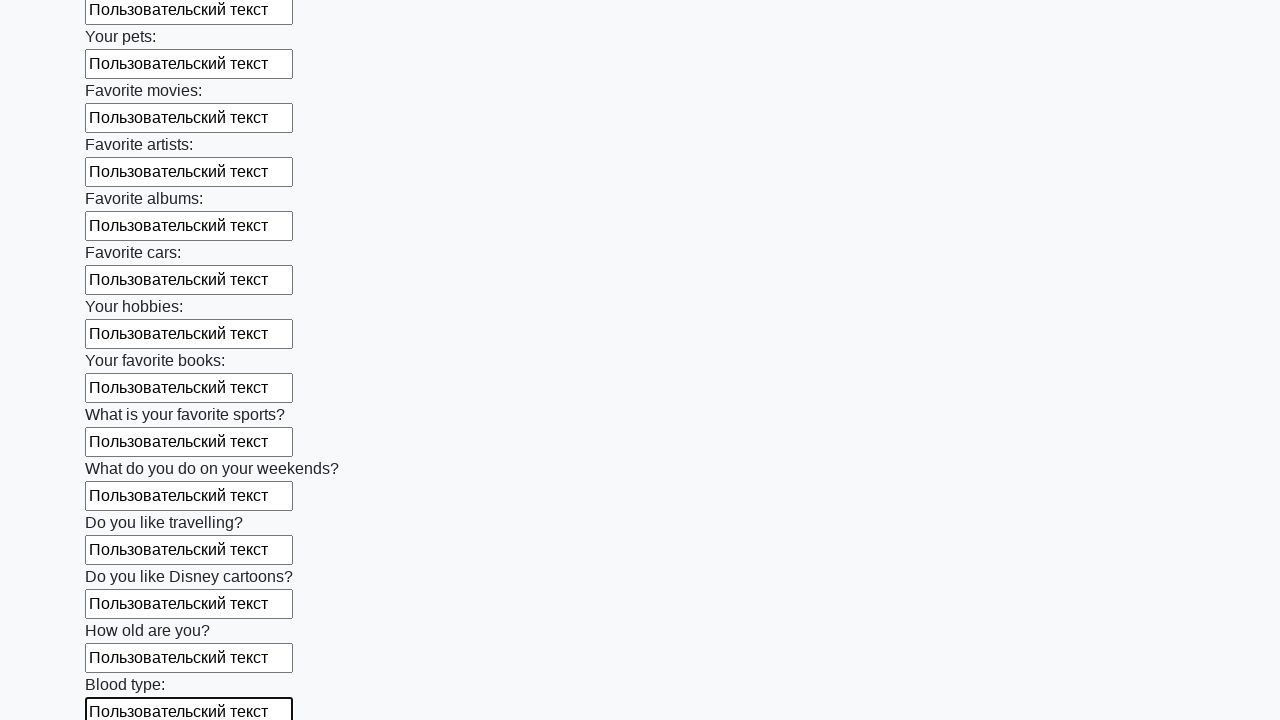

Filled input field 20 of 100 with user text on form[action="#"][method="get"] >> input >> nth=19
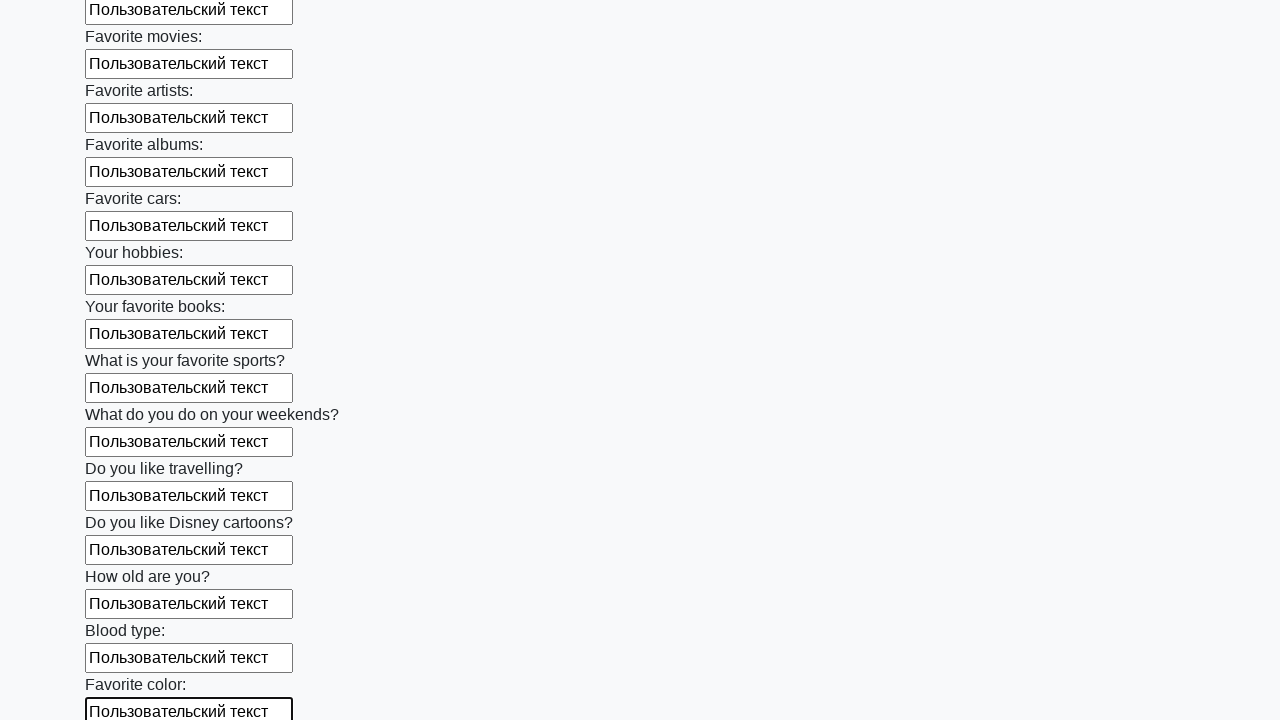

Filled input field 21 of 100 with user text on form[action="#"][method="get"] >> input >> nth=20
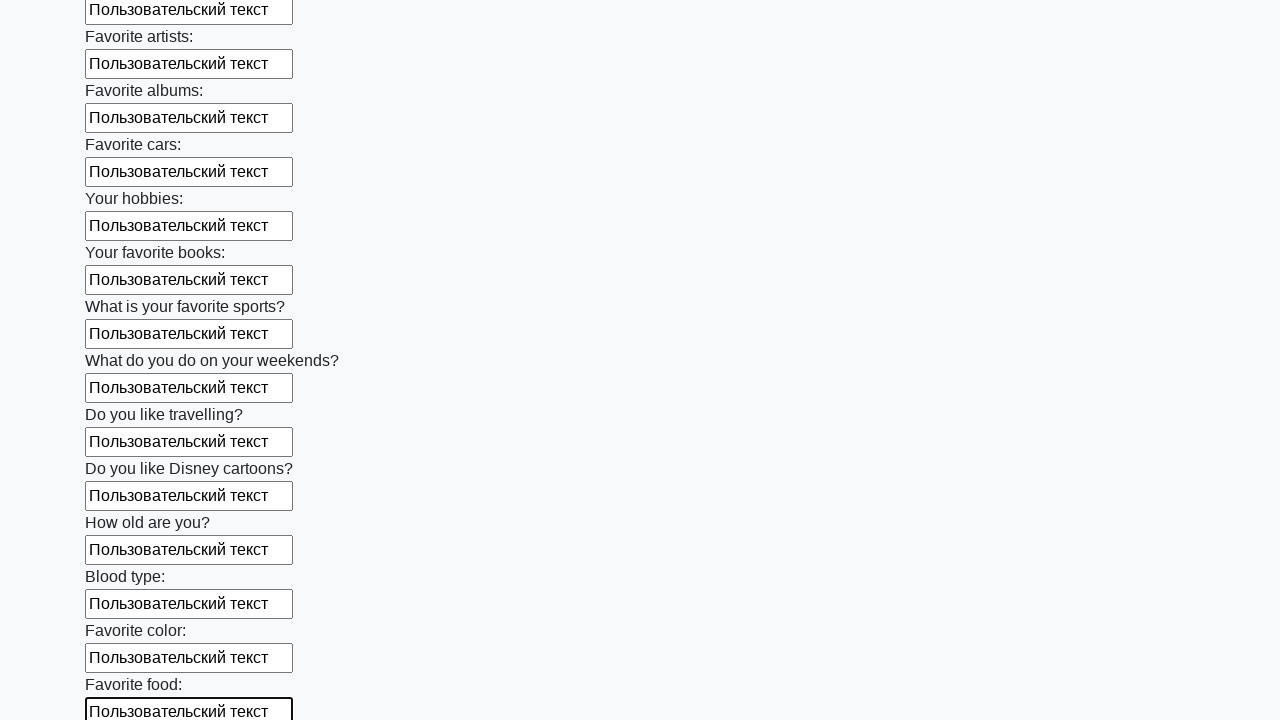

Filled input field 22 of 100 with user text on form[action="#"][method="get"] >> input >> nth=21
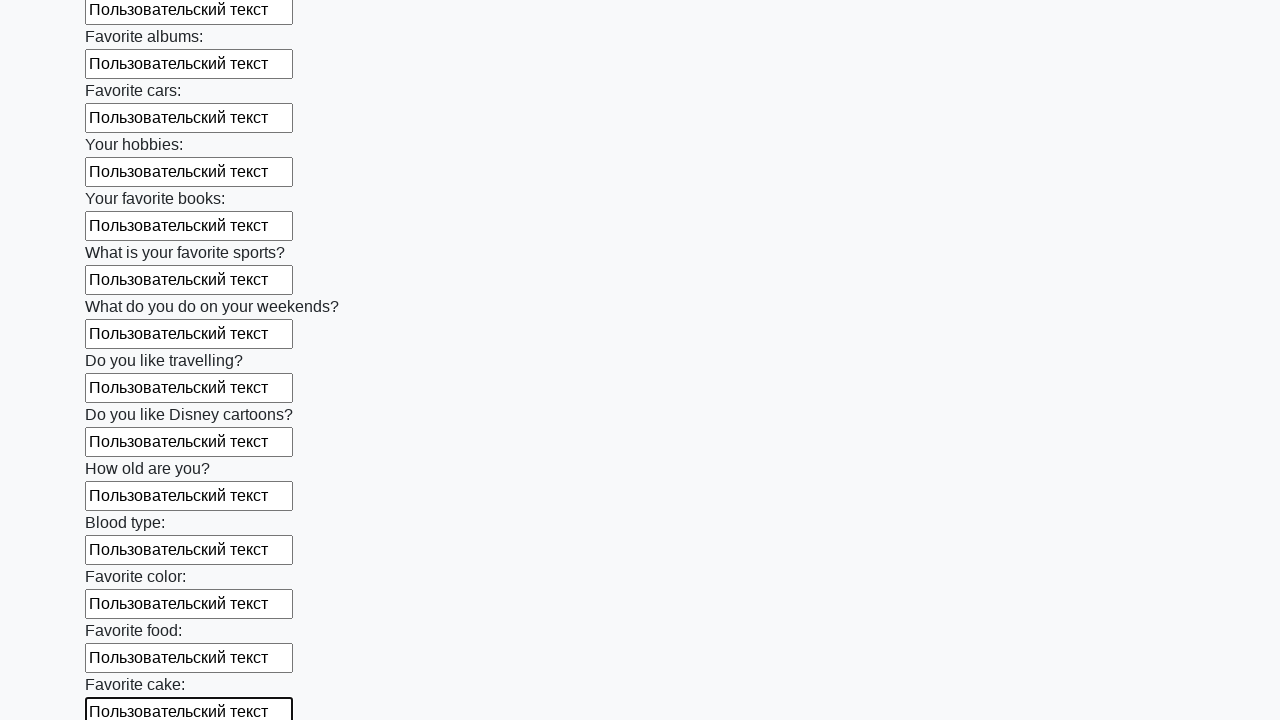

Filled input field 23 of 100 with user text on form[action="#"][method="get"] >> input >> nth=22
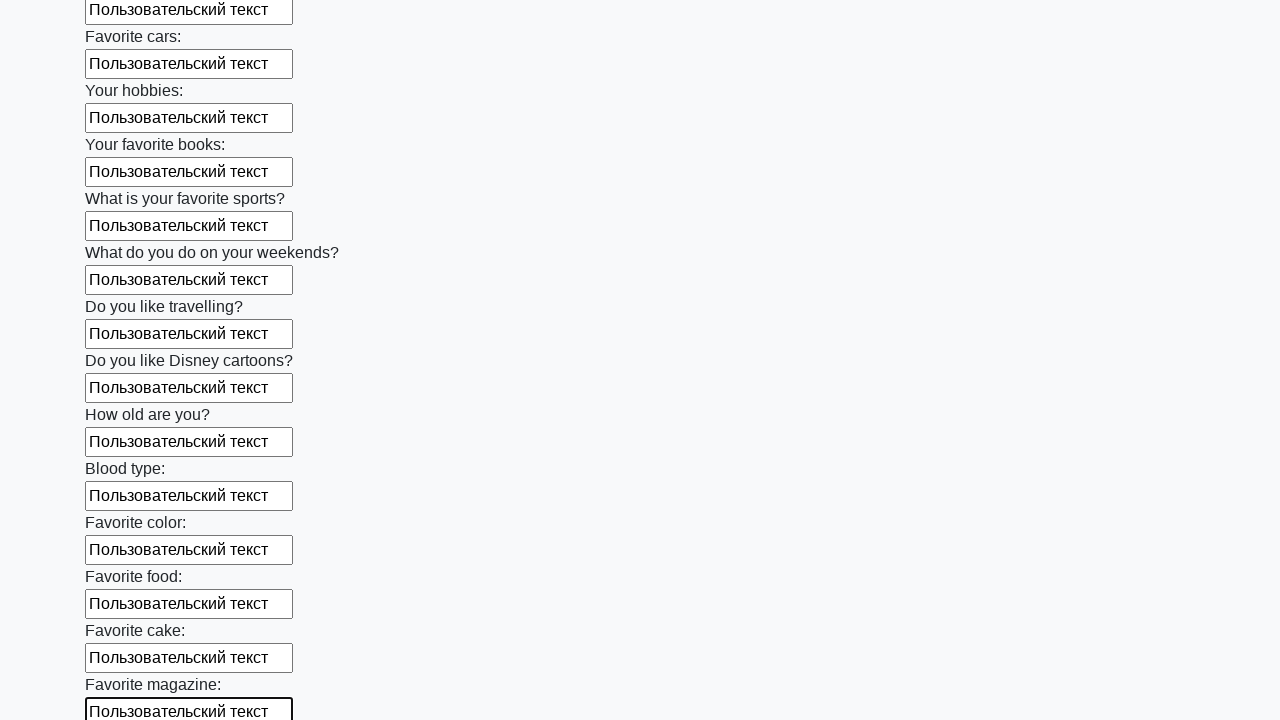

Filled input field 24 of 100 with user text on form[action="#"][method="get"] >> input >> nth=23
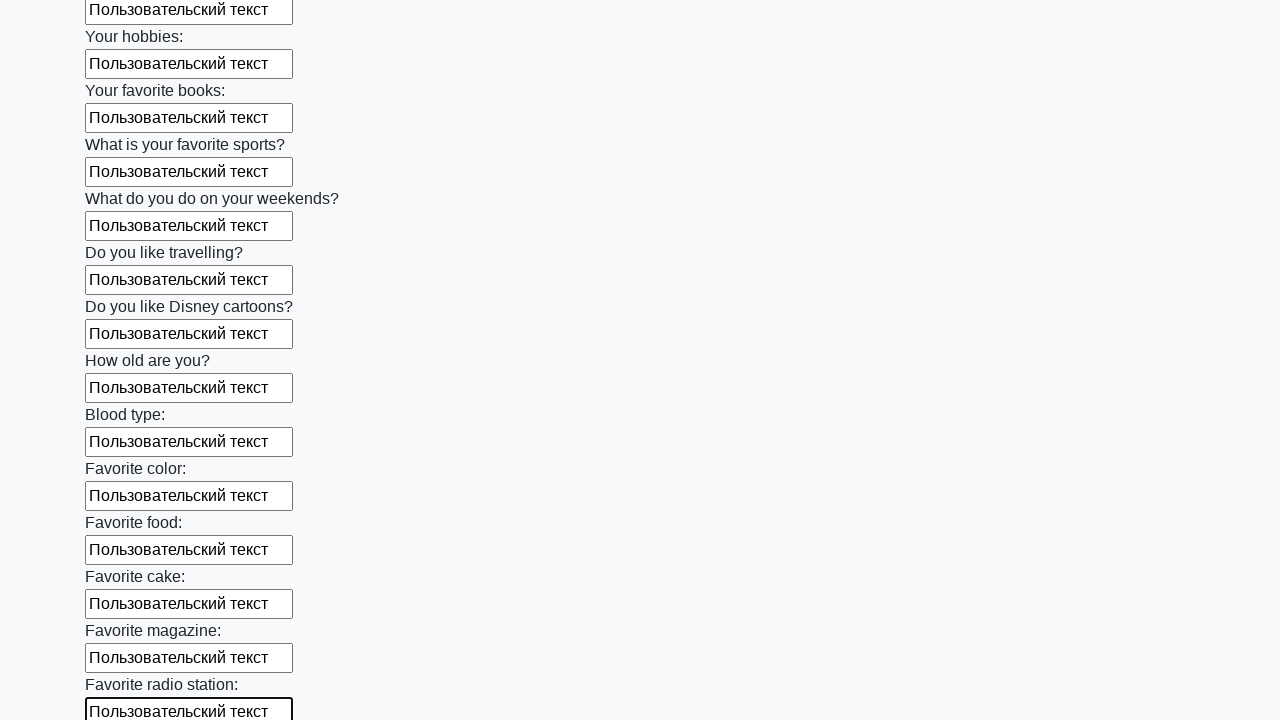

Filled input field 25 of 100 with user text on form[action="#"][method="get"] >> input >> nth=24
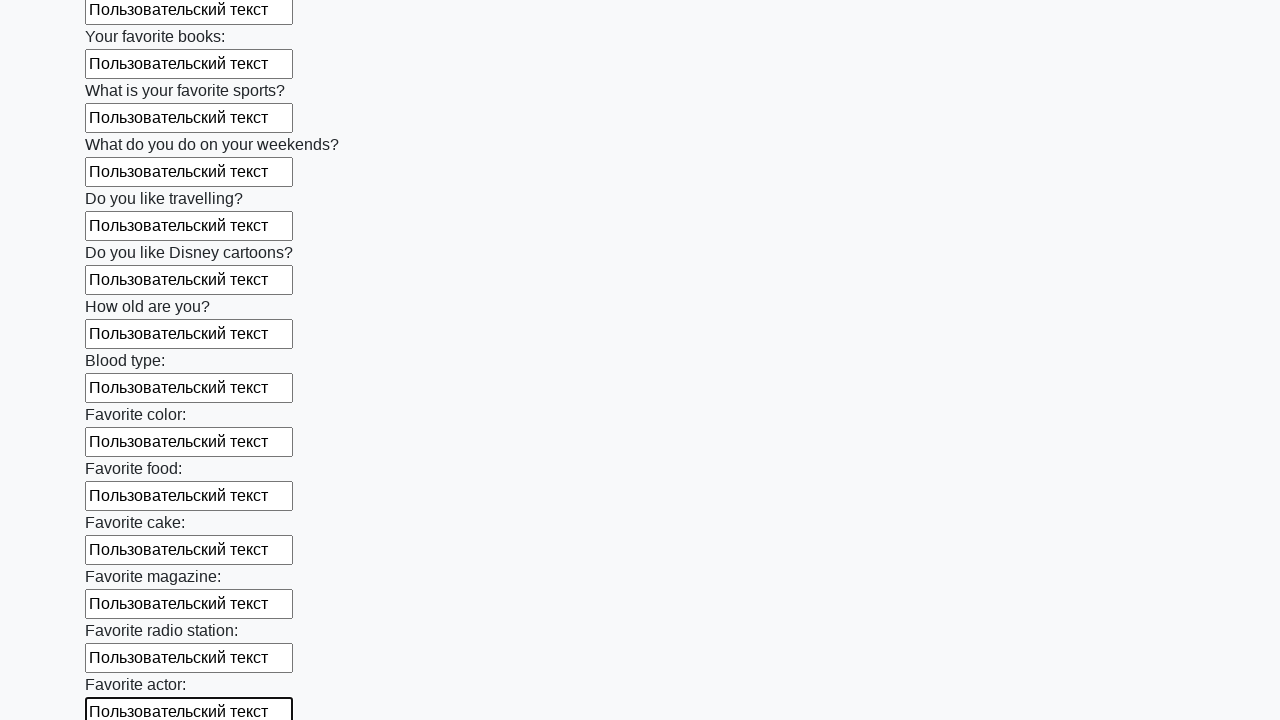

Filled input field 26 of 100 with user text on form[action="#"][method="get"] >> input >> nth=25
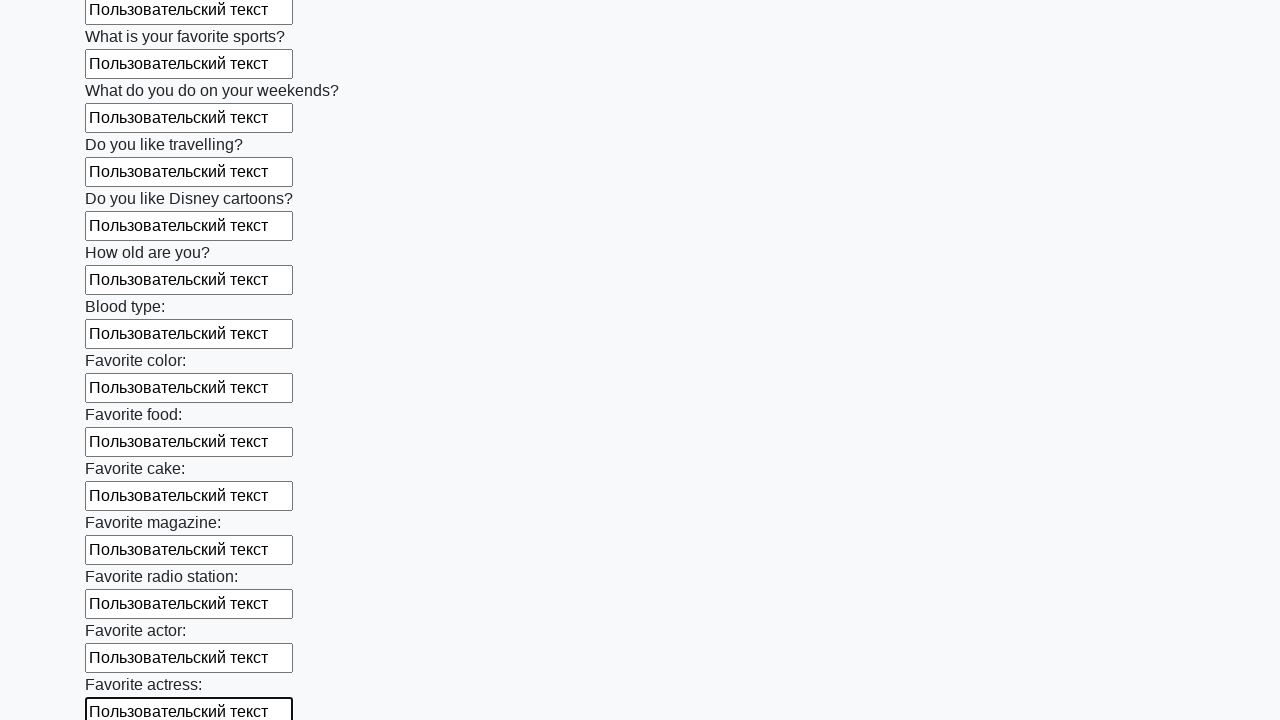

Filled input field 27 of 100 with user text on form[action="#"][method="get"] >> input >> nth=26
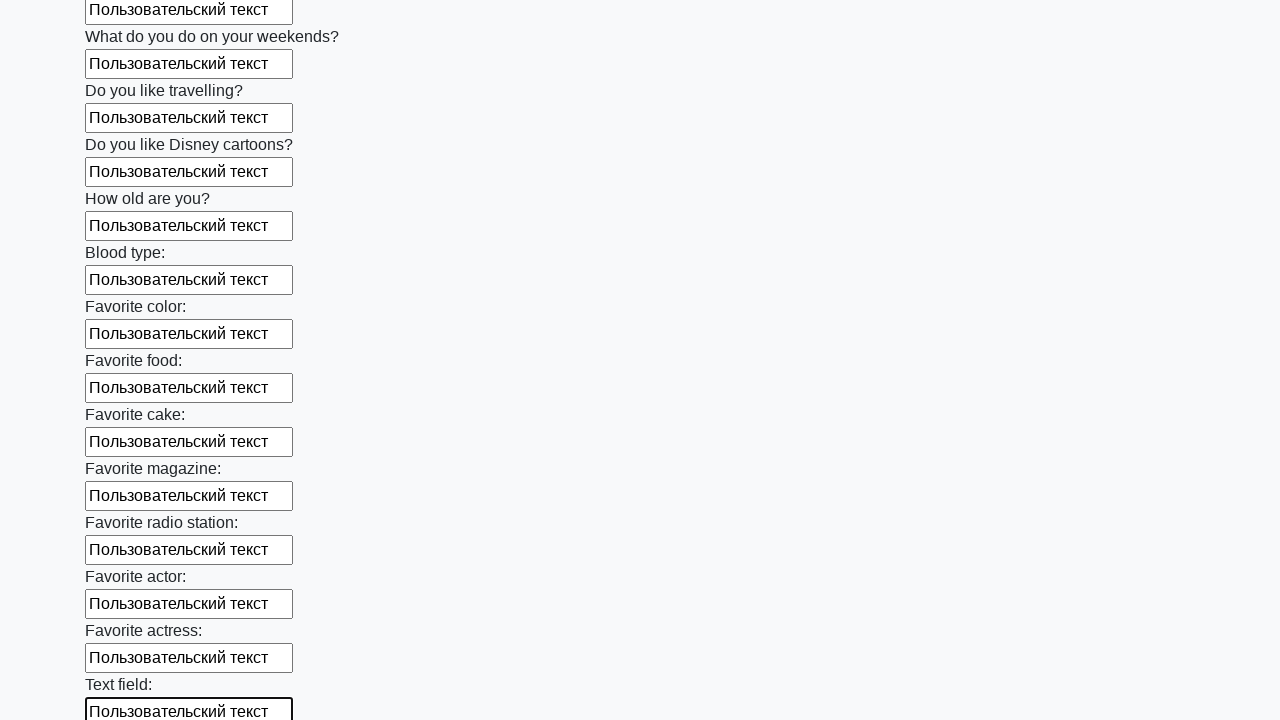

Filled input field 28 of 100 with user text on form[action="#"][method="get"] >> input >> nth=27
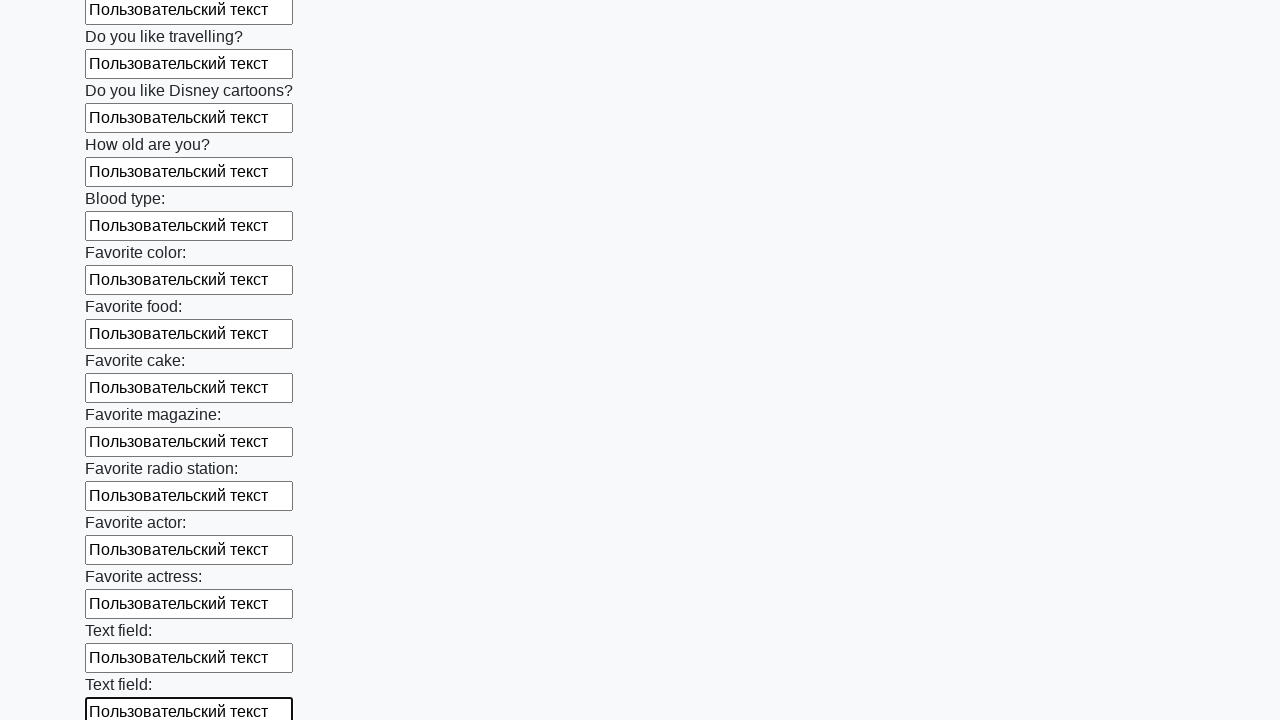

Filled input field 29 of 100 with user text on form[action="#"][method="get"] >> input >> nth=28
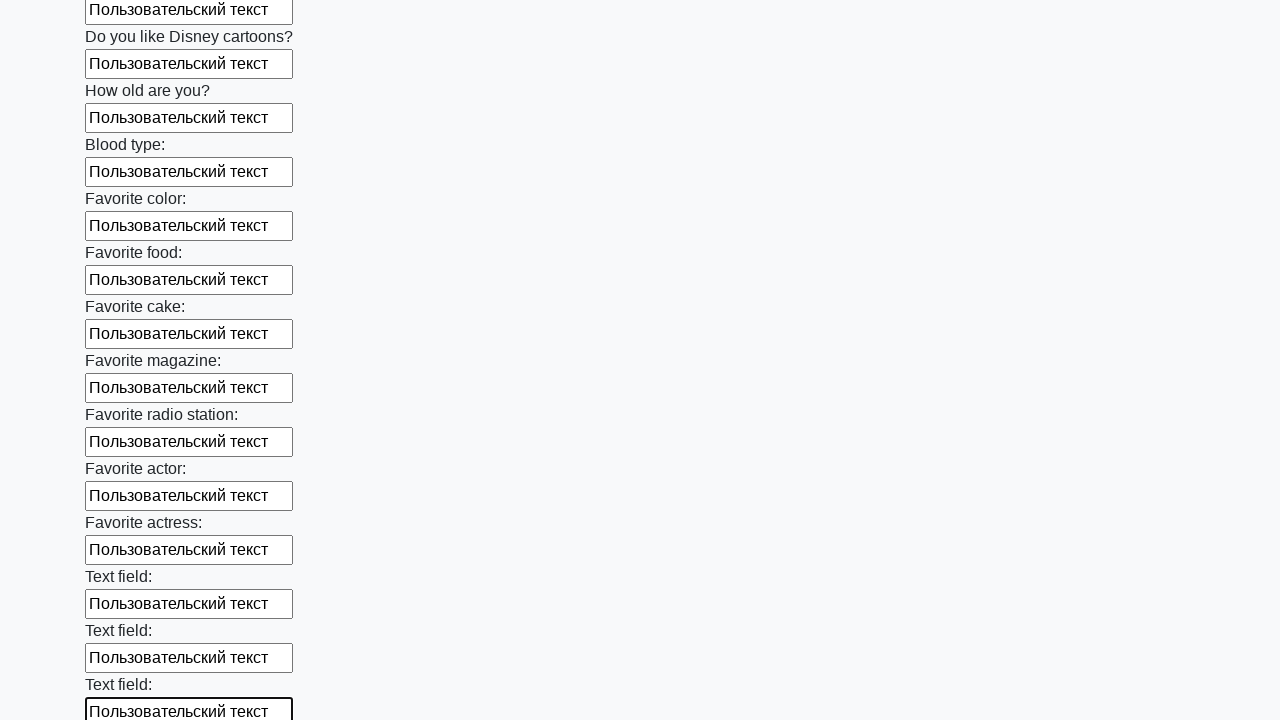

Filled input field 30 of 100 with user text on form[action="#"][method="get"] >> input >> nth=29
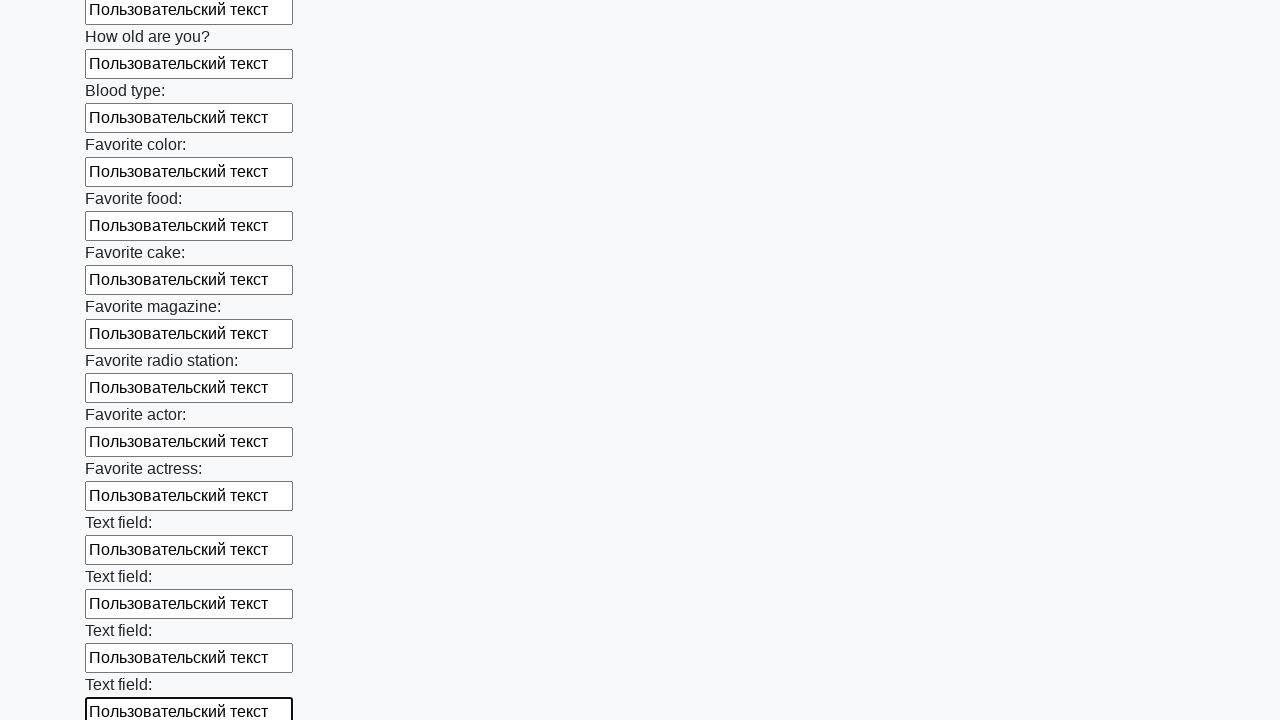

Filled input field 31 of 100 with user text on form[action="#"][method="get"] >> input >> nth=30
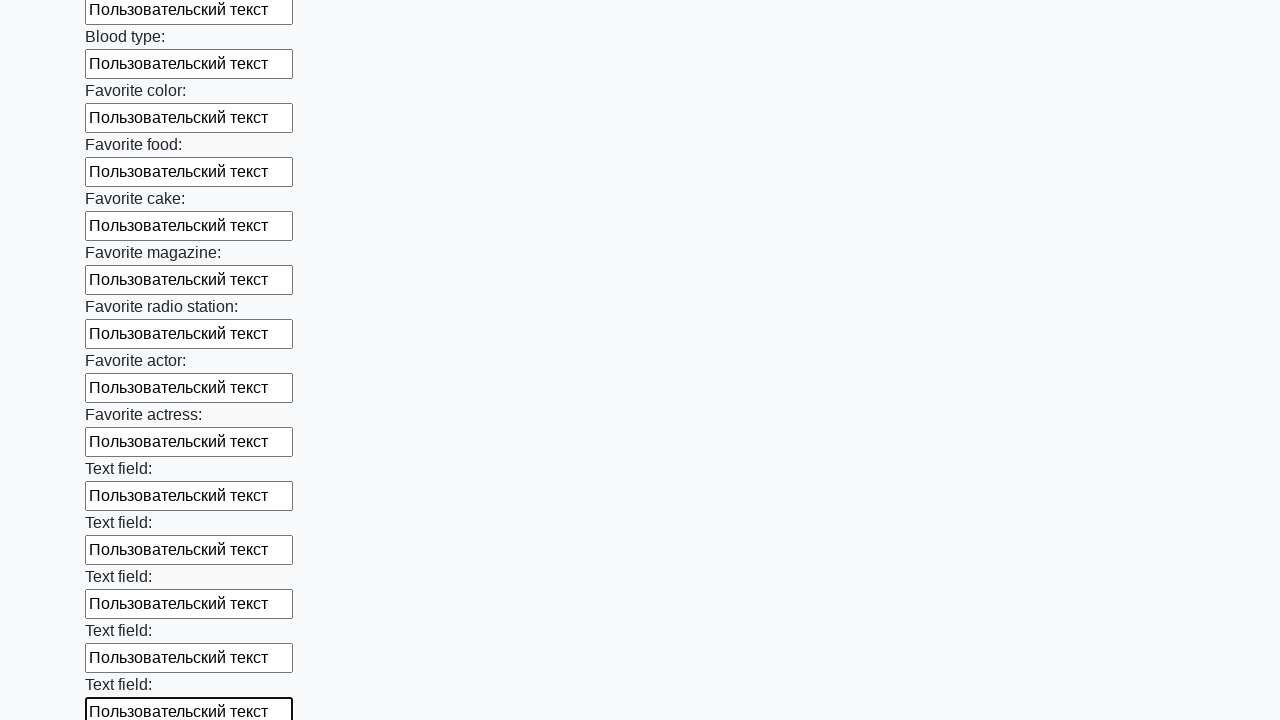

Filled input field 32 of 100 with user text on form[action="#"][method="get"] >> input >> nth=31
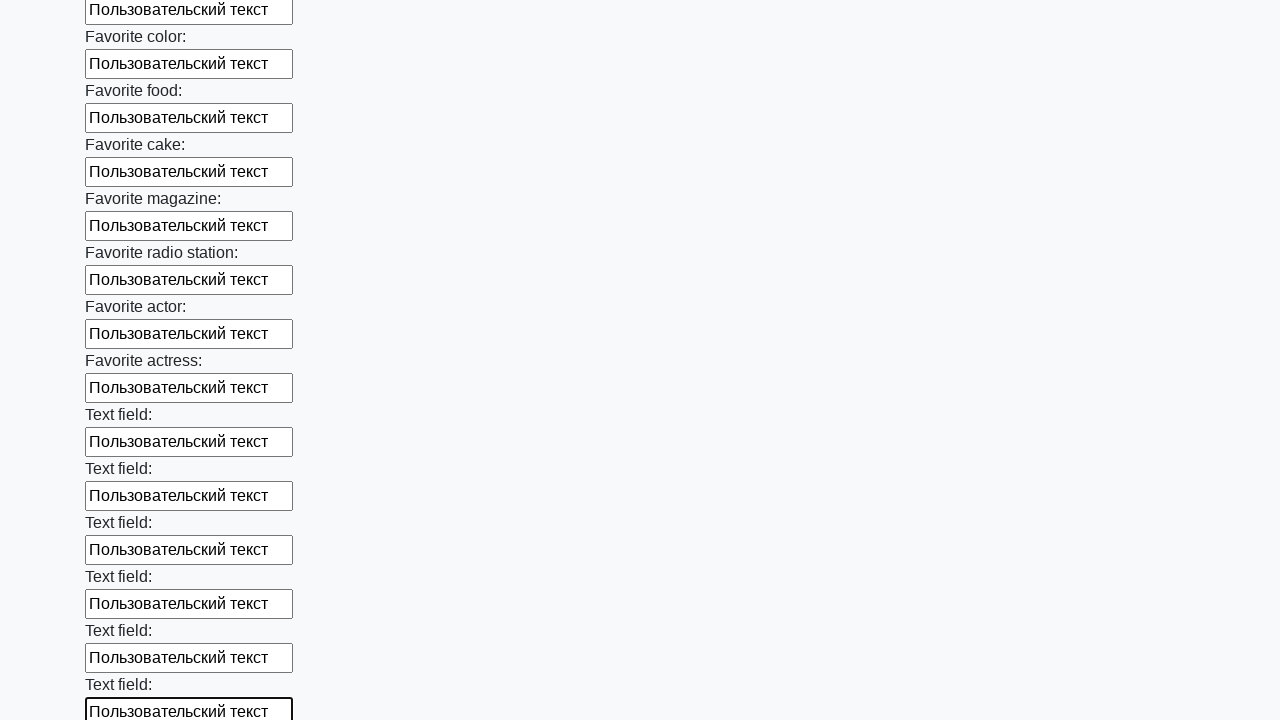

Filled input field 33 of 100 with user text on form[action="#"][method="get"] >> input >> nth=32
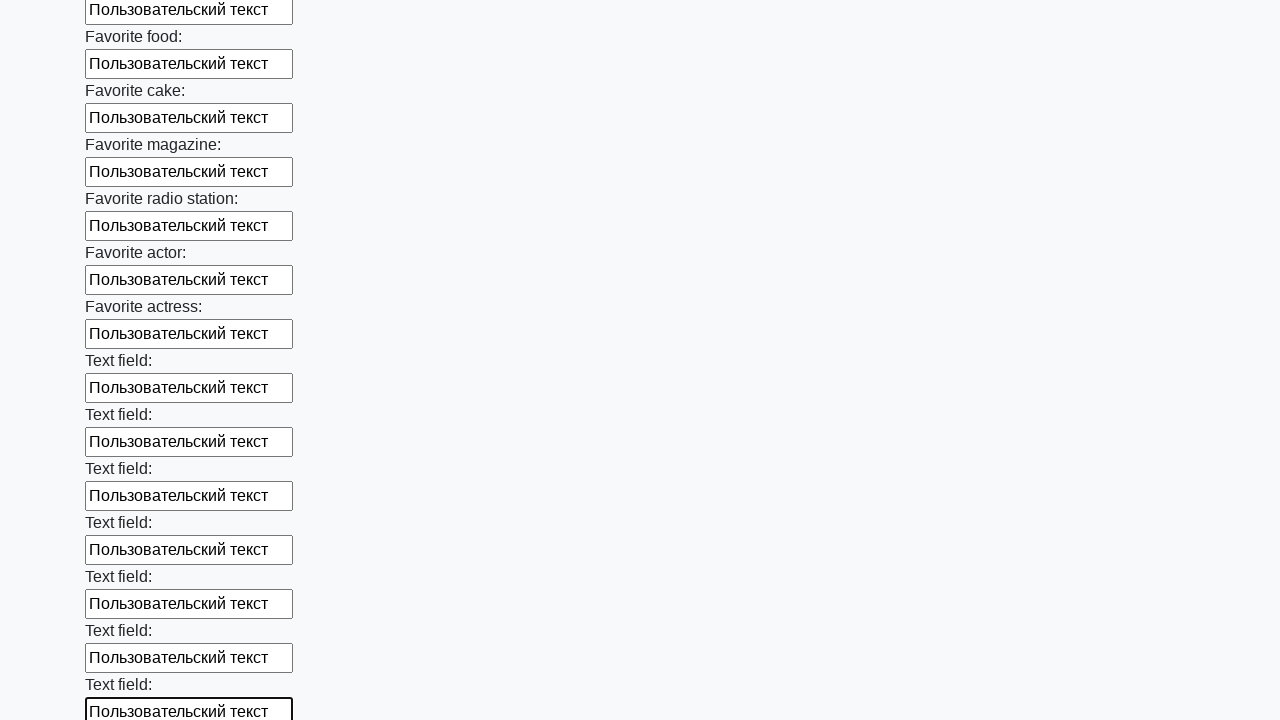

Filled input field 34 of 100 with user text on form[action="#"][method="get"] >> input >> nth=33
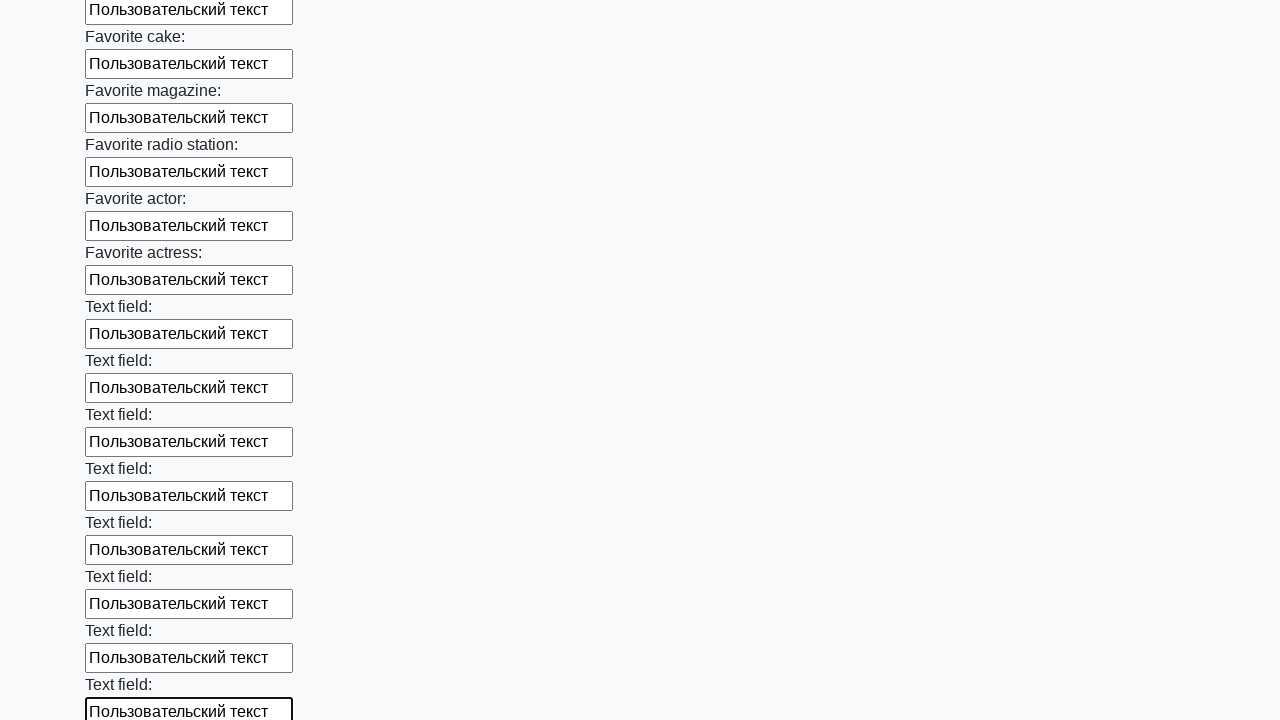

Filled input field 35 of 100 with user text on form[action="#"][method="get"] >> input >> nth=34
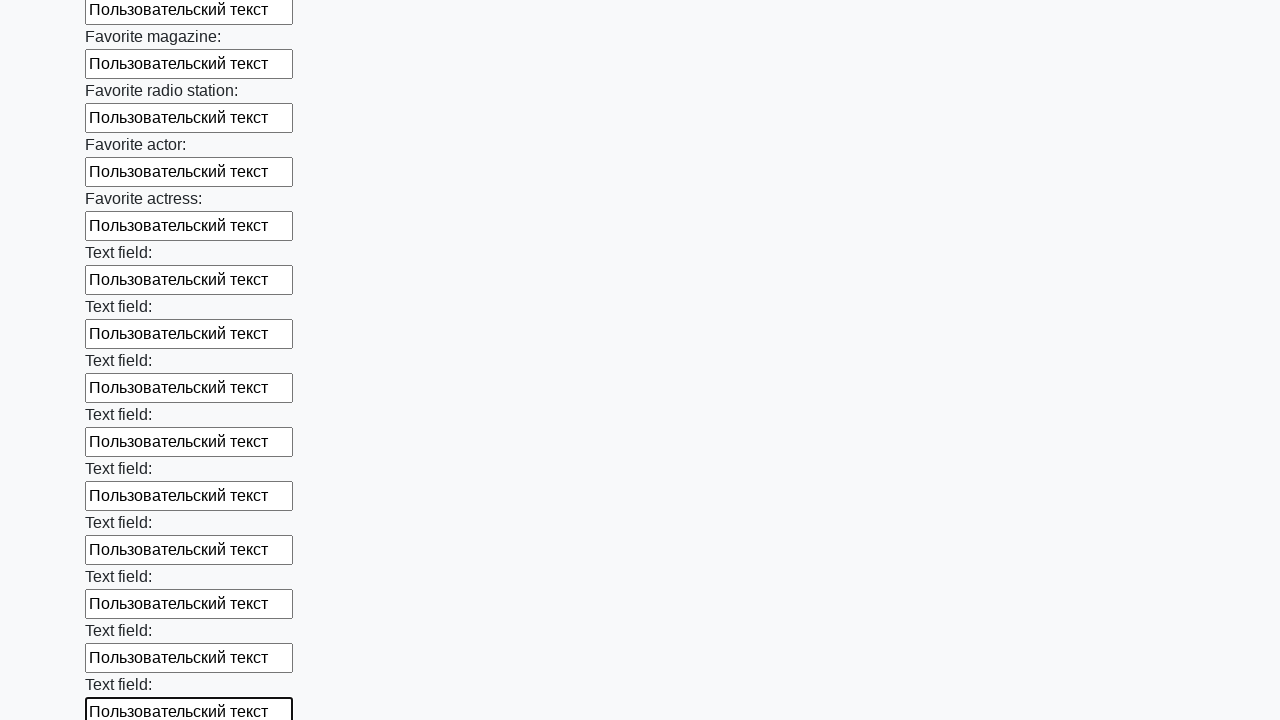

Filled input field 36 of 100 with user text on form[action="#"][method="get"] >> input >> nth=35
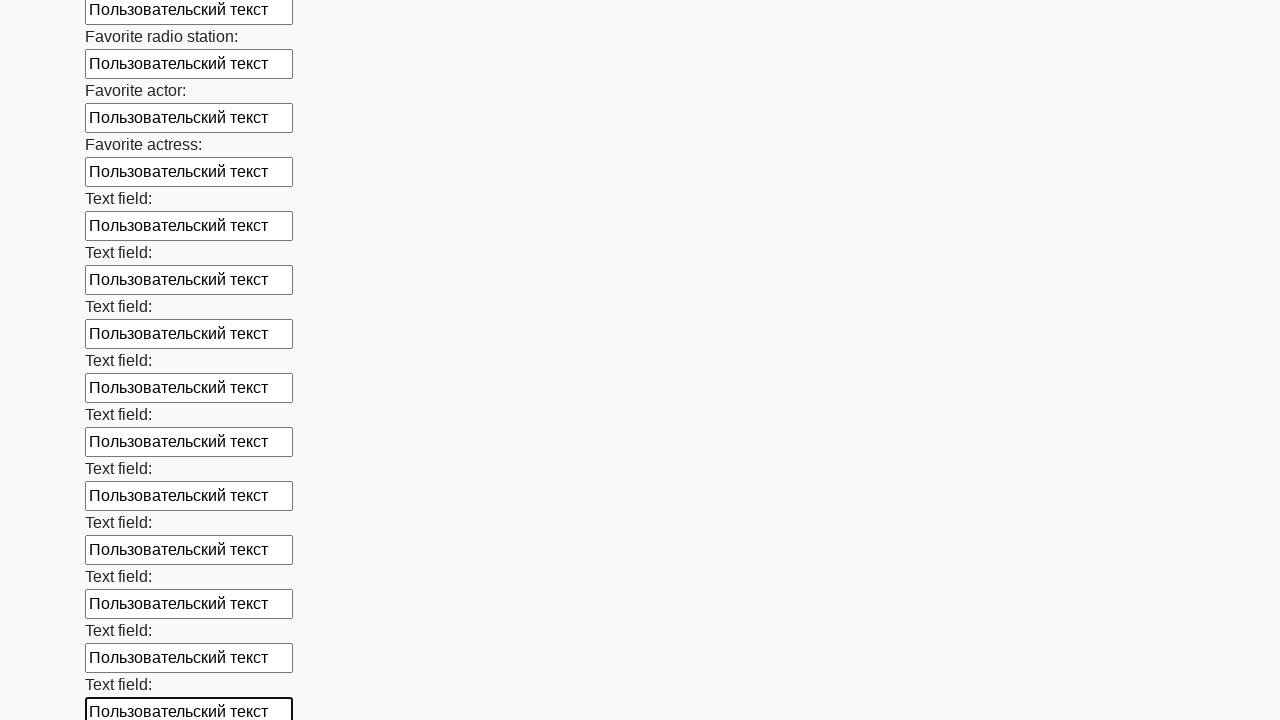

Filled input field 37 of 100 with user text on form[action="#"][method="get"] >> input >> nth=36
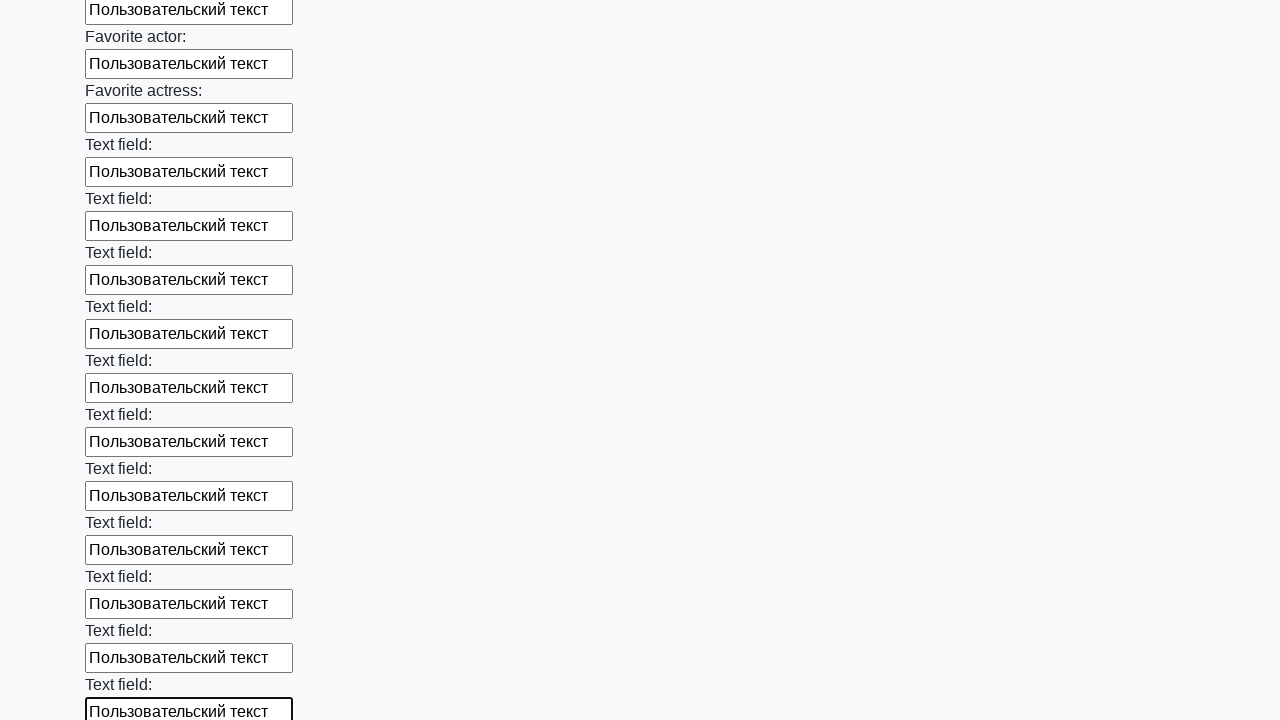

Filled input field 38 of 100 with user text on form[action="#"][method="get"] >> input >> nth=37
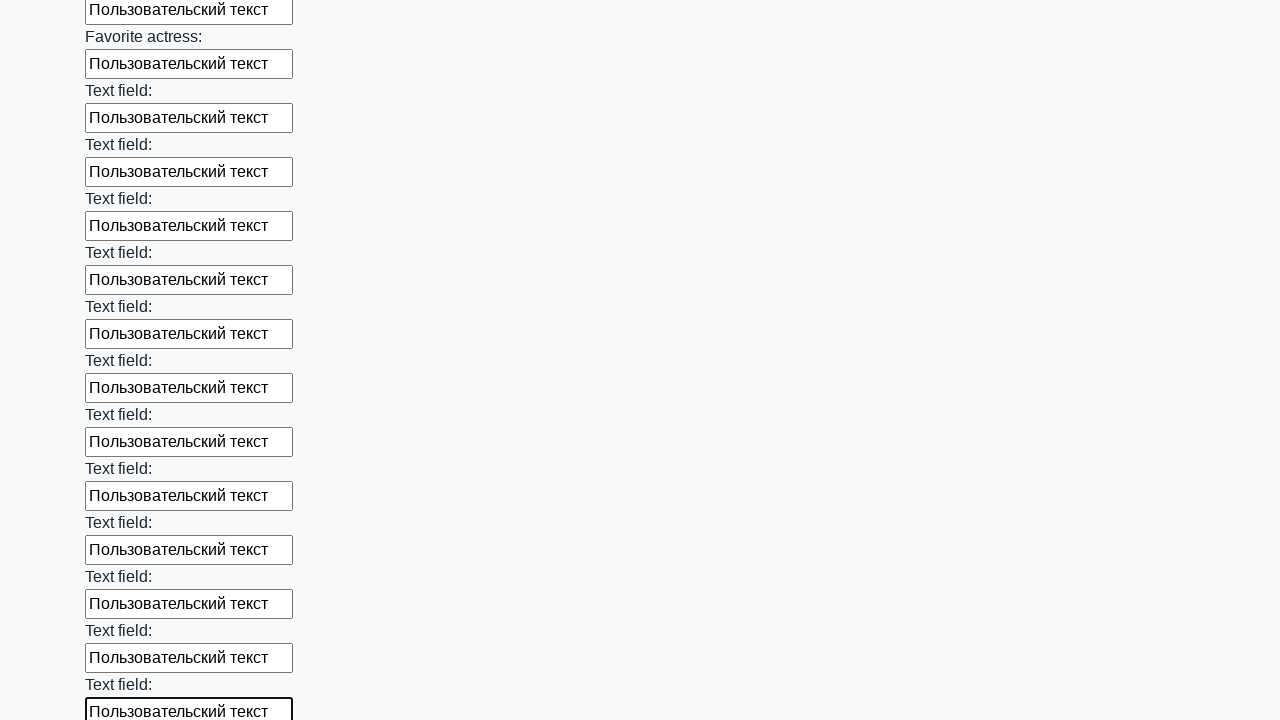

Filled input field 39 of 100 with user text on form[action="#"][method="get"] >> input >> nth=38
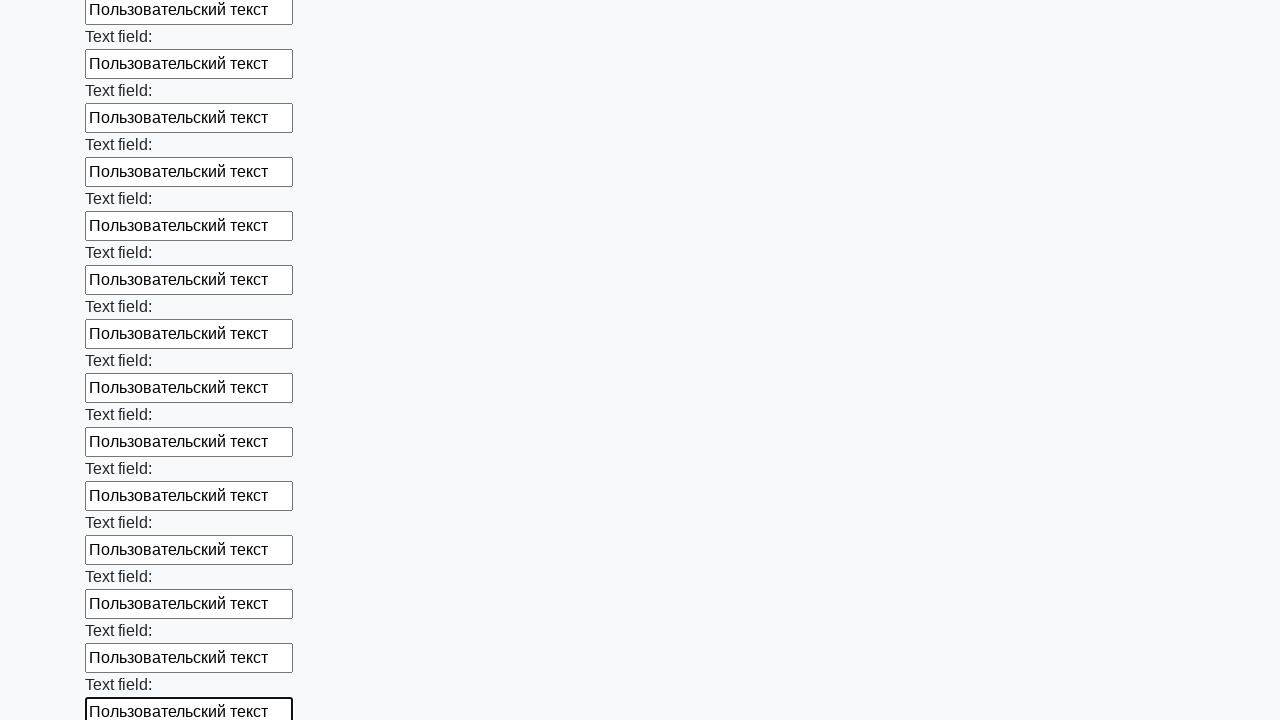

Filled input field 40 of 100 with user text on form[action="#"][method="get"] >> input >> nth=39
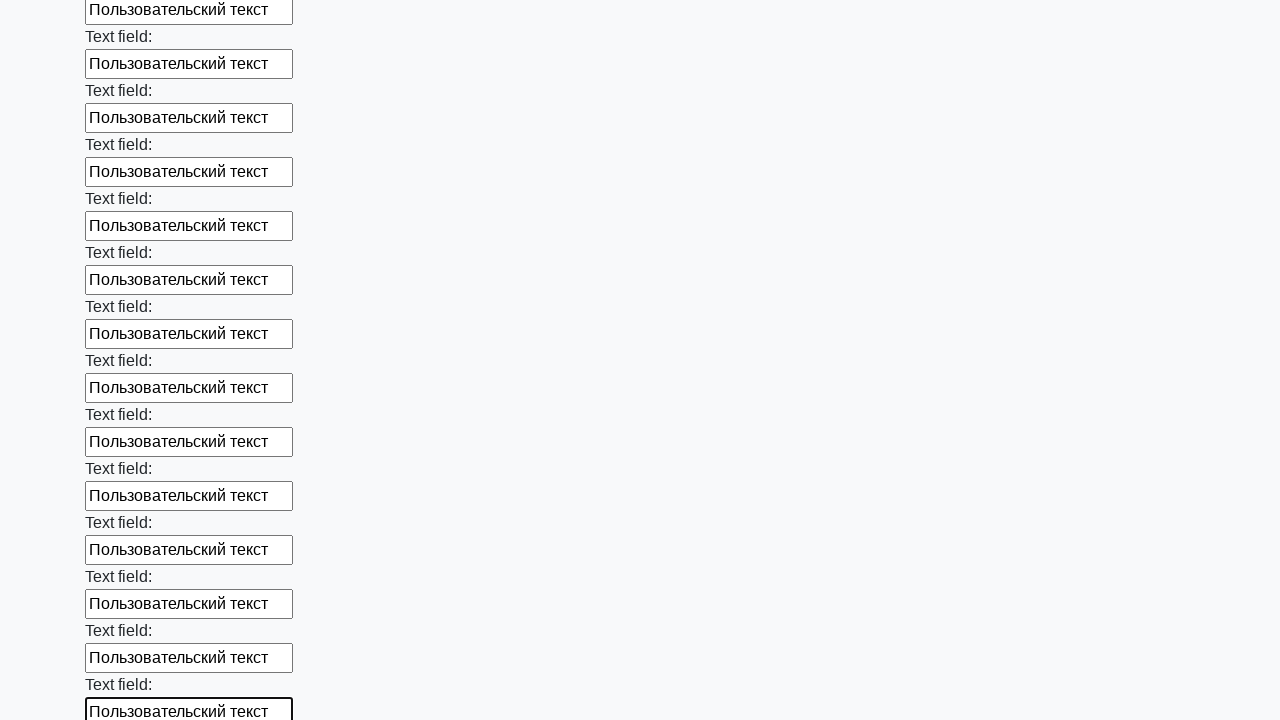

Filled input field 41 of 100 with user text on form[action="#"][method="get"] >> input >> nth=40
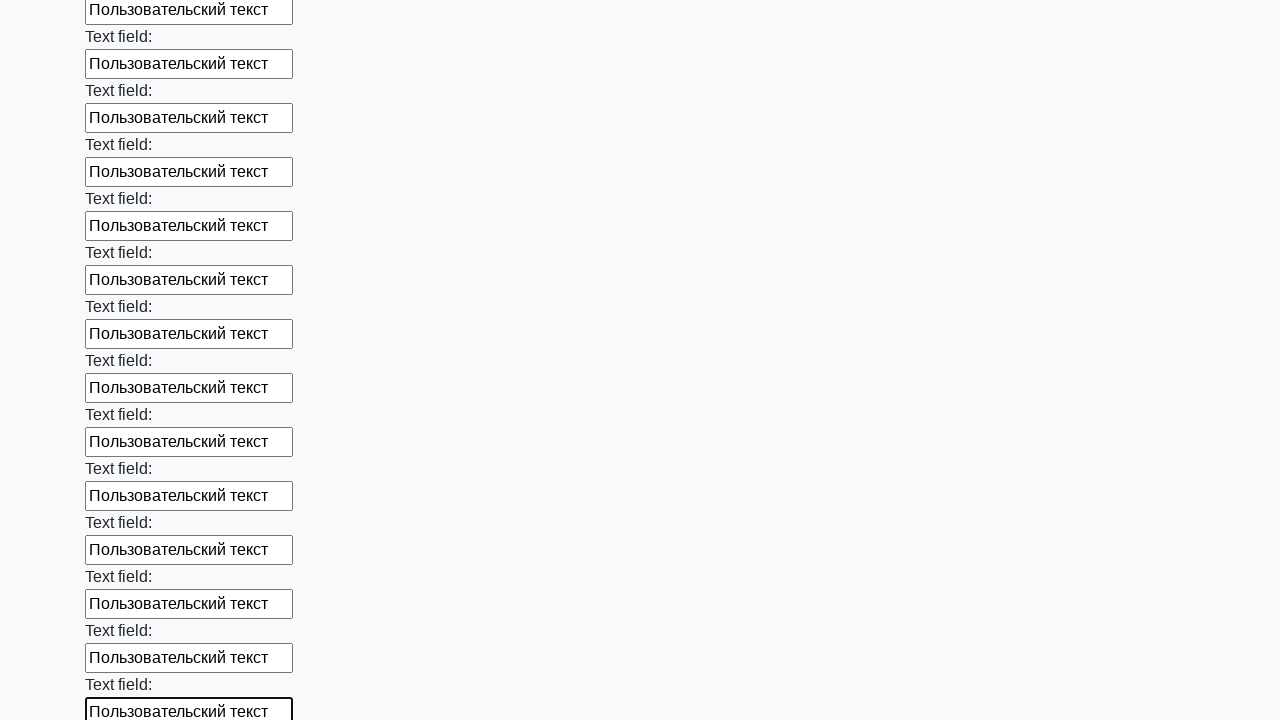

Filled input field 42 of 100 with user text on form[action="#"][method="get"] >> input >> nth=41
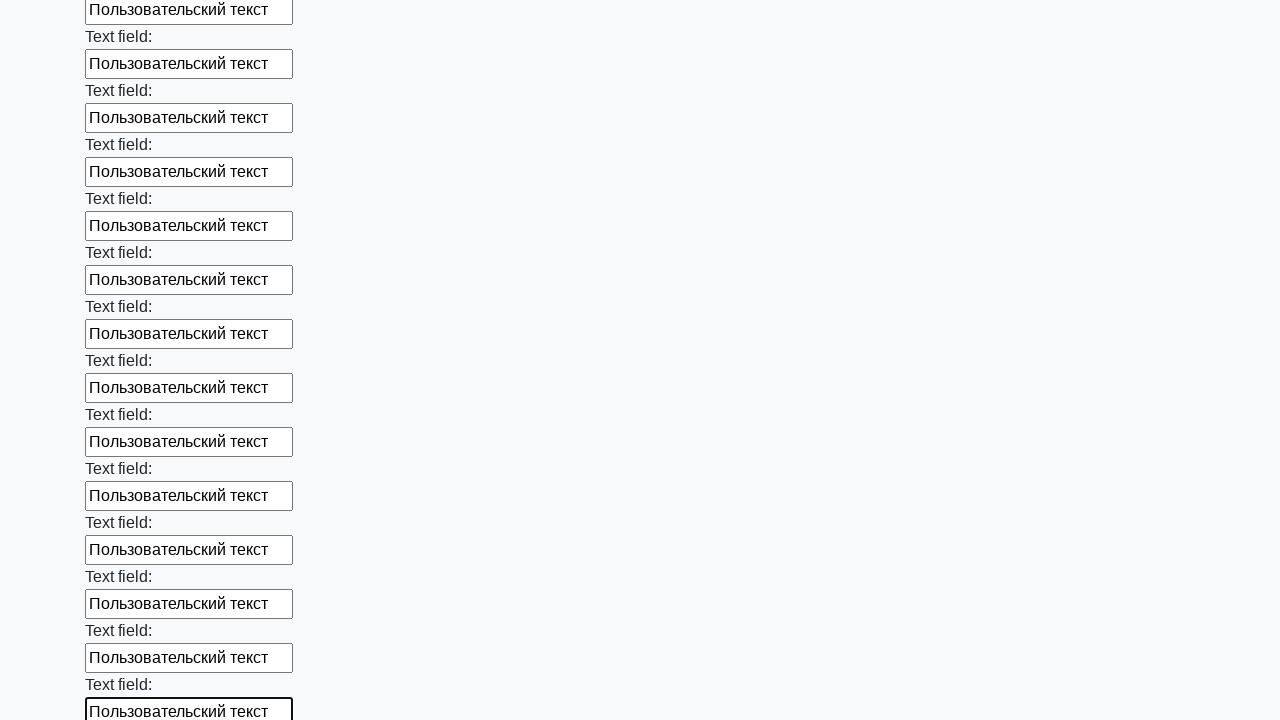

Filled input field 43 of 100 with user text on form[action="#"][method="get"] >> input >> nth=42
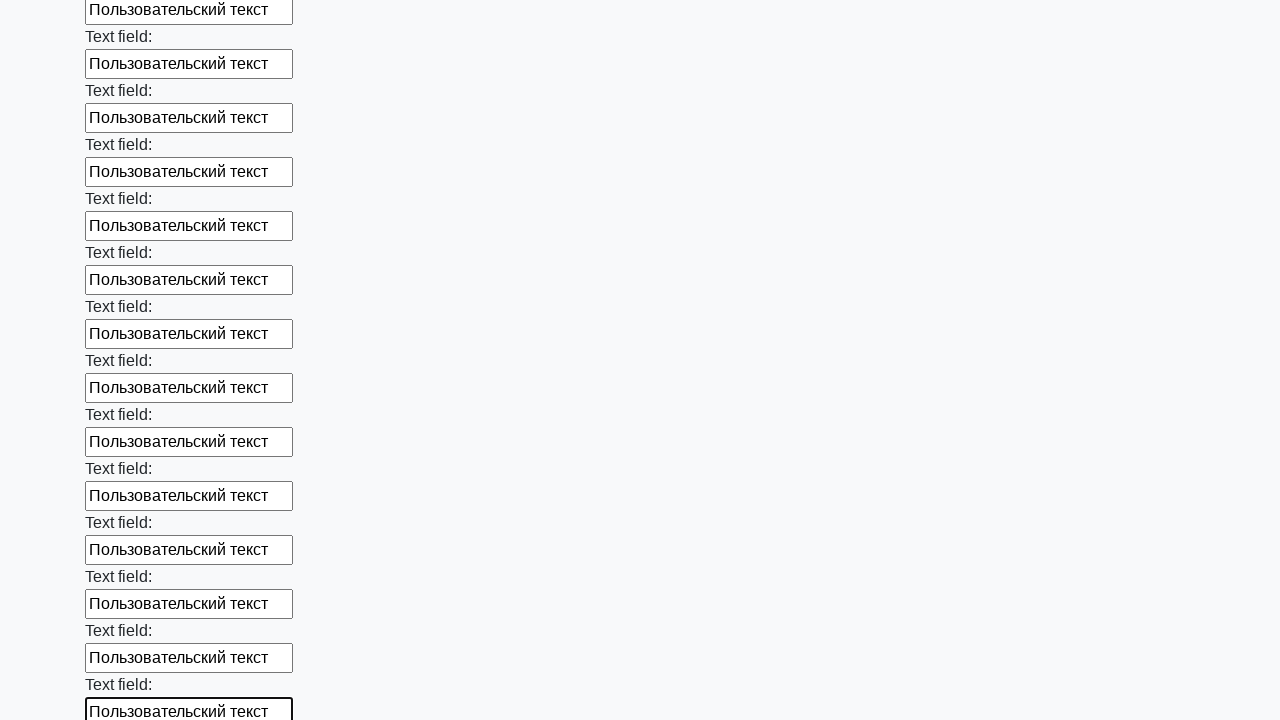

Filled input field 44 of 100 with user text on form[action="#"][method="get"] >> input >> nth=43
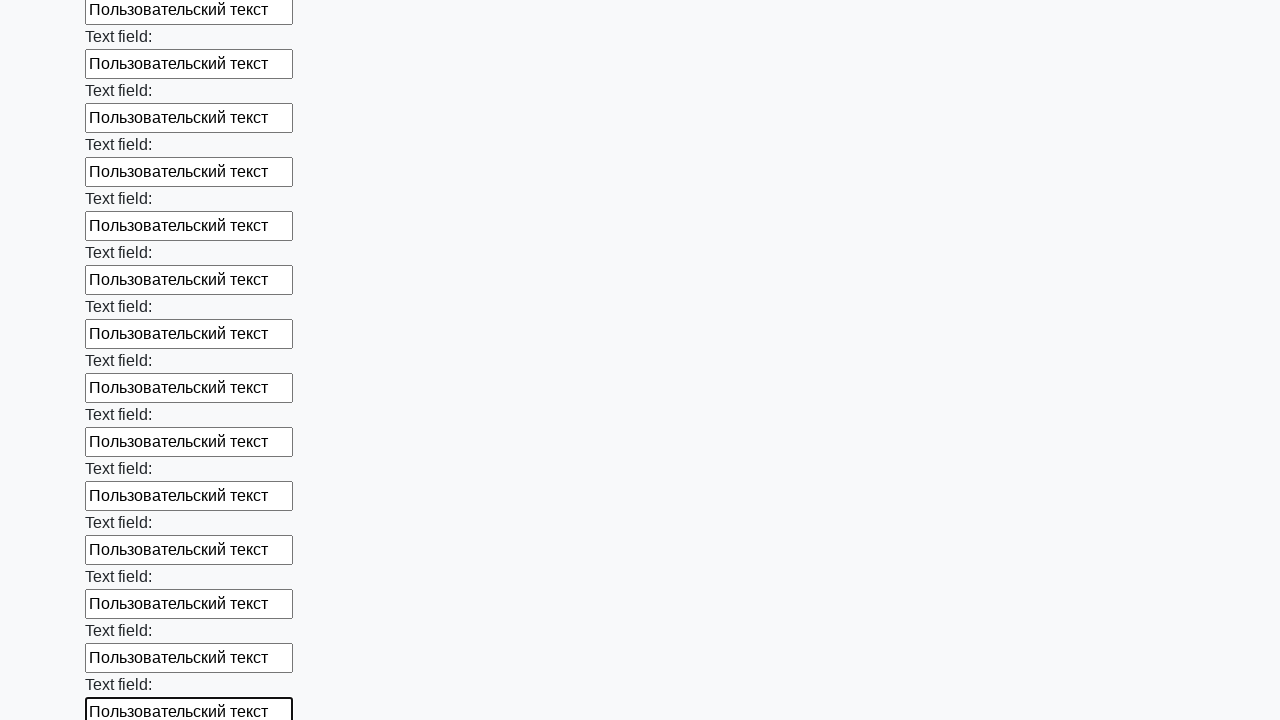

Filled input field 45 of 100 with user text on form[action="#"][method="get"] >> input >> nth=44
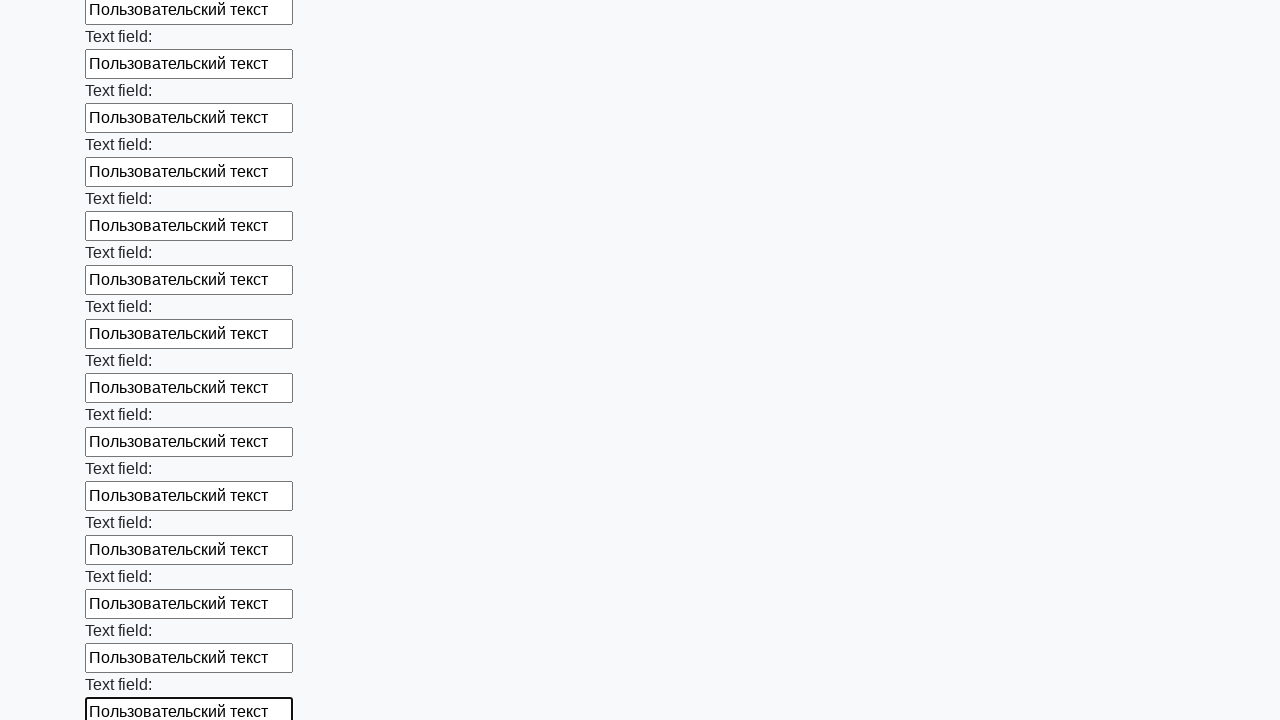

Filled input field 46 of 100 with user text on form[action="#"][method="get"] >> input >> nth=45
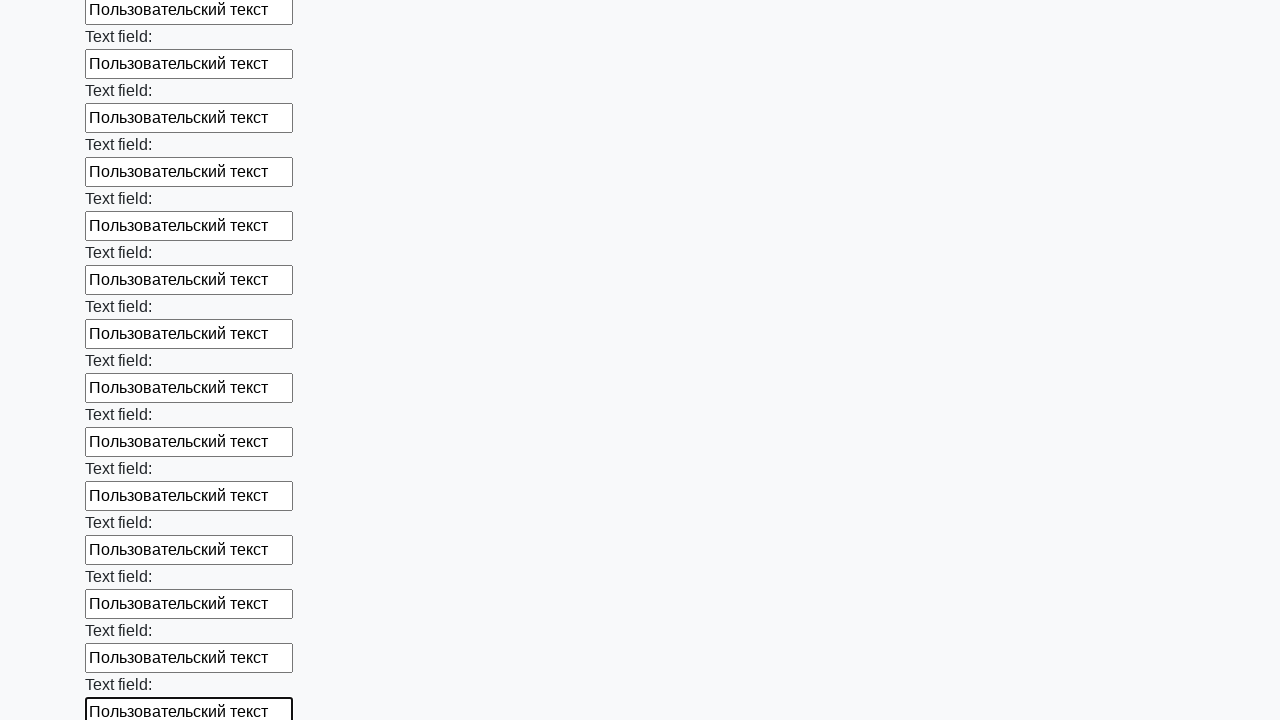

Filled input field 47 of 100 with user text on form[action="#"][method="get"] >> input >> nth=46
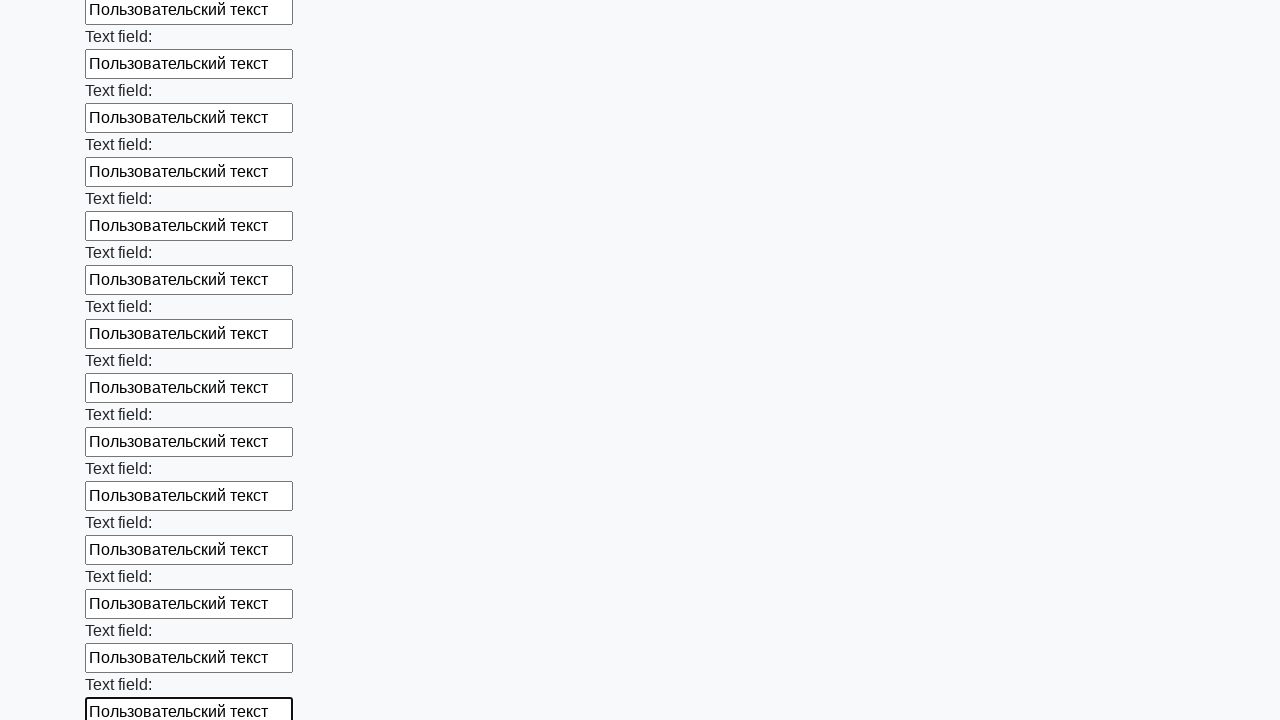

Filled input field 48 of 100 with user text on form[action="#"][method="get"] >> input >> nth=47
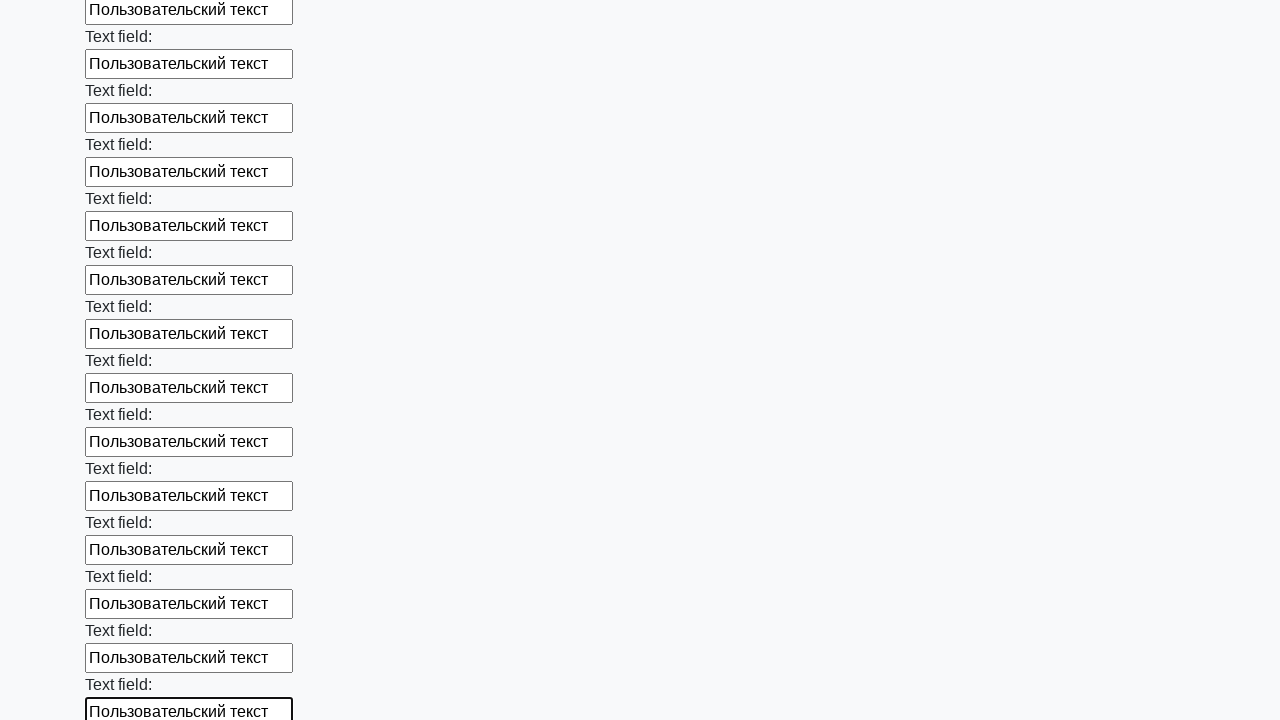

Filled input field 49 of 100 with user text on form[action="#"][method="get"] >> input >> nth=48
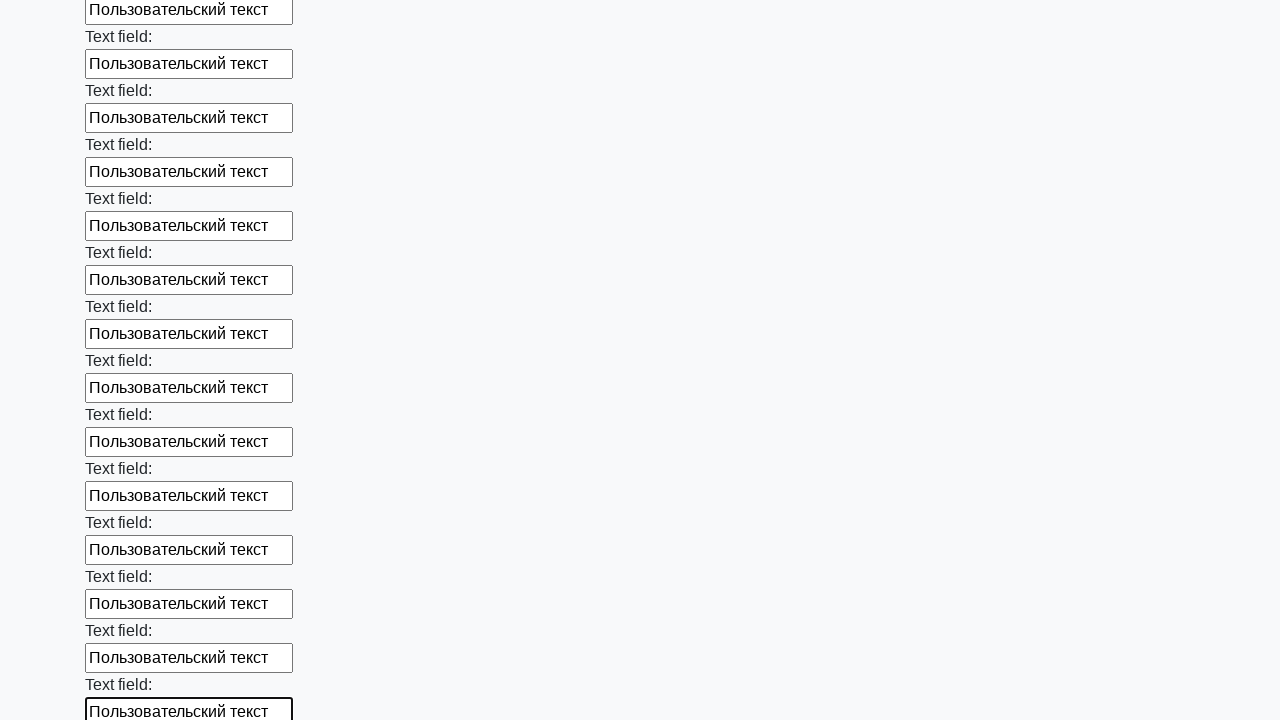

Filled input field 50 of 100 with user text on form[action="#"][method="get"] >> input >> nth=49
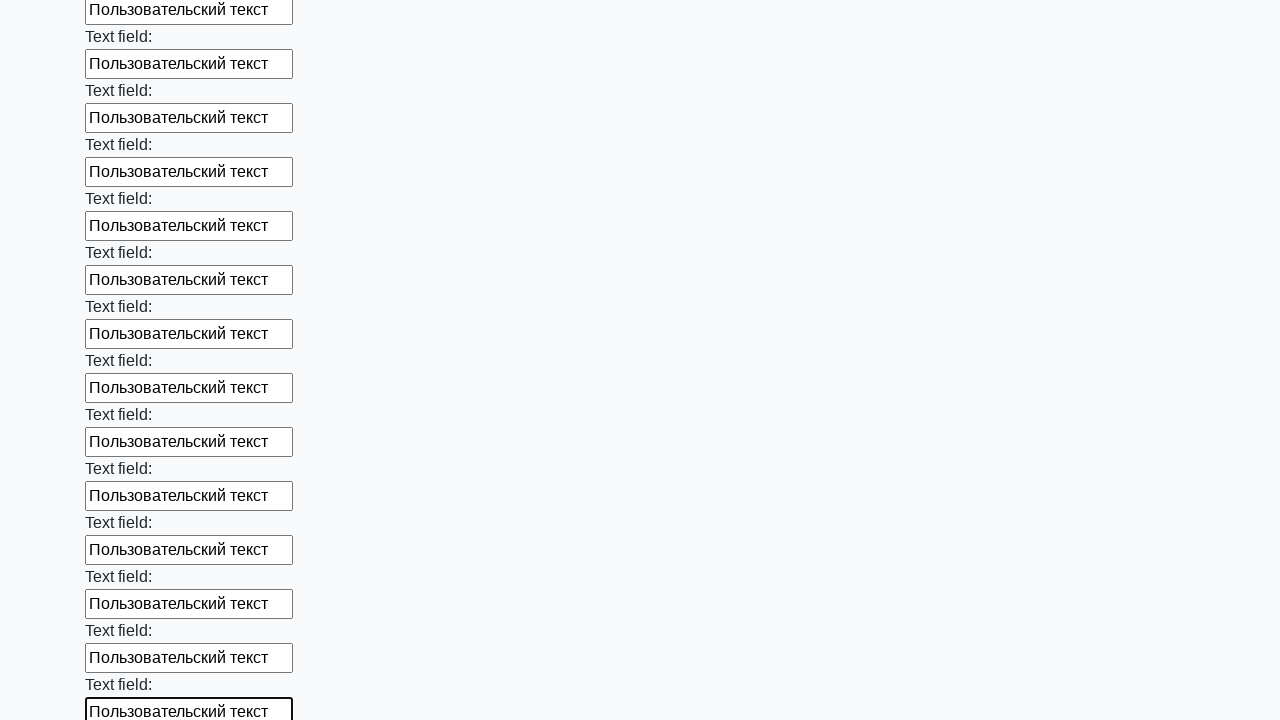

Filled input field 51 of 100 with user text on form[action="#"][method="get"] >> input >> nth=50
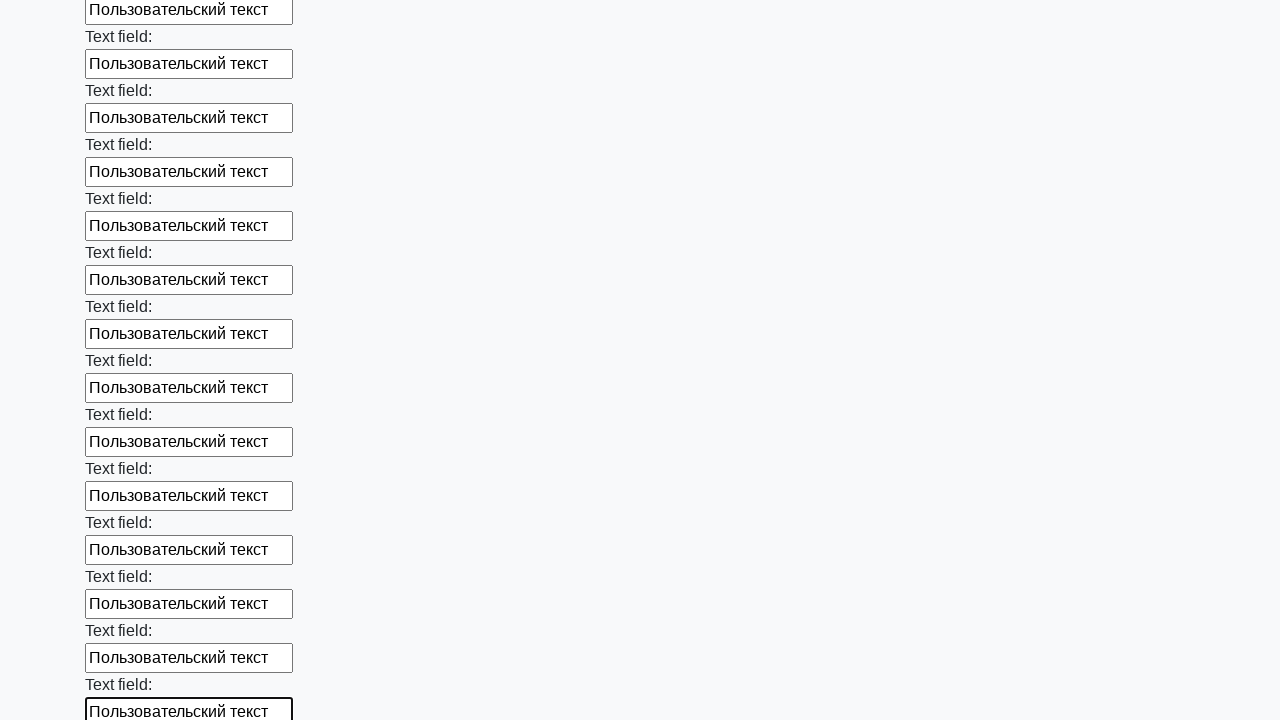

Filled input field 52 of 100 with user text on form[action="#"][method="get"] >> input >> nth=51
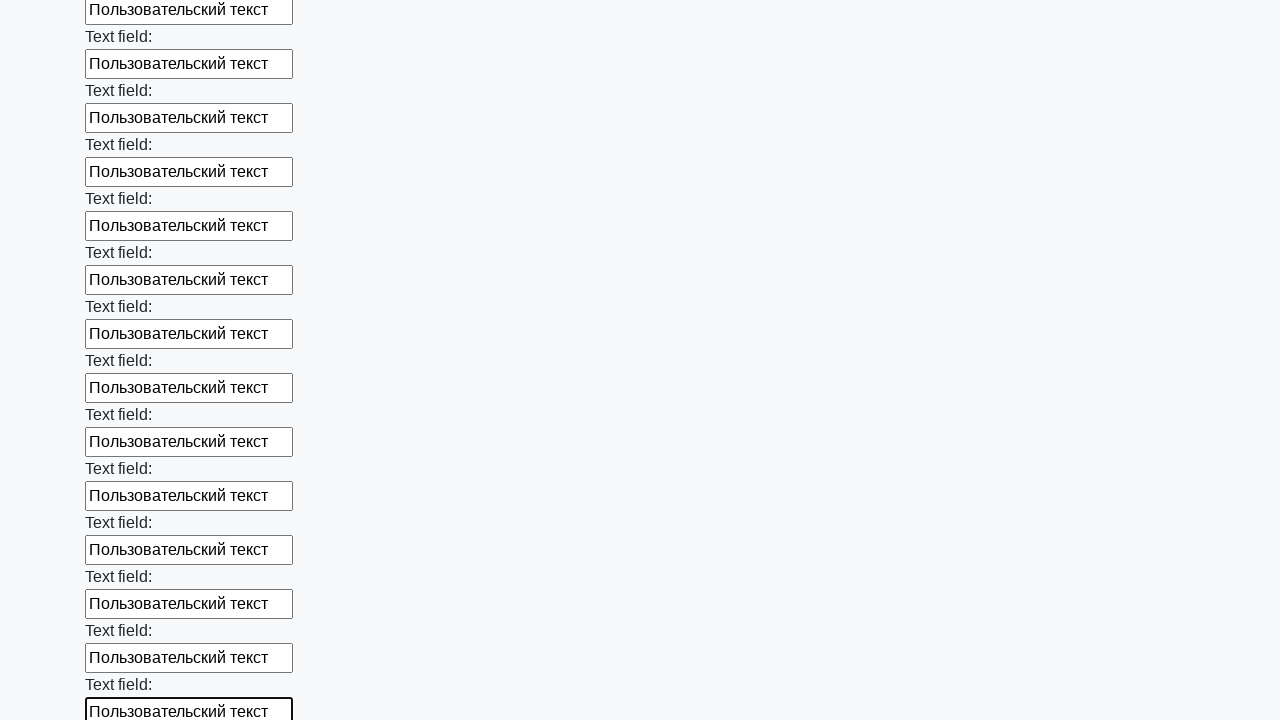

Filled input field 53 of 100 with user text on form[action="#"][method="get"] >> input >> nth=52
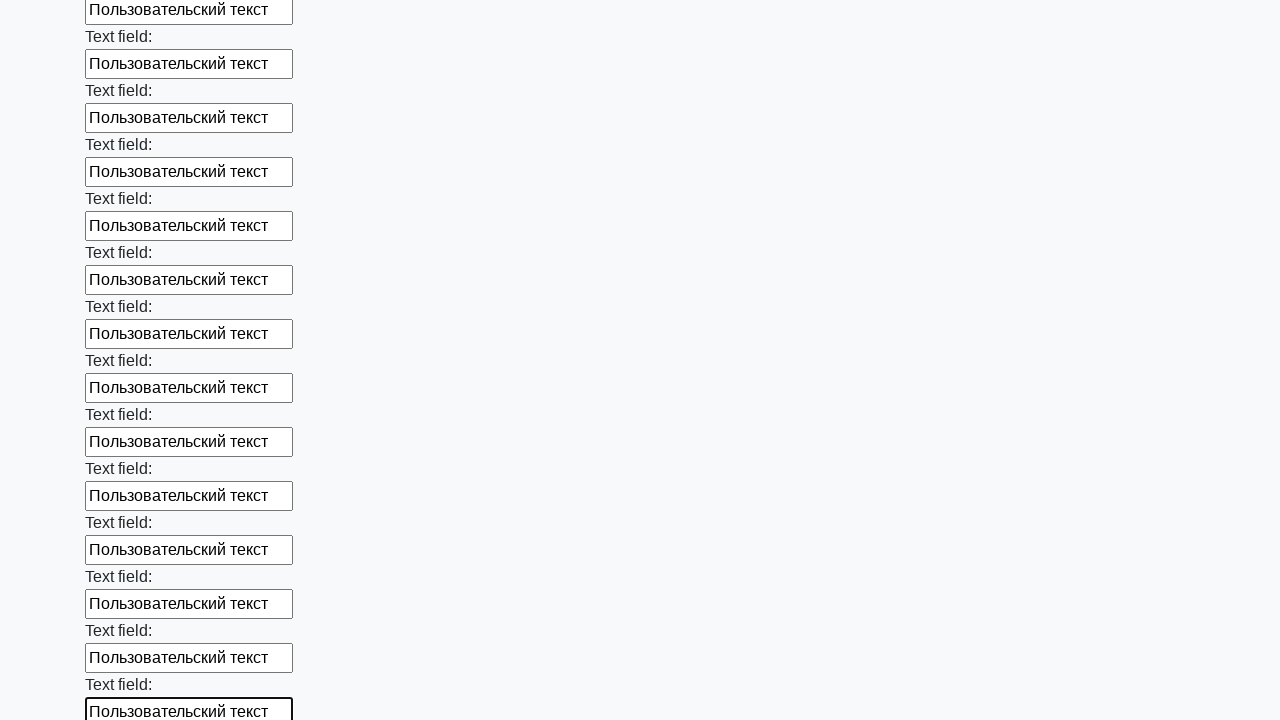

Filled input field 54 of 100 with user text on form[action="#"][method="get"] >> input >> nth=53
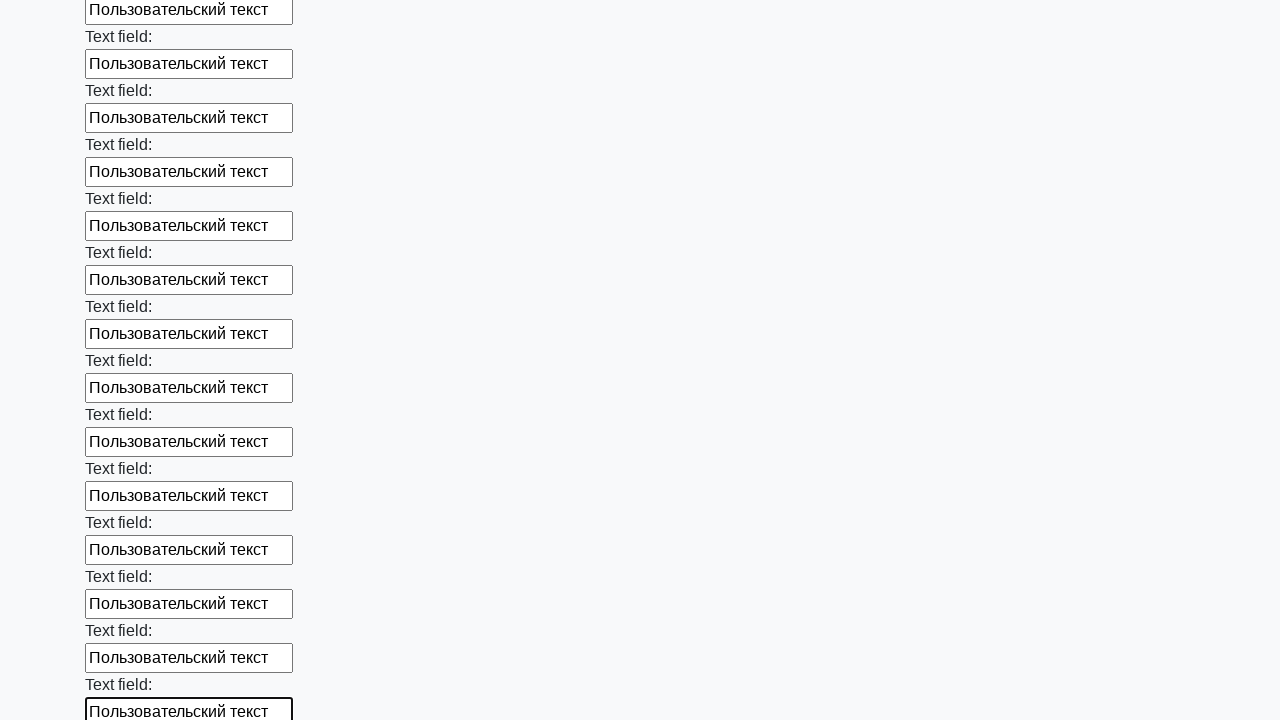

Filled input field 55 of 100 with user text on form[action="#"][method="get"] >> input >> nth=54
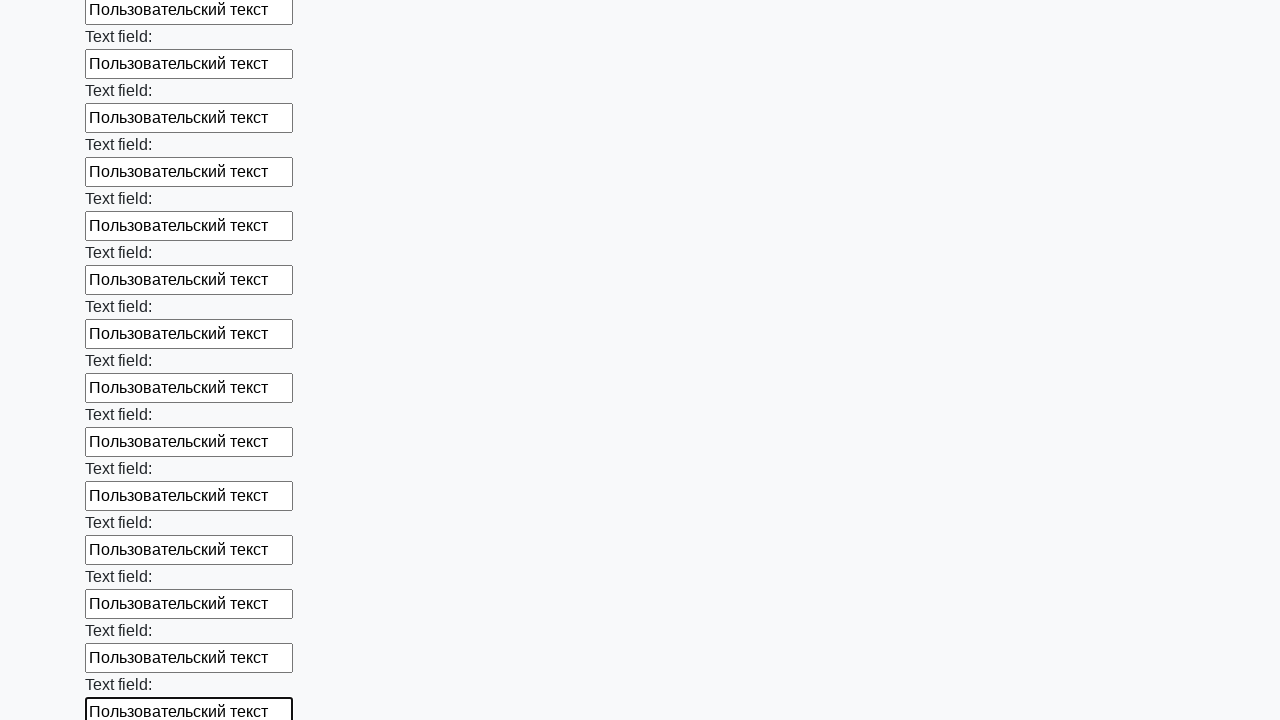

Filled input field 56 of 100 with user text on form[action="#"][method="get"] >> input >> nth=55
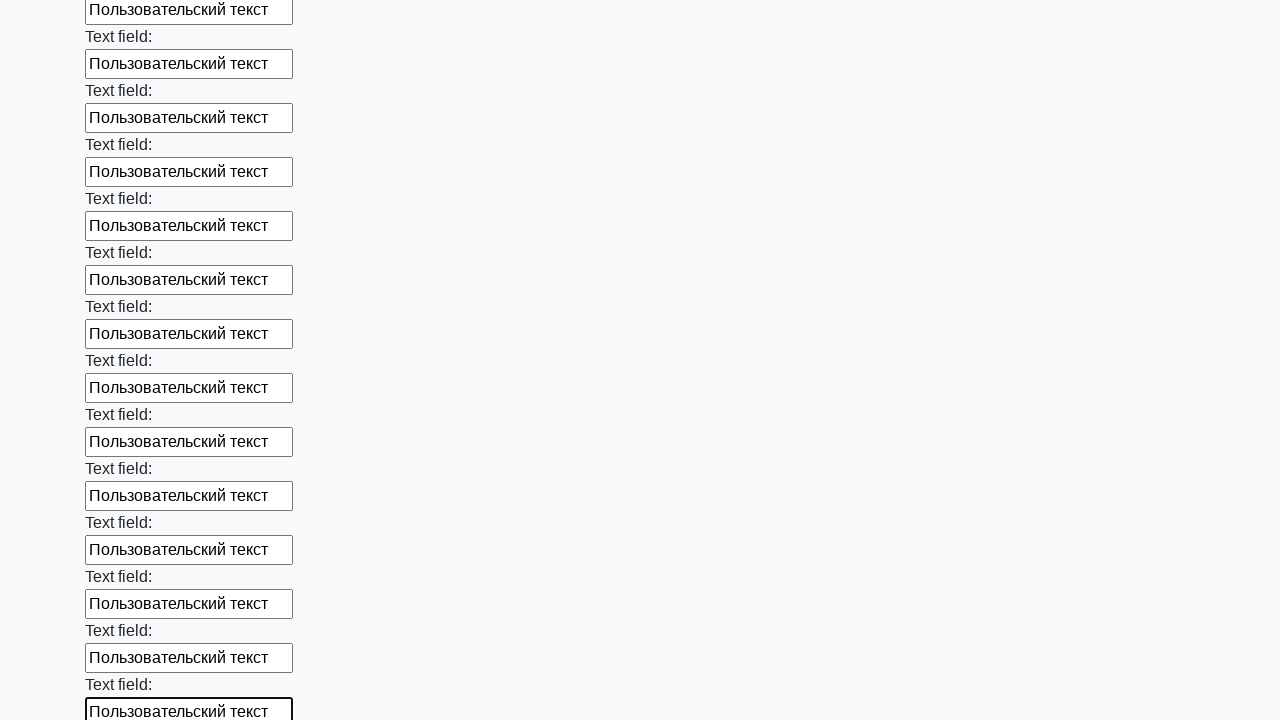

Filled input field 57 of 100 with user text on form[action="#"][method="get"] >> input >> nth=56
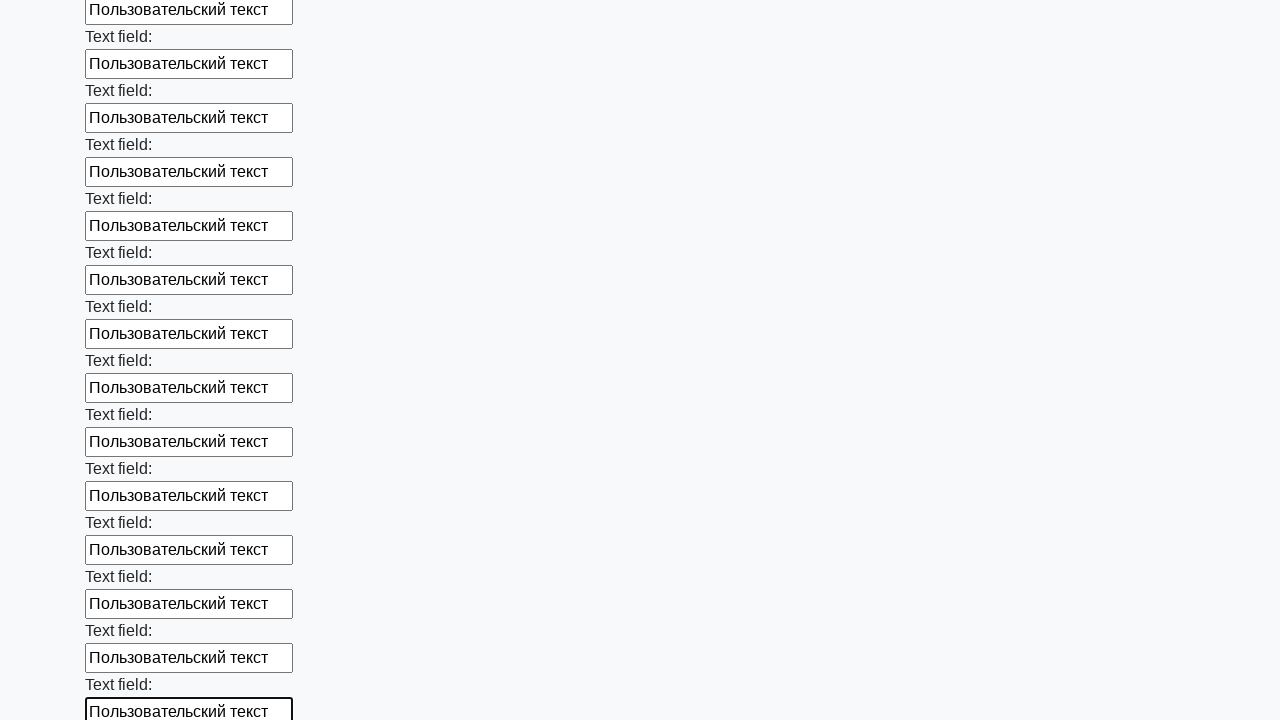

Filled input field 58 of 100 with user text on form[action="#"][method="get"] >> input >> nth=57
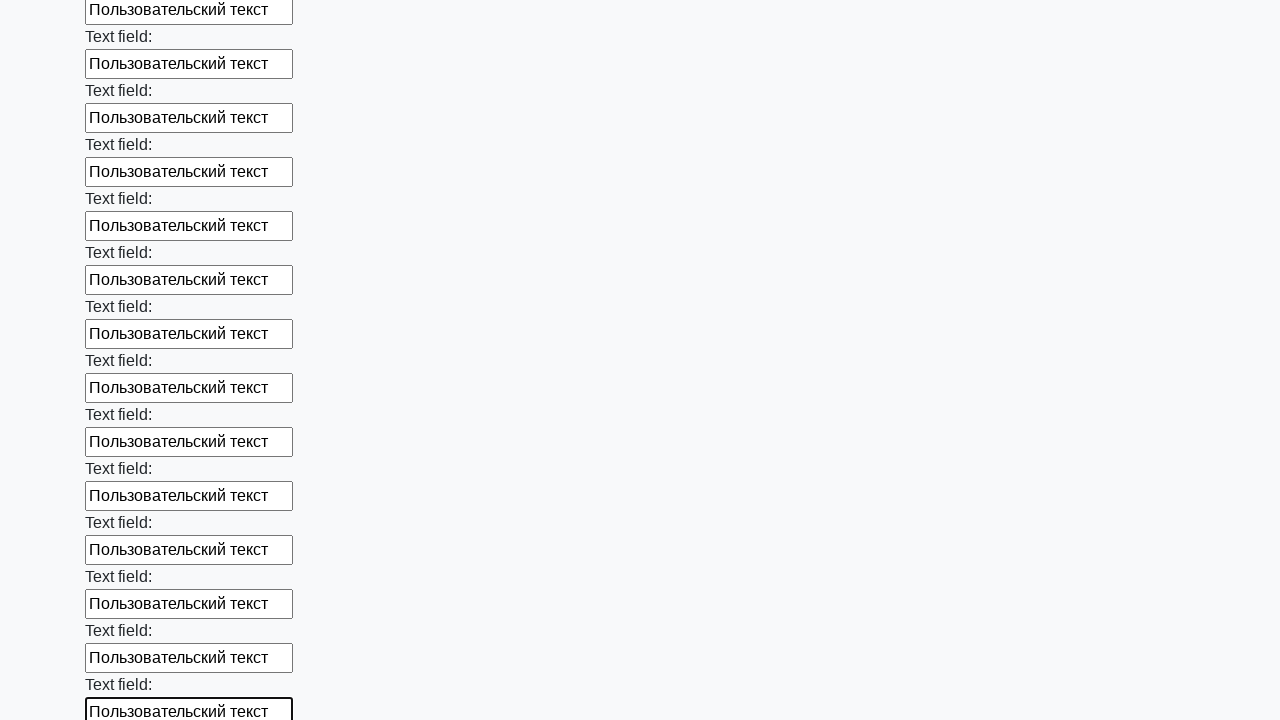

Filled input field 59 of 100 with user text on form[action="#"][method="get"] >> input >> nth=58
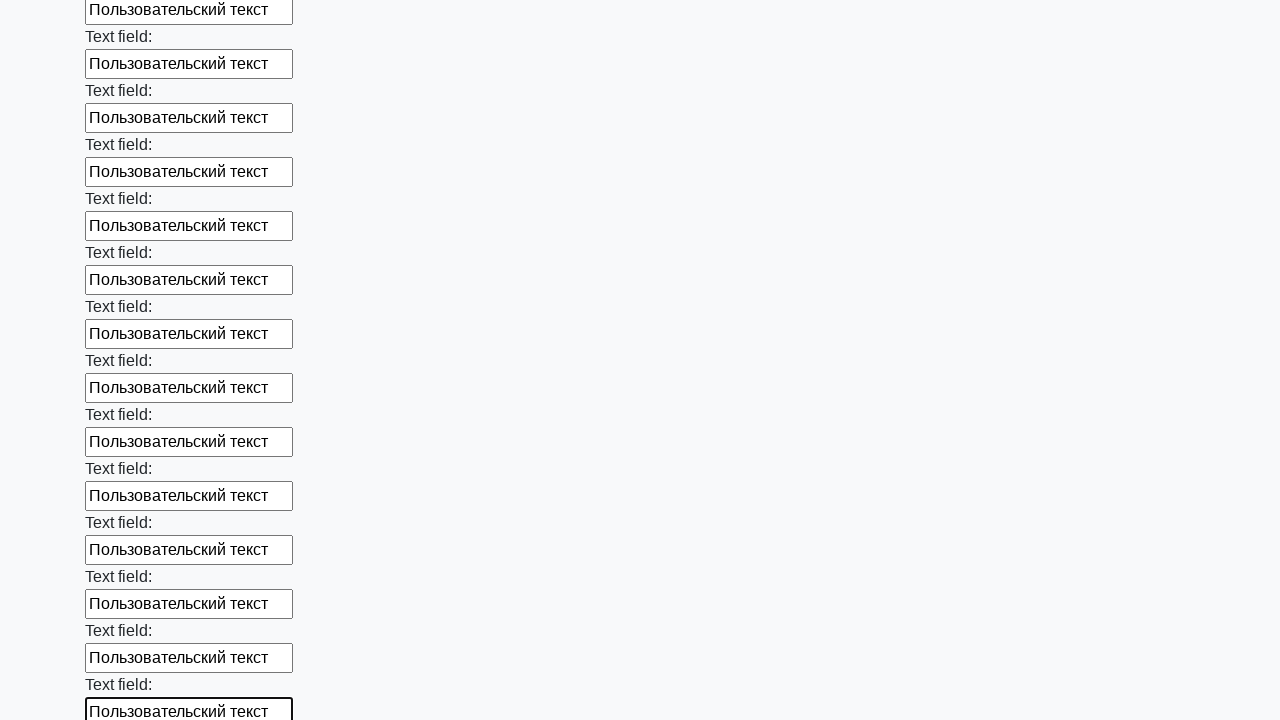

Filled input field 60 of 100 with user text on form[action="#"][method="get"] >> input >> nth=59
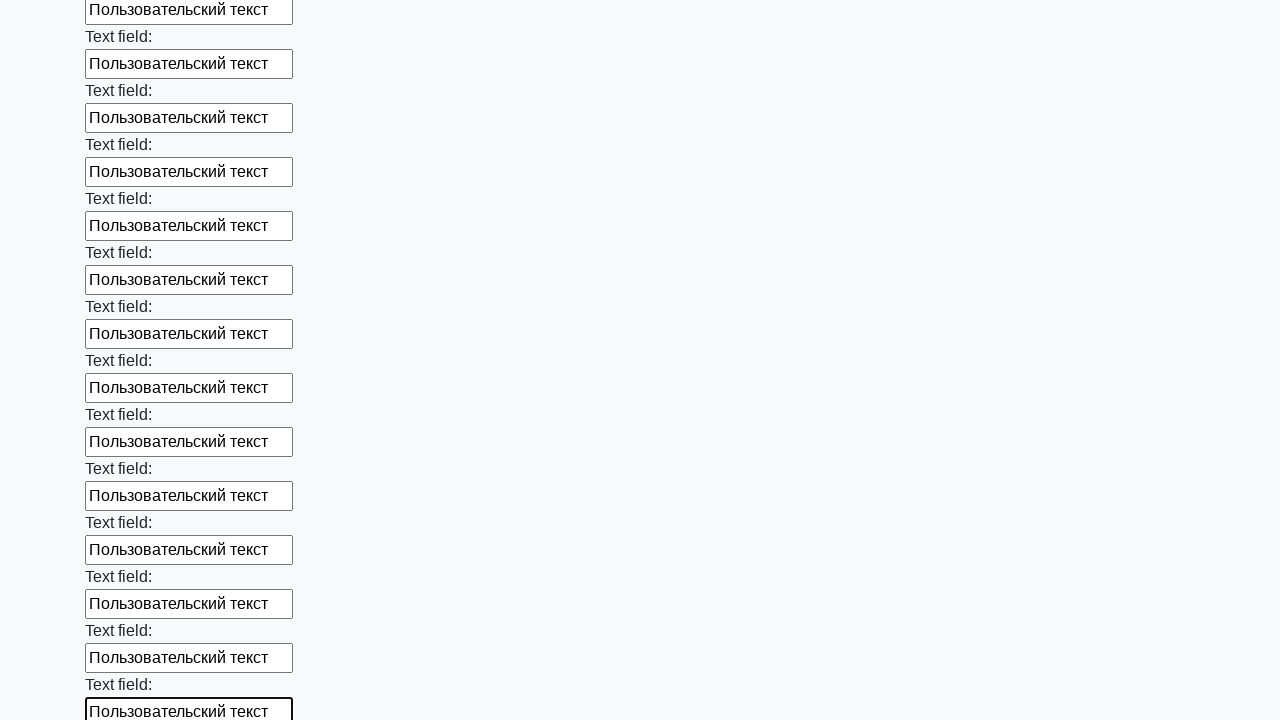

Filled input field 61 of 100 with user text on form[action="#"][method="get"] >> input >> nth=60
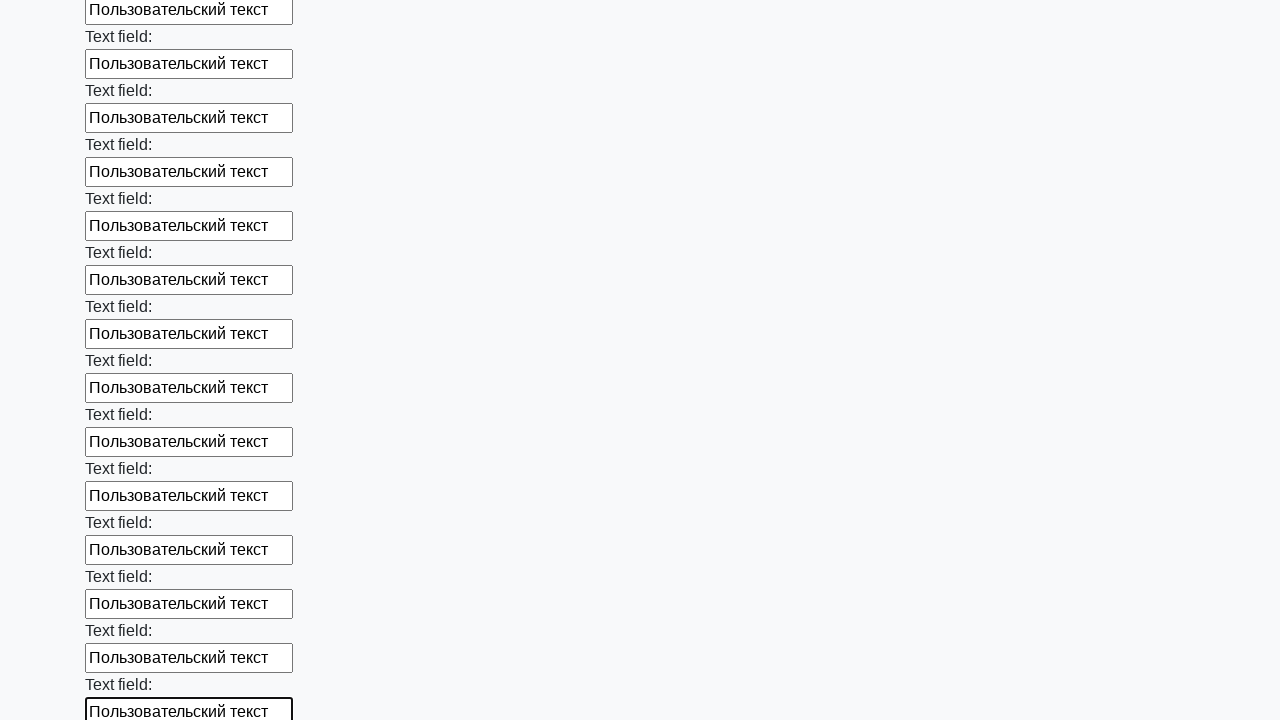

Filled input field 62 of 100 with user text on form[action="#"][method="get"] >> input >> nth=61
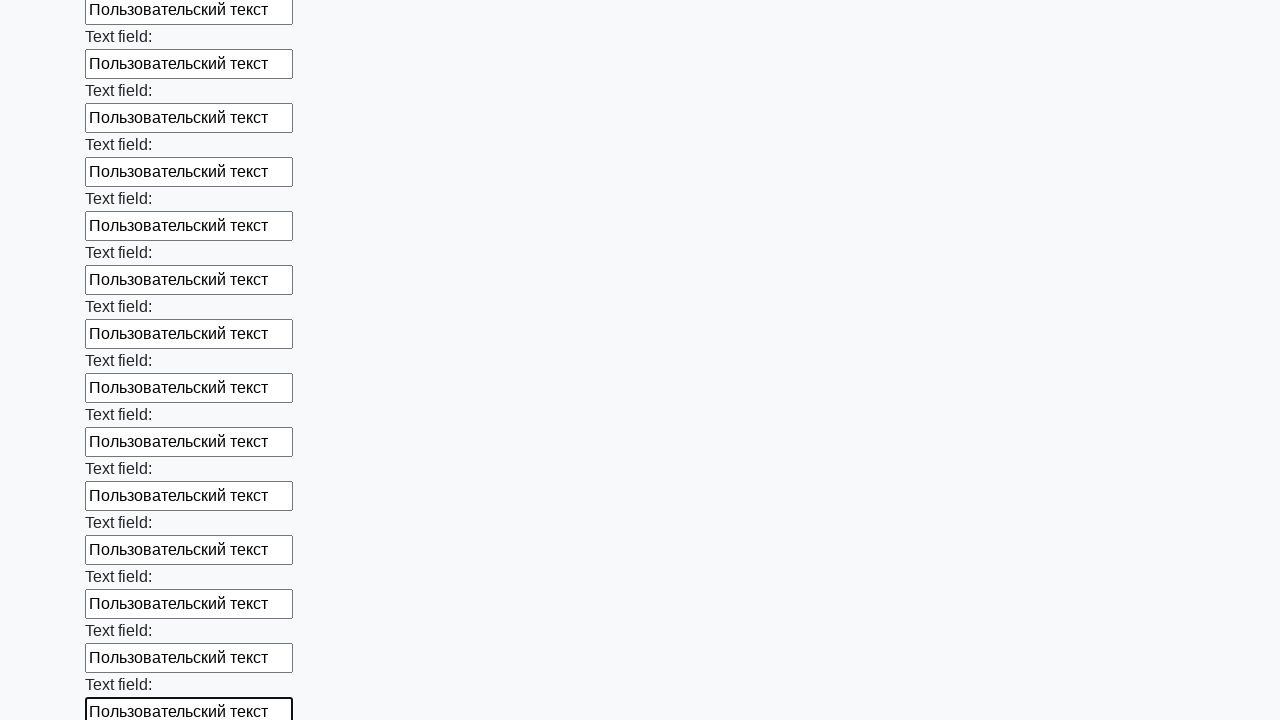

Filled input field 63 of 100 with user text on form[action="#"][method="get"] >> input >> nth=62
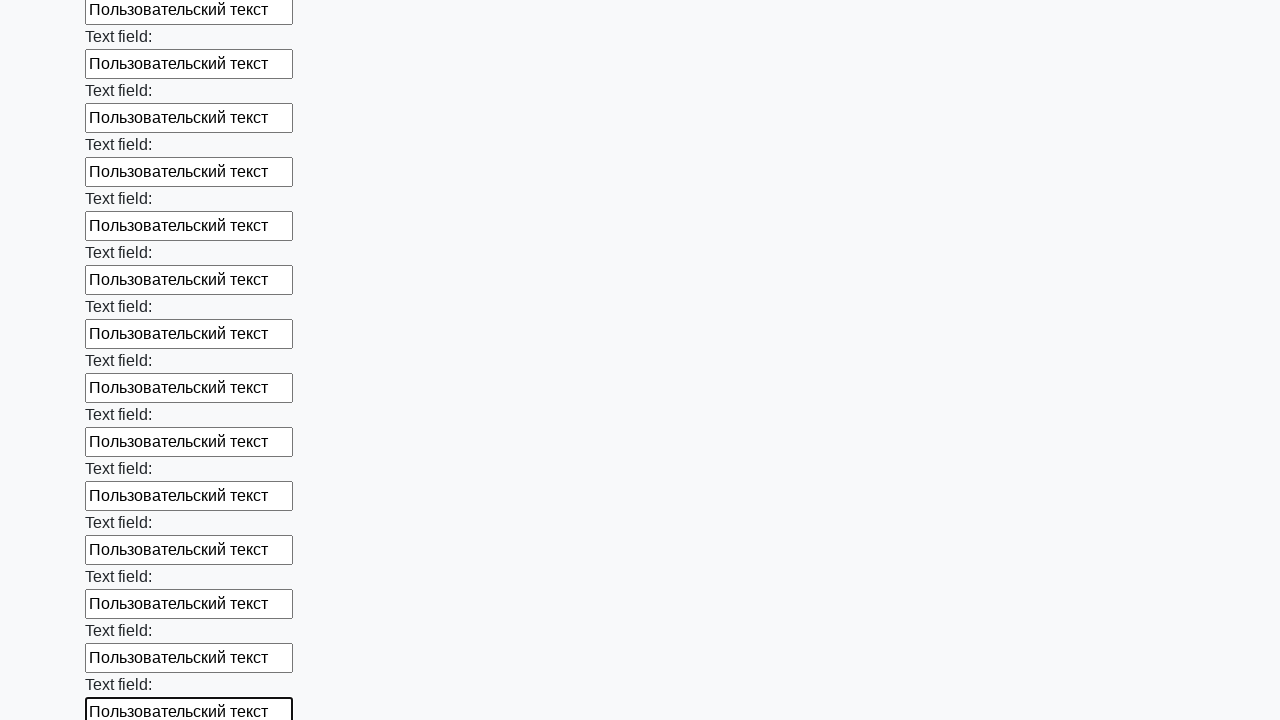

Filled input field 64 of 100 with user text on form[action="#"][method="get"] >> input >> nth=63
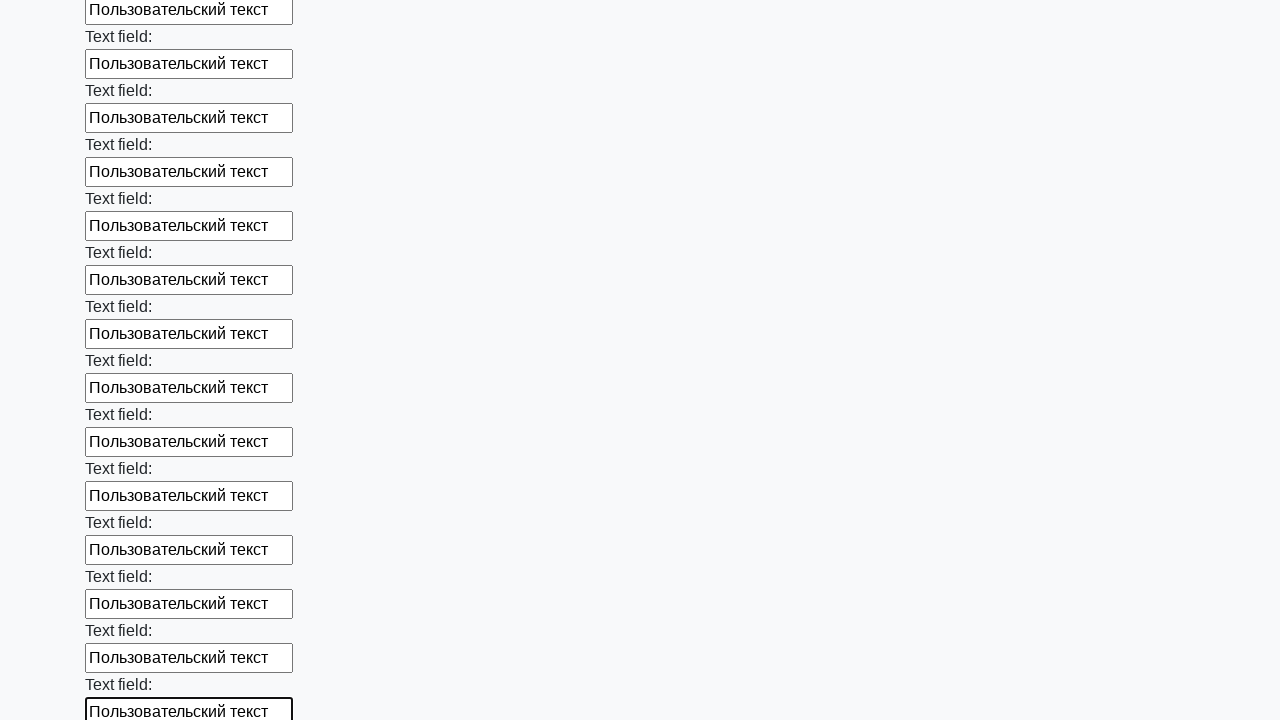

Filled input field 65 of 100 with user text on form[action="#"][method="get"] >> input >> nth=64
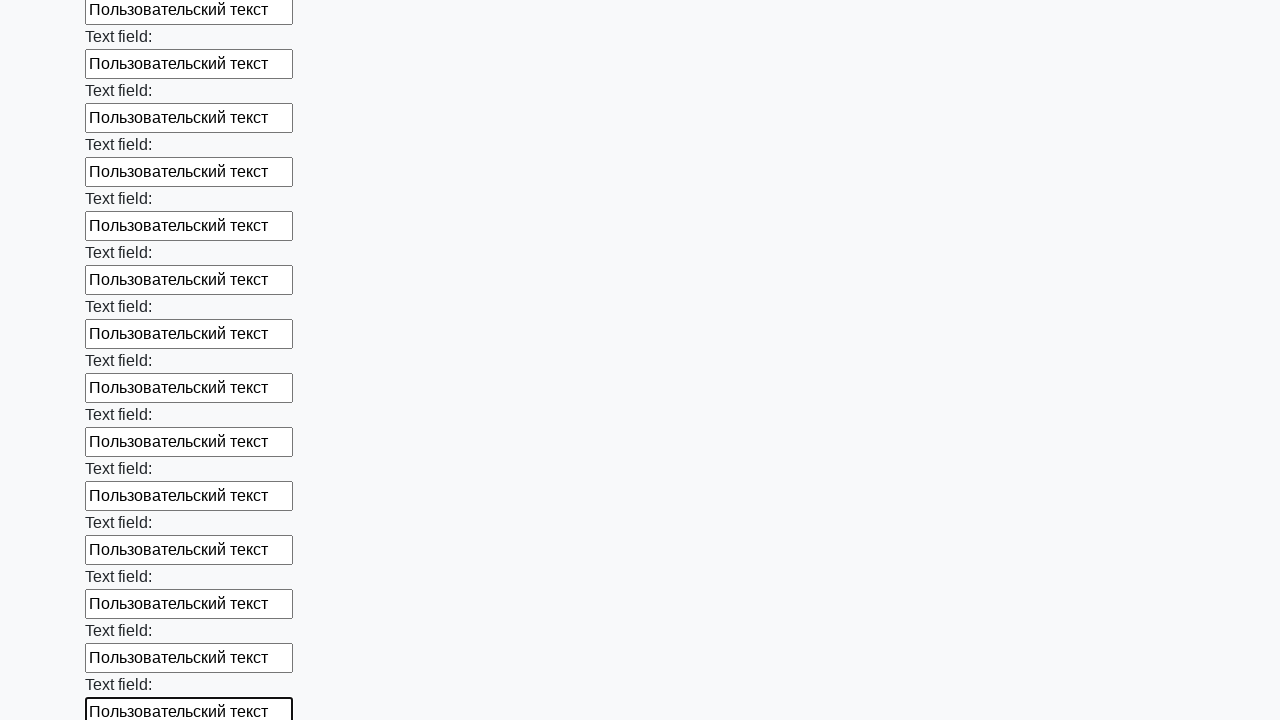

Filled input field 66 of 100 with user text on form[action="#"][method="get"] >> input >> nth=65
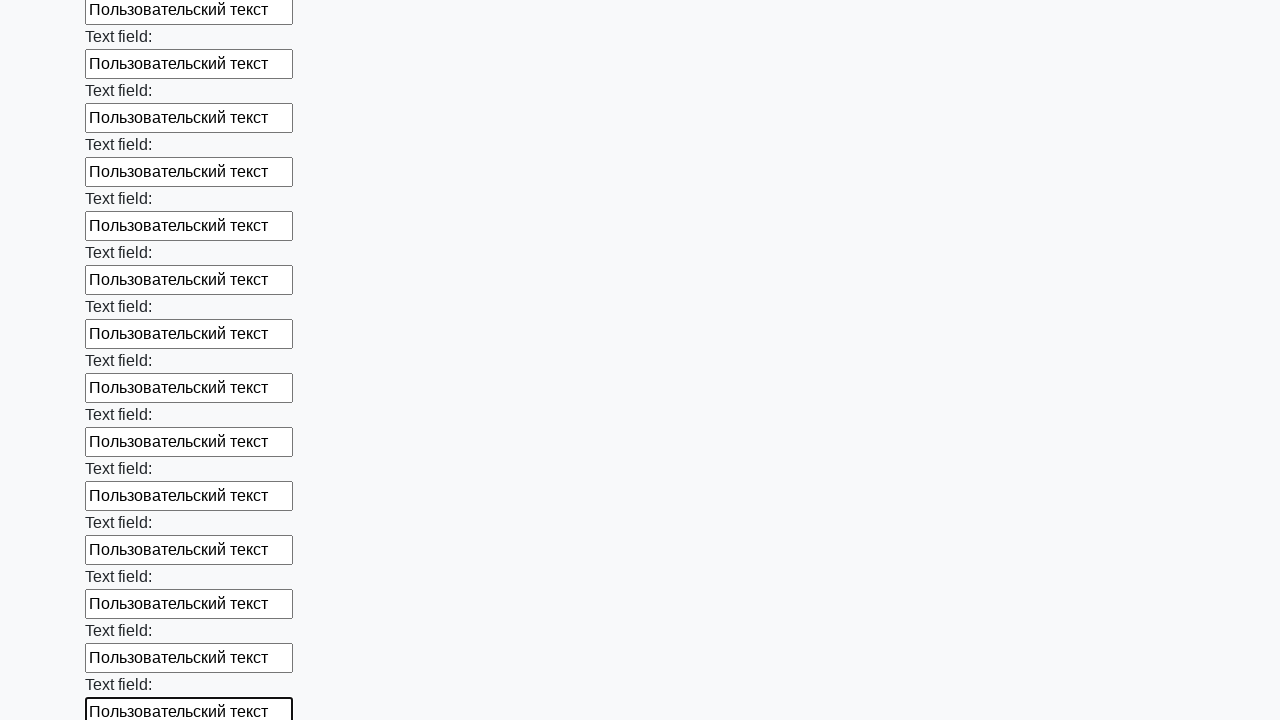

Filled input field 67 of 100 with user text on form[action="#"][method="get"] >> input >> nth=66
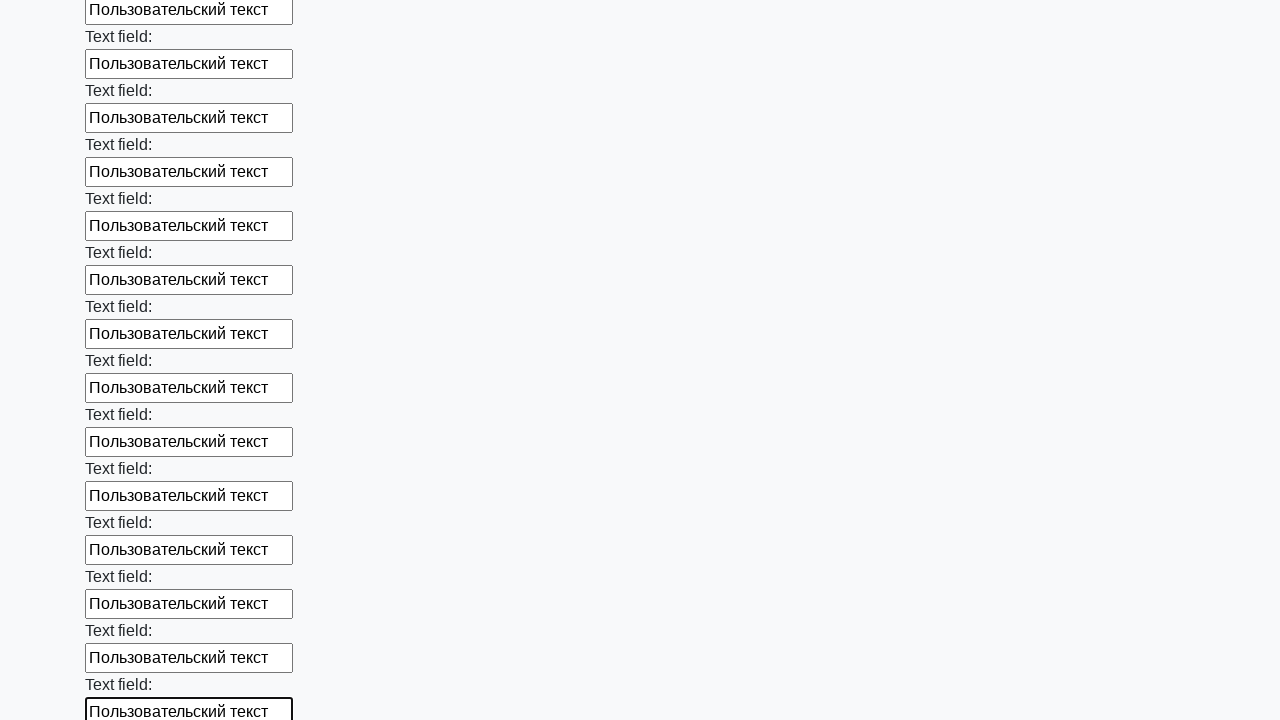

Filled input field 68 of 100 with user text on form[action="#"][method="get"] >> input >> nth=67
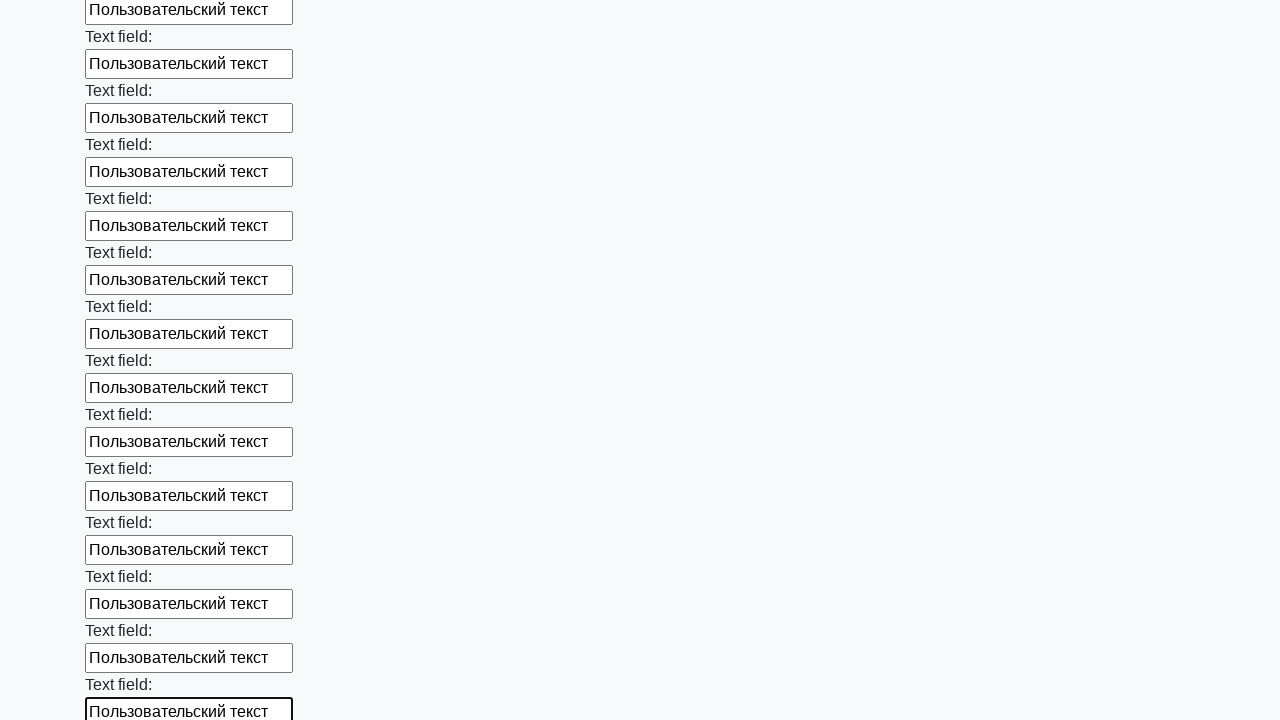

Filled input field 69 of 100 with user text on form[action="#"][method="get"] >> input >> nth=68
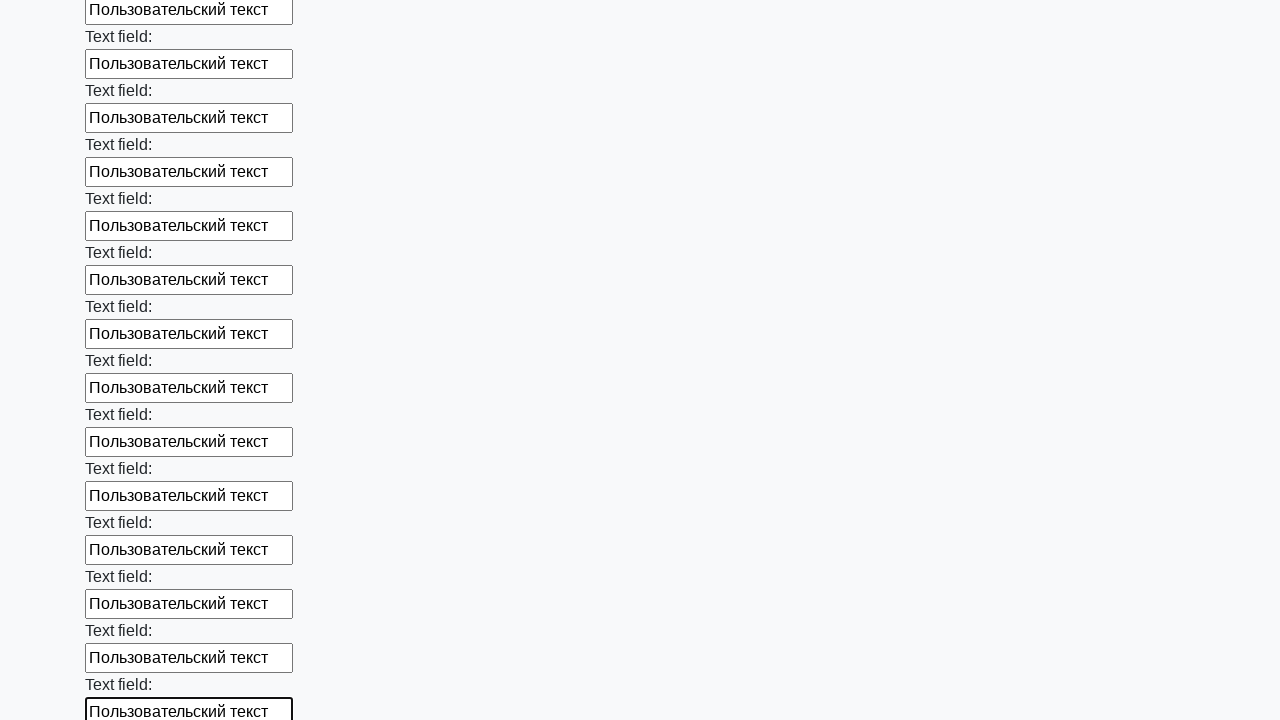

Filled input field 70 of 100 with user text on form[action="#"][method="get"] >> input >> nth=69
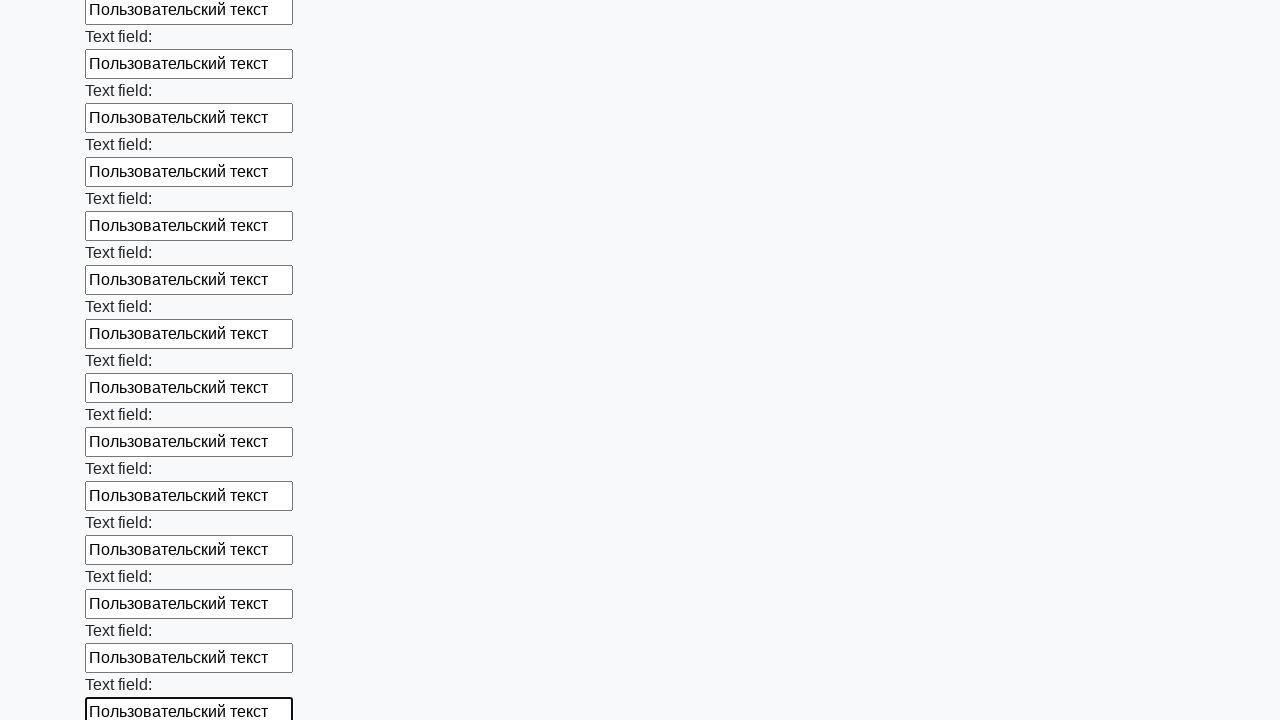

Filled input field 71 of 100 with user text on form[action="#"][method="get"] >> input >> nth=70
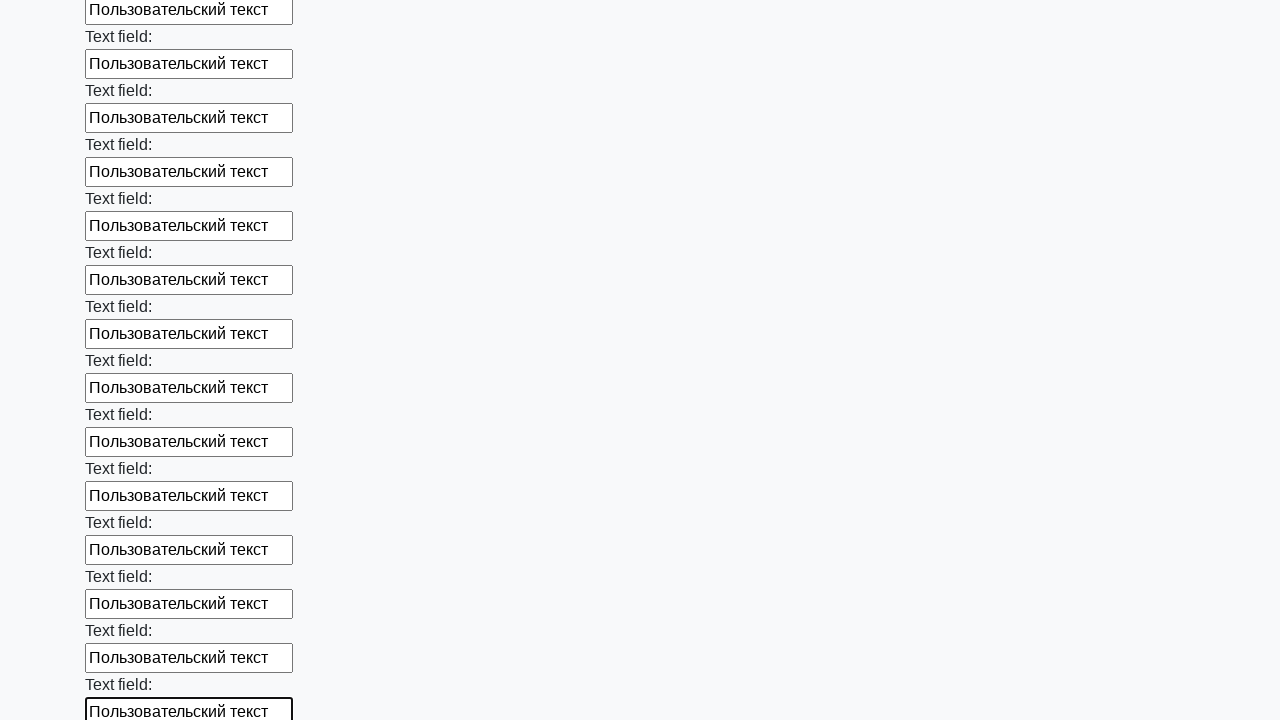

Filled input field 72 of 100 with user text on form[action="#"][method="get"] >> input >> nth=71
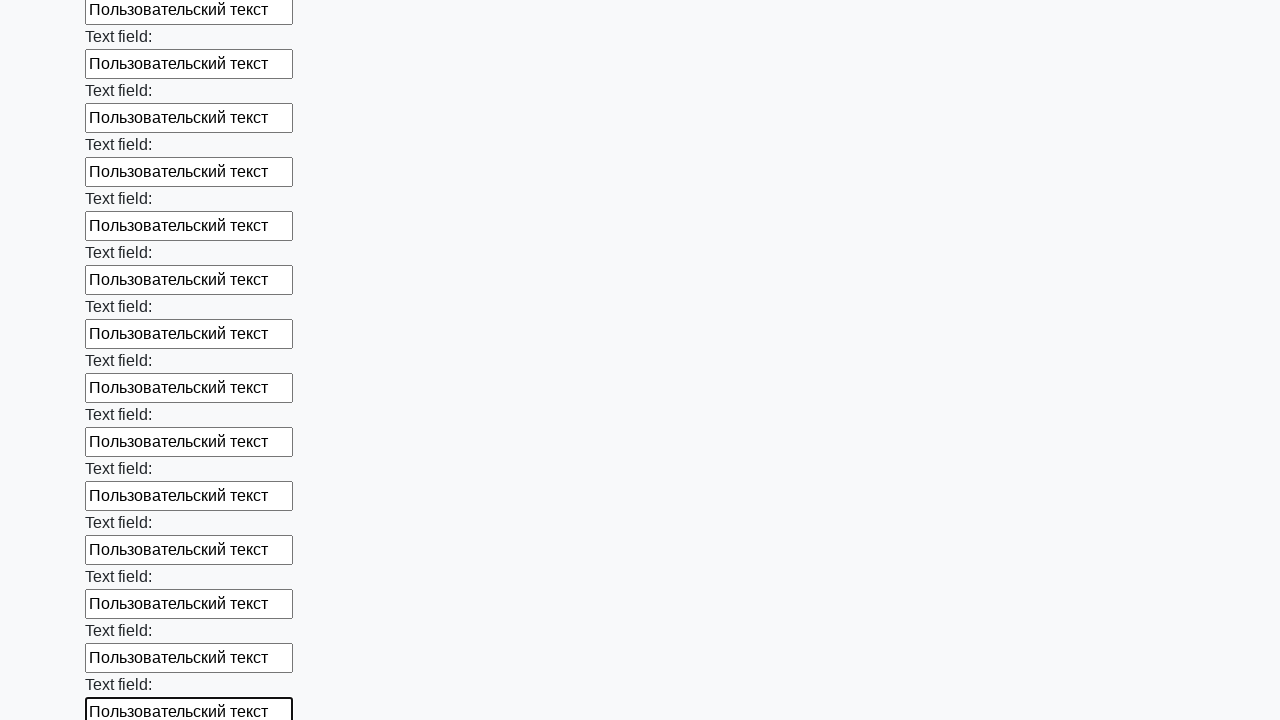

Filled input field 73 of 100 with user text on form[action="#"][method="get"] >> input >> nth=72
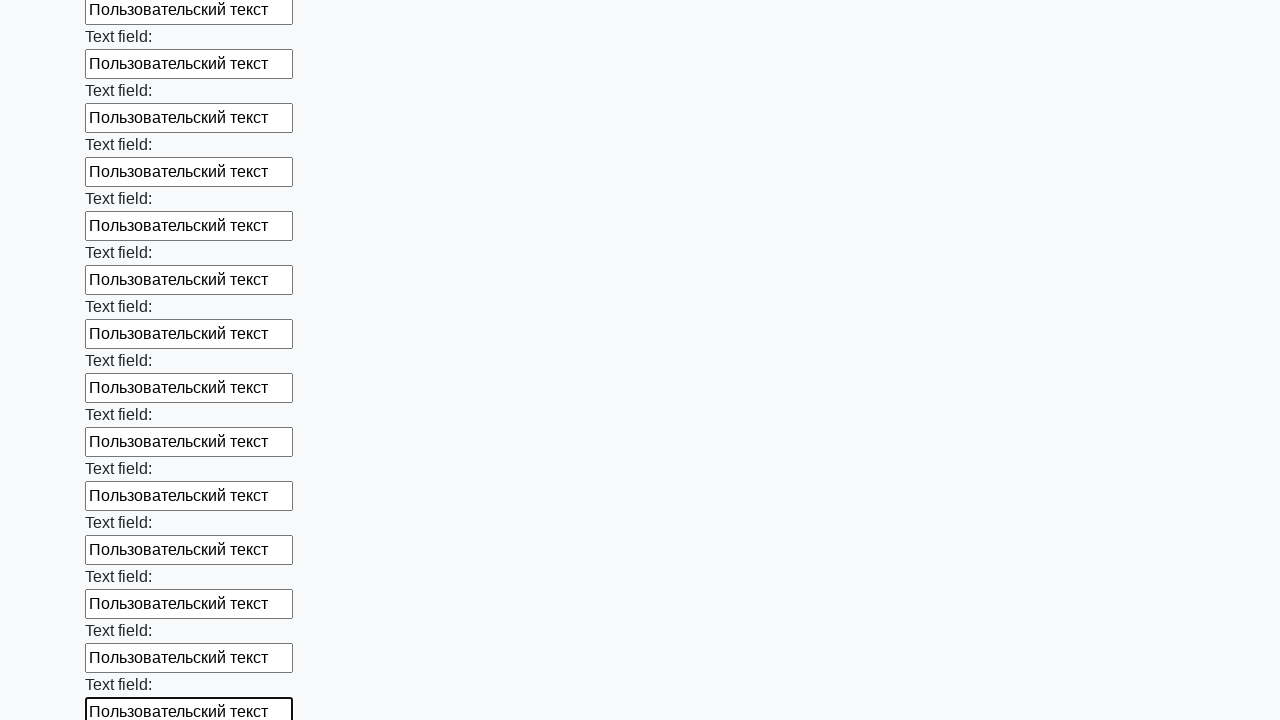

Filled input field 74 of 100 with user text on form[action="#"][method="get"] >> input >> nth=73
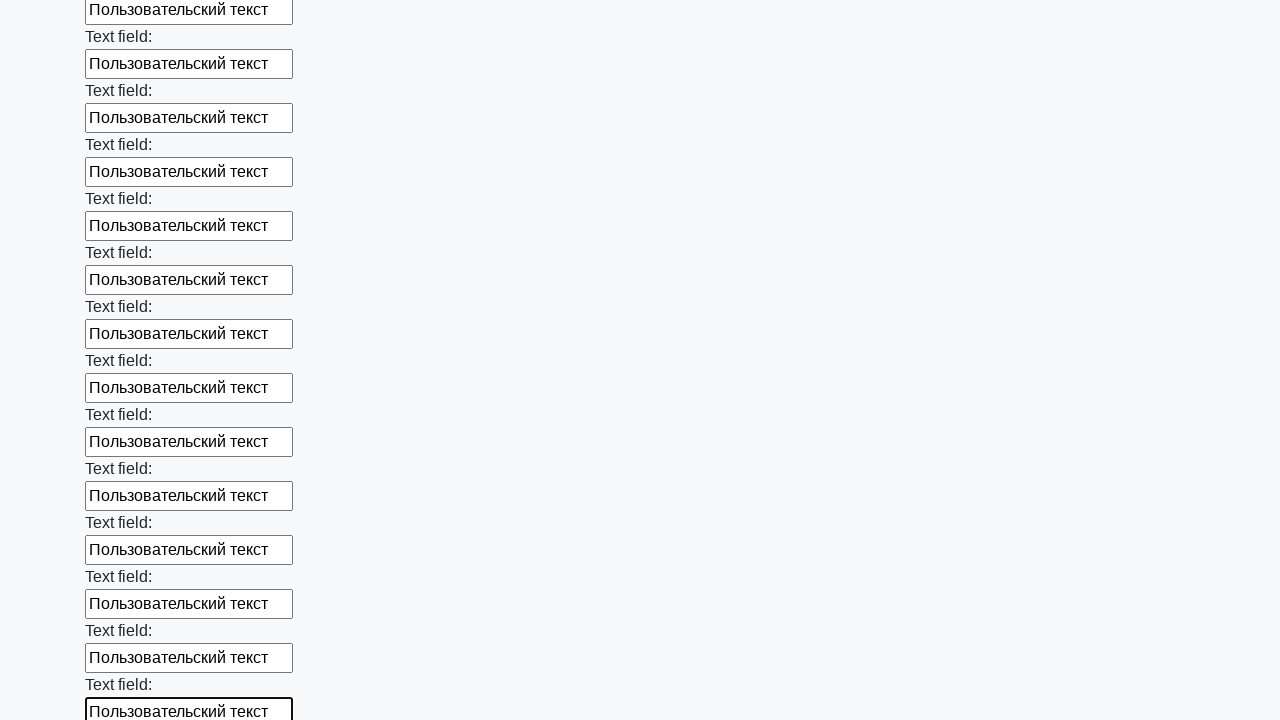

Filled input field 75 of 100 with user text on form[action="#"][method="get"] >> input >> nth=74
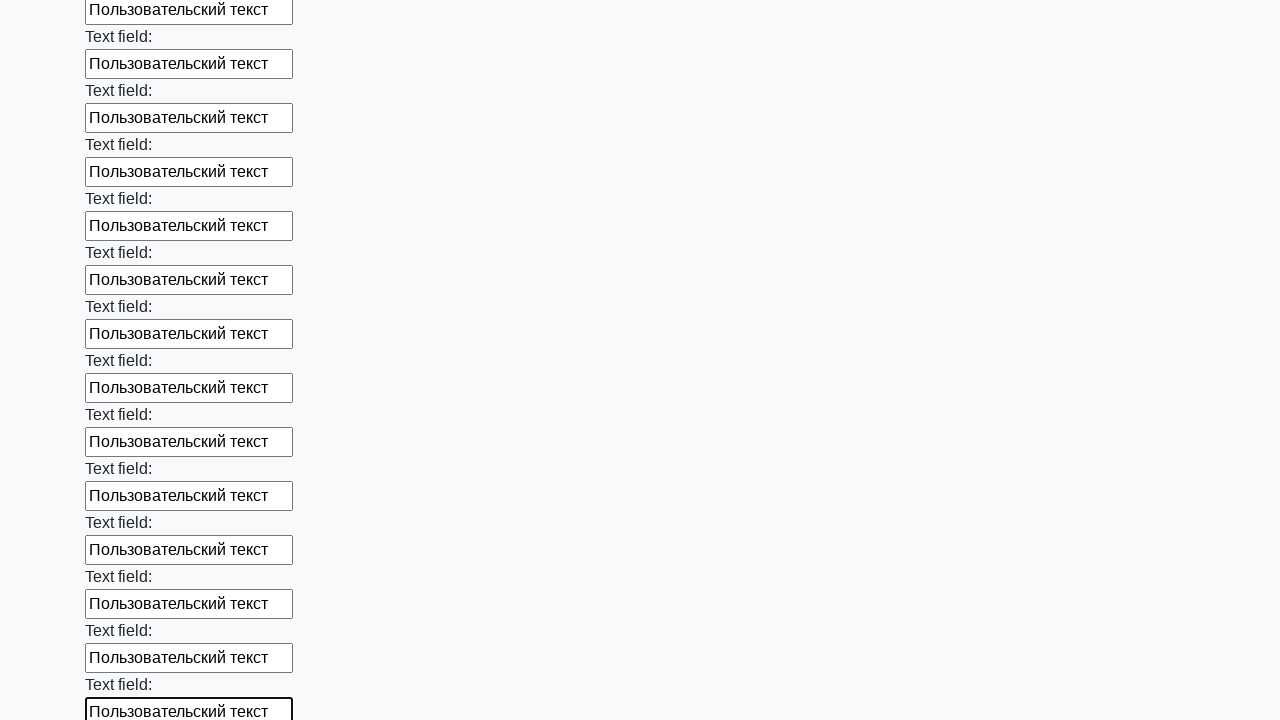

Filled input field 76 of 100 with user text on form[action="#"][method="get"] >> input >> nth=75
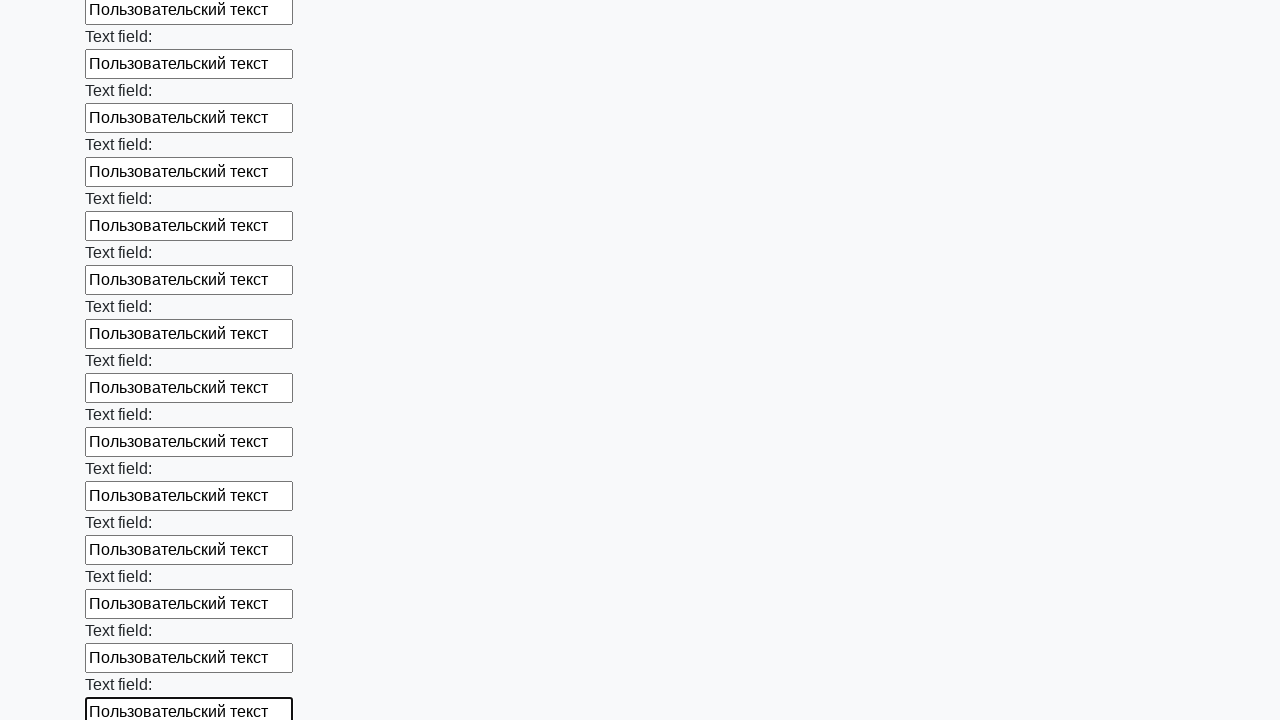

Filled input field 77 of 100 with user text on form[action="#"][method="get"] >> input >> nth=76
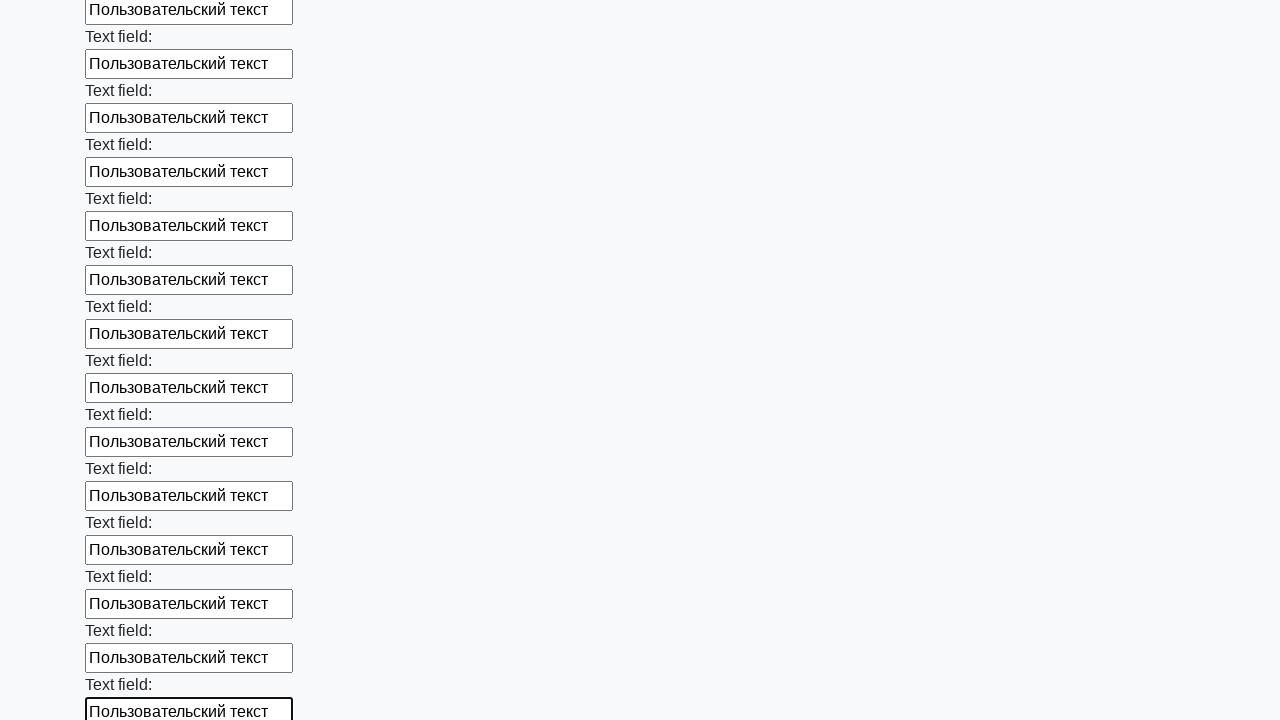

Filled input field 78 of 100 with user text on form[action="#"][method="get"] >> input >> nth=77
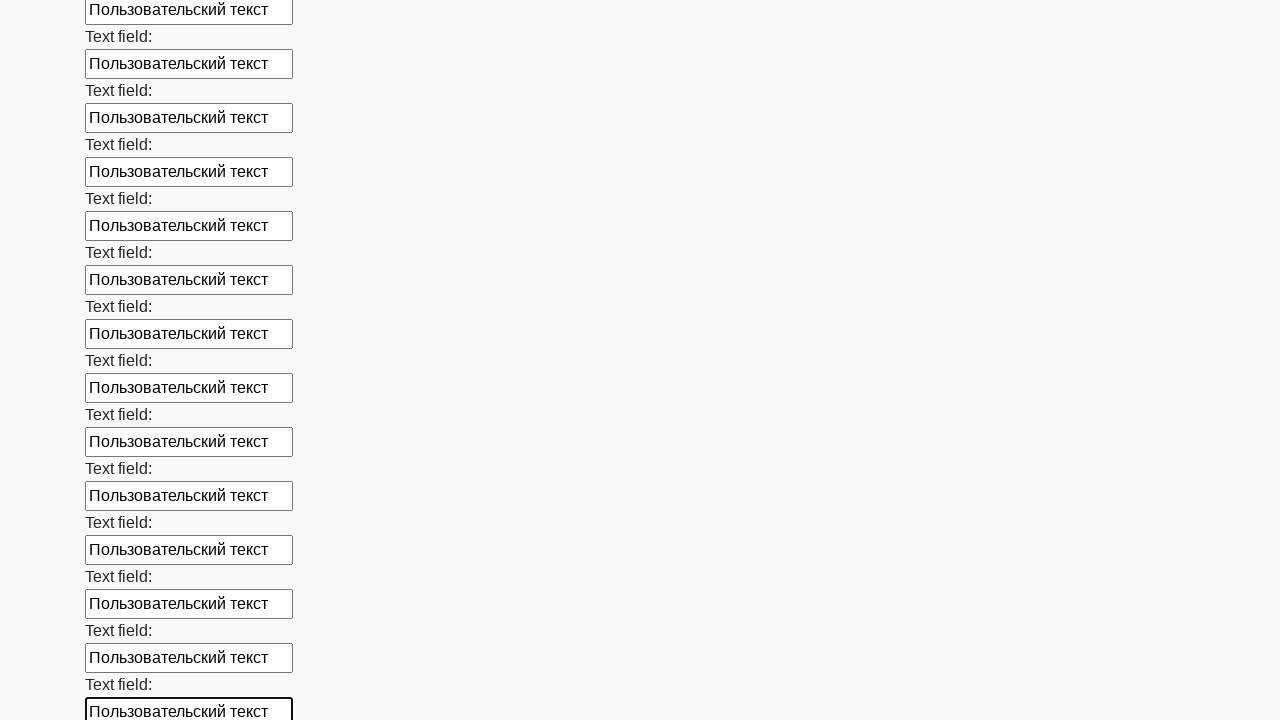

Filled input field 79 of 100 with user text on form[action="#"][method="get"] >> input >> nth=78
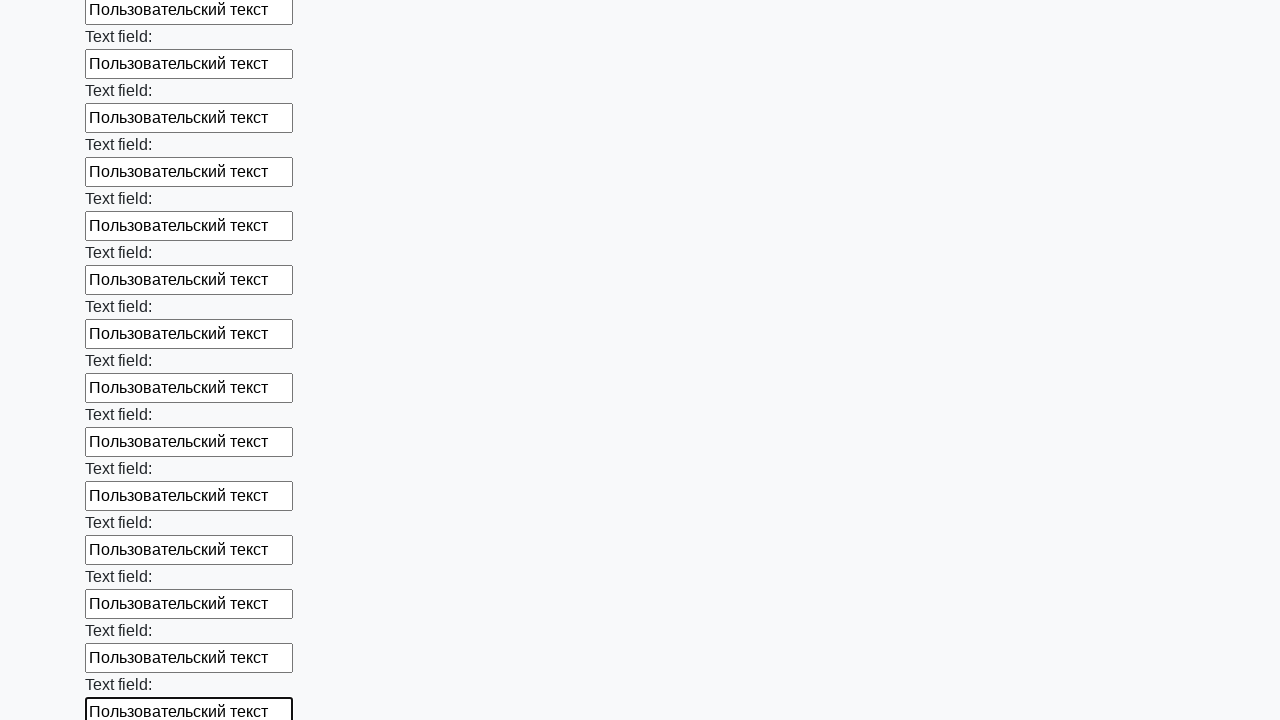

Filled input field 80 of 100 with user text on form[action="#"][method="get"] >> input >> nth=79
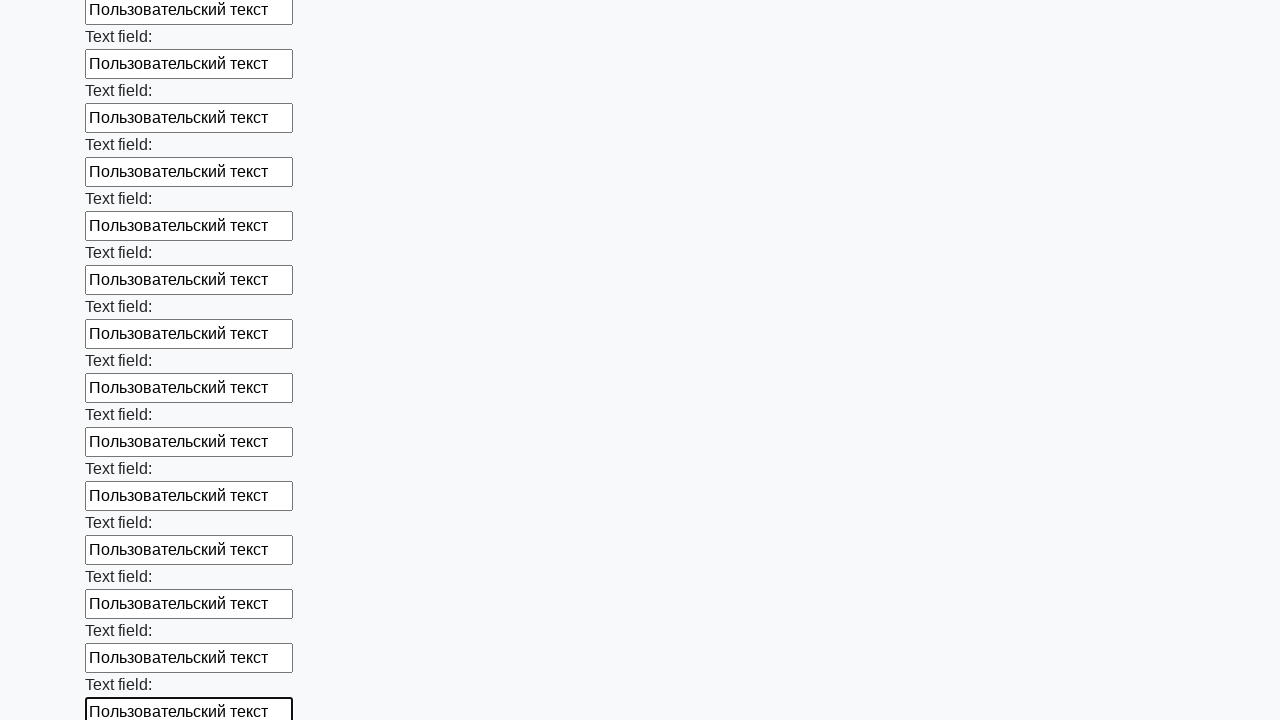

Filled input field 81 of 100 with user text on form[action="#"][method="get"] >> input >> nth=80
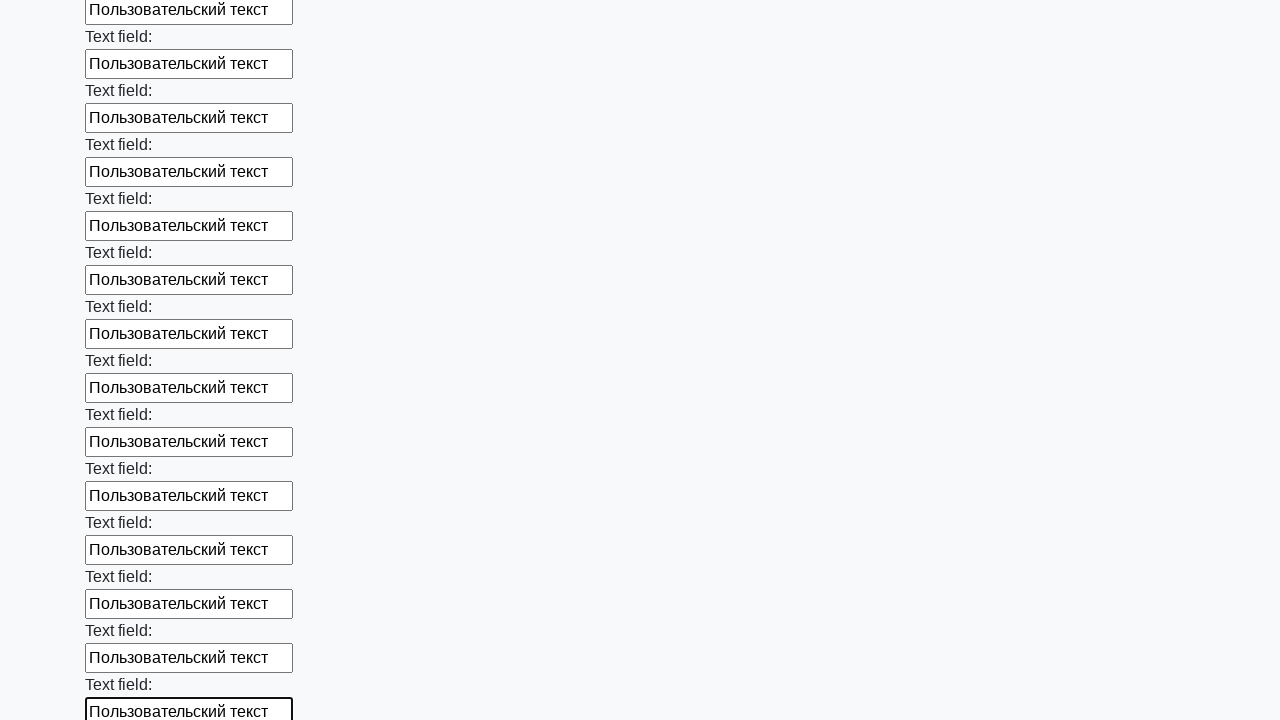

Filled input field 82 of 100 with user text on form[action="#"][method="get"] >> input >> nth=81
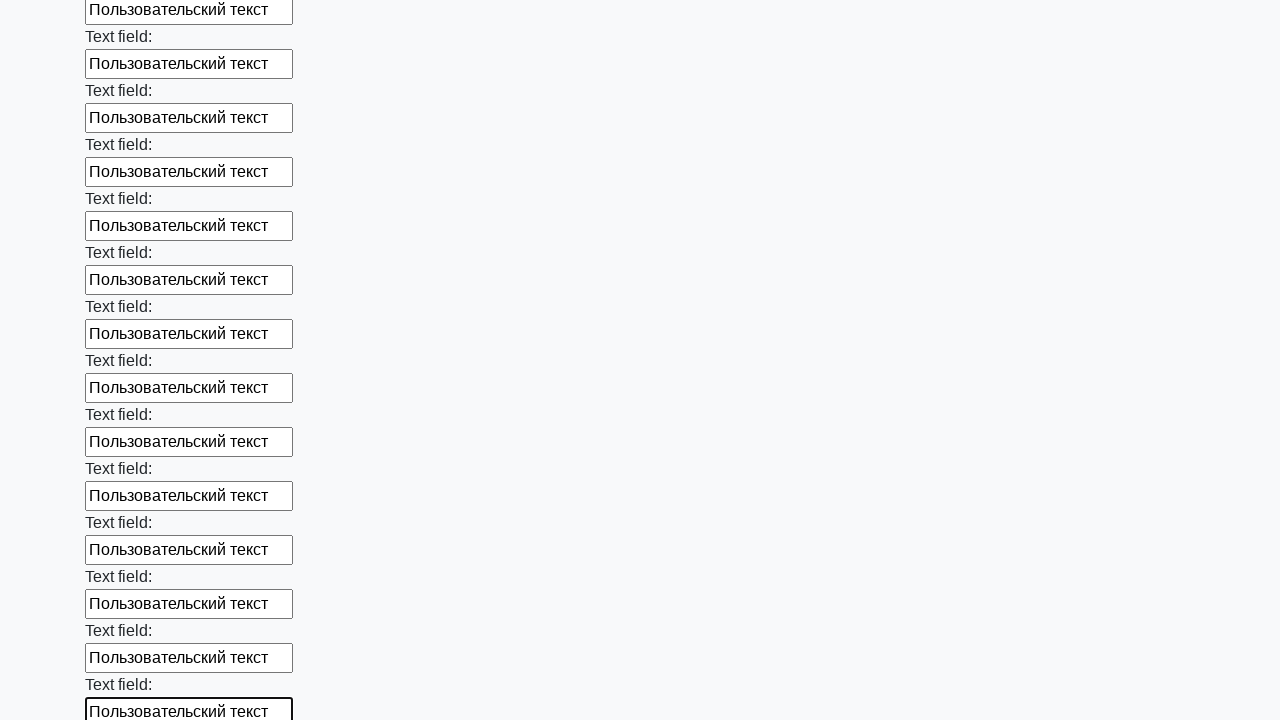

Filled input field 83 of 100 with user text on form[action="#"][method="get"] >> input >> nth=82
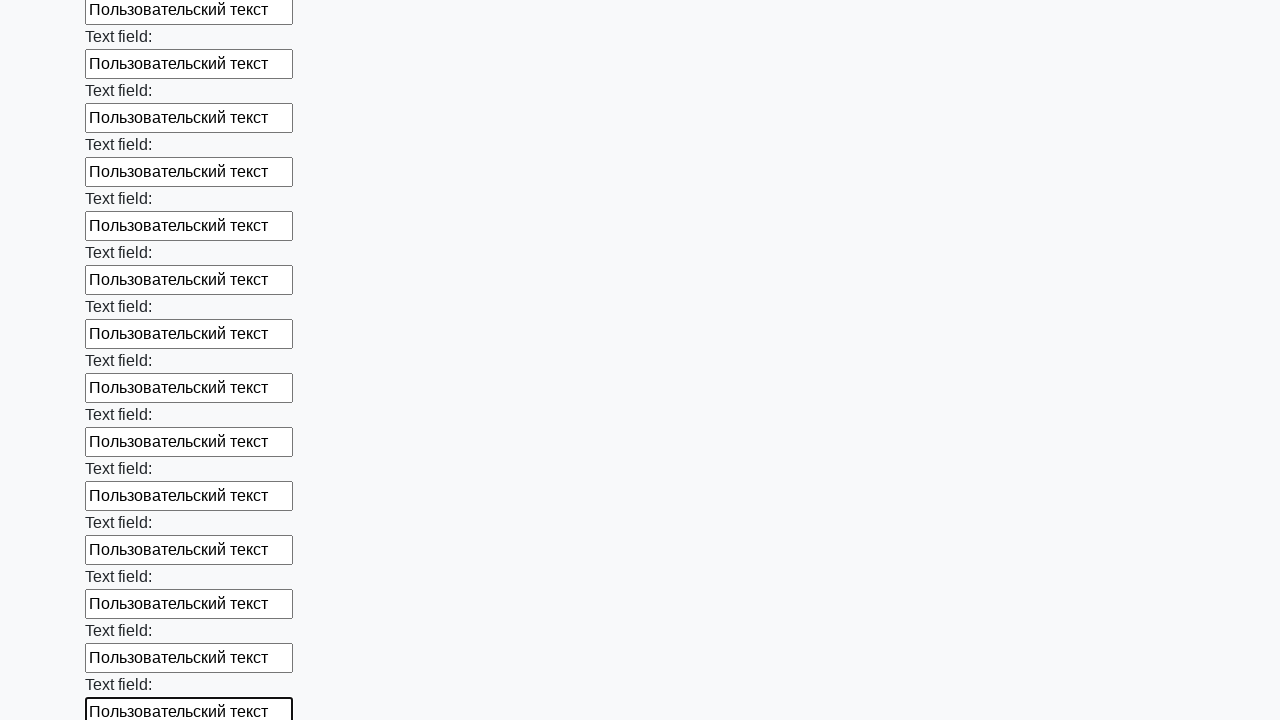

Filled input field 84 of 100 with user text on form[action="#"][method="get"] >> input >> nth=83
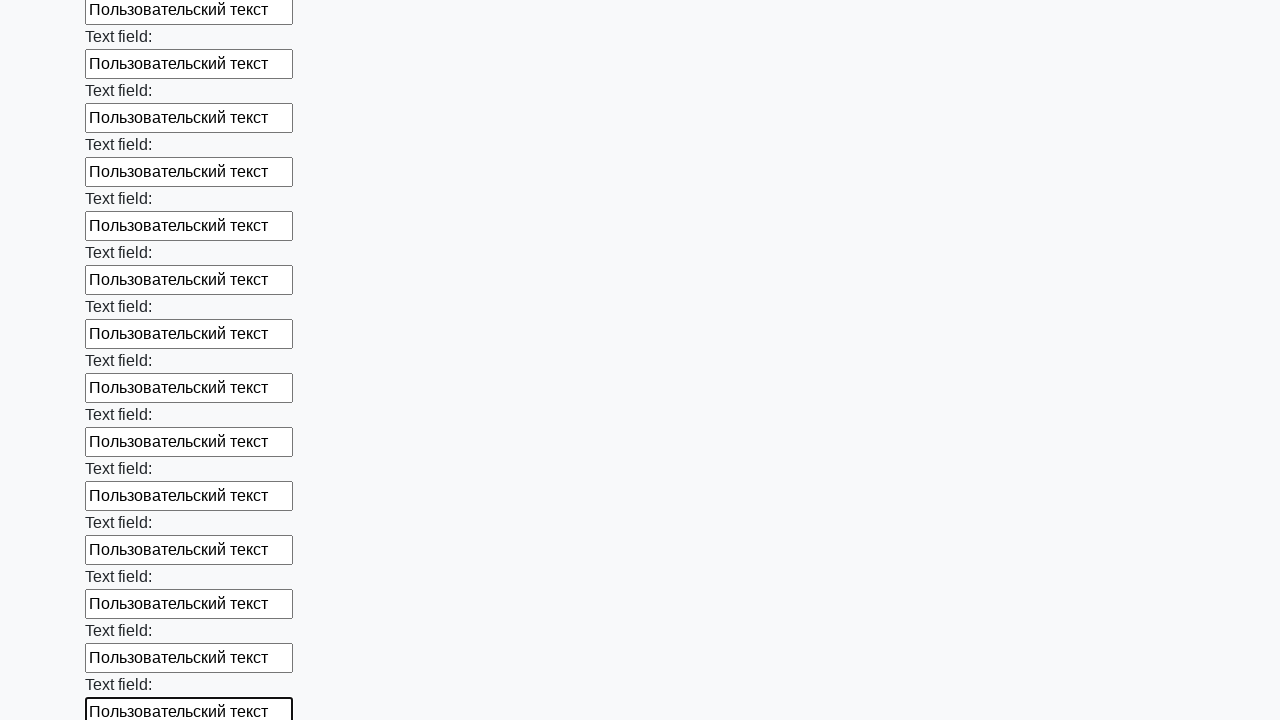

Filled input field 85 of 100 with user text on form[action="#"][method="get"] >> input >> nth=84
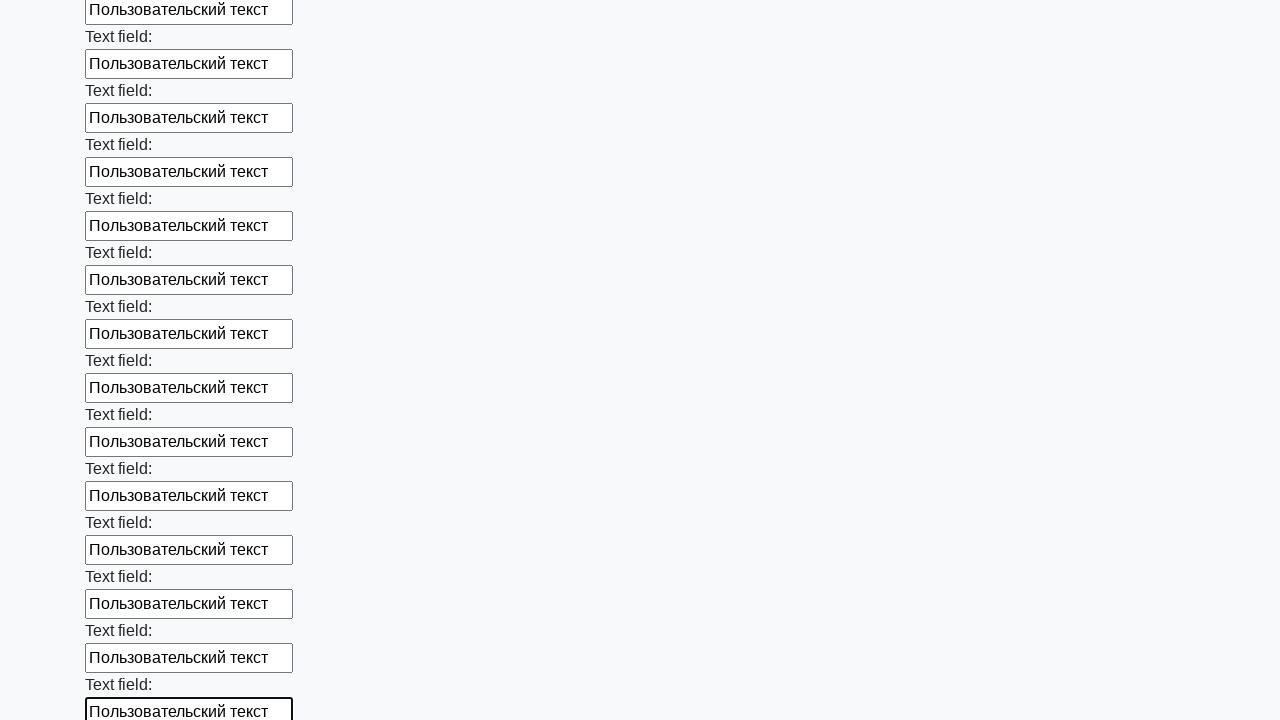

Filled input field 86 of 100 with user text on form[action="#"][method="get"] >> input >> nth=85
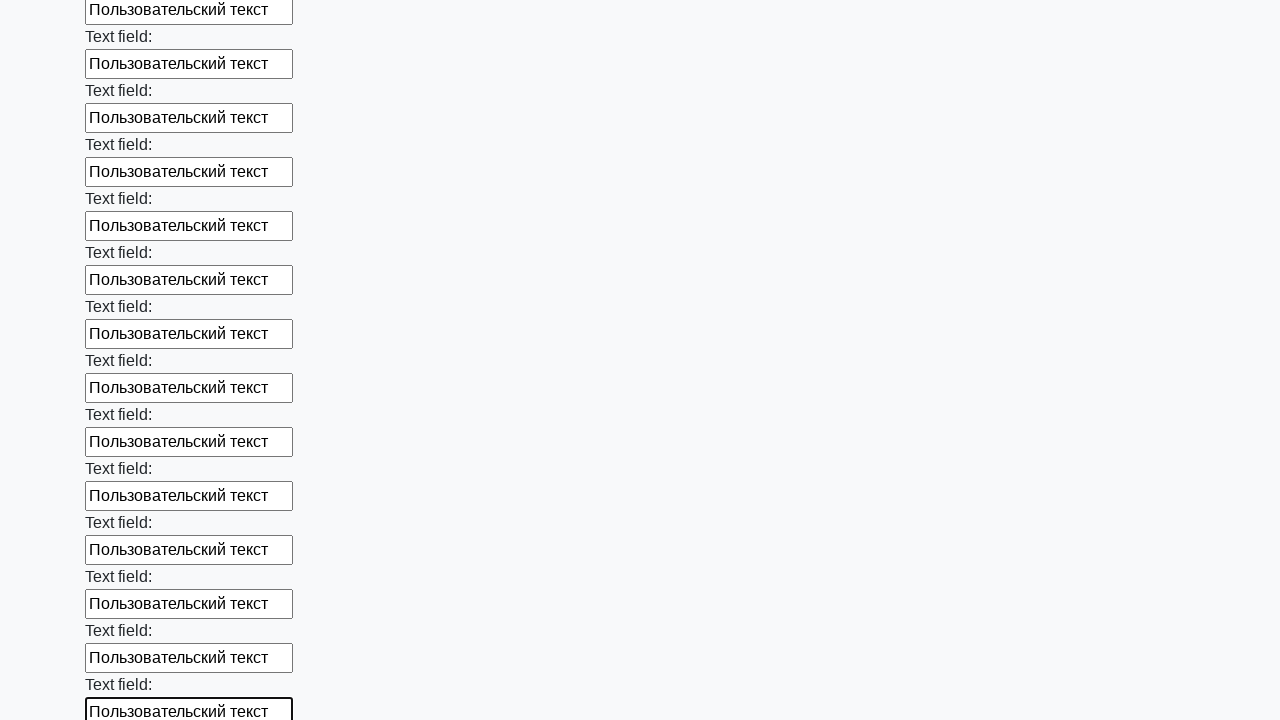

Filled input field 87 of 100 with user text on form[action="#"][method="get"] >> input >> nth=86
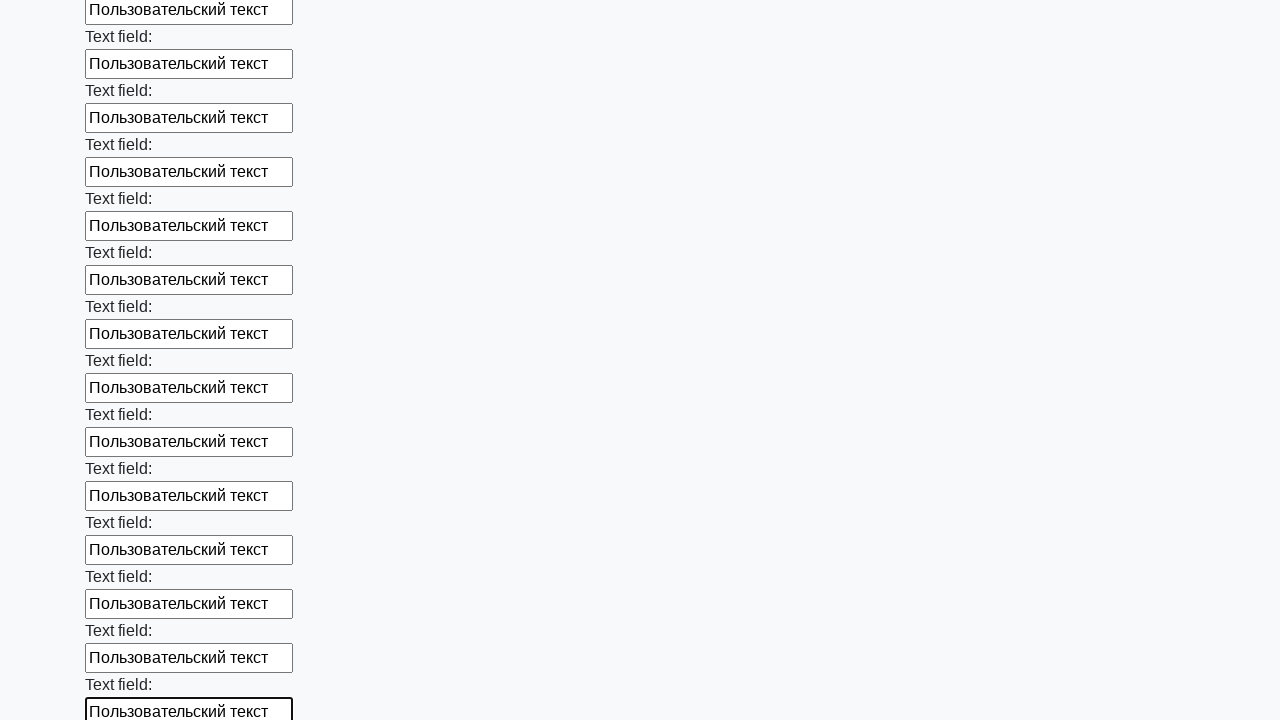

Filled input field 88 of 100 with user text on form[action="#"][method="get"] >> input >> nth=87
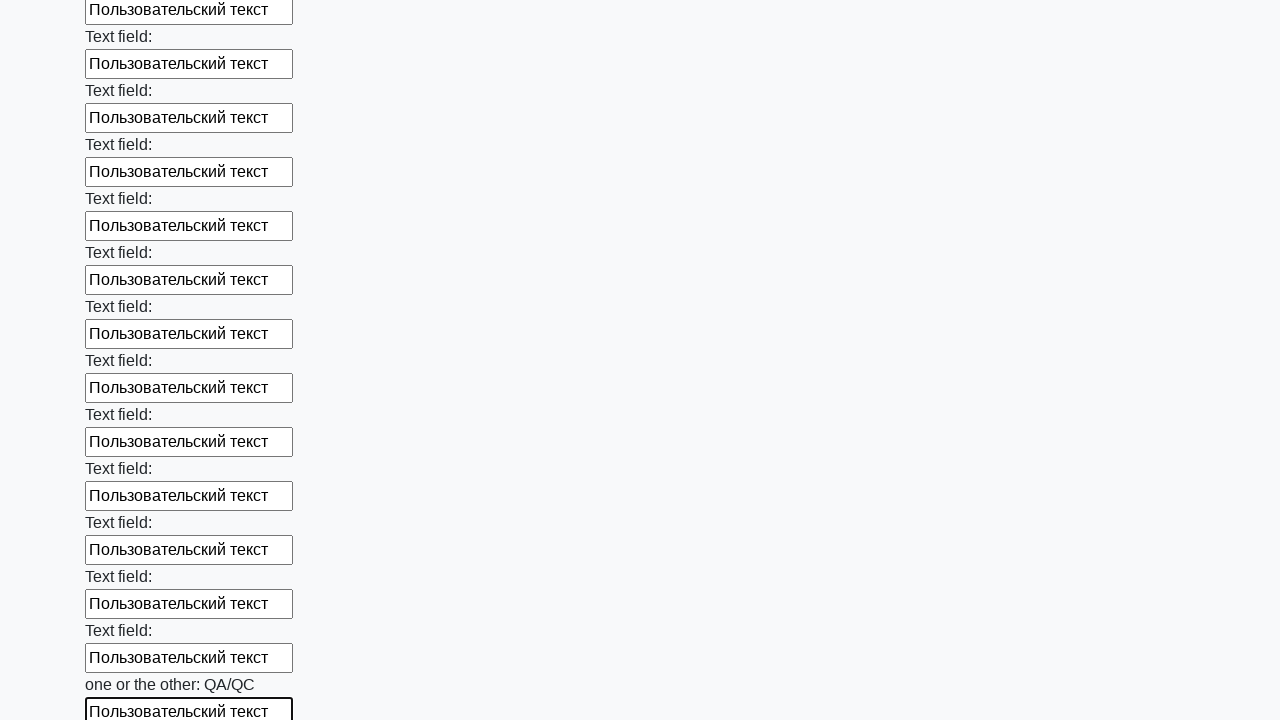

Filled input field 89 of 100 with user text on form[action="#"][method="get"] >> input >> nth=88
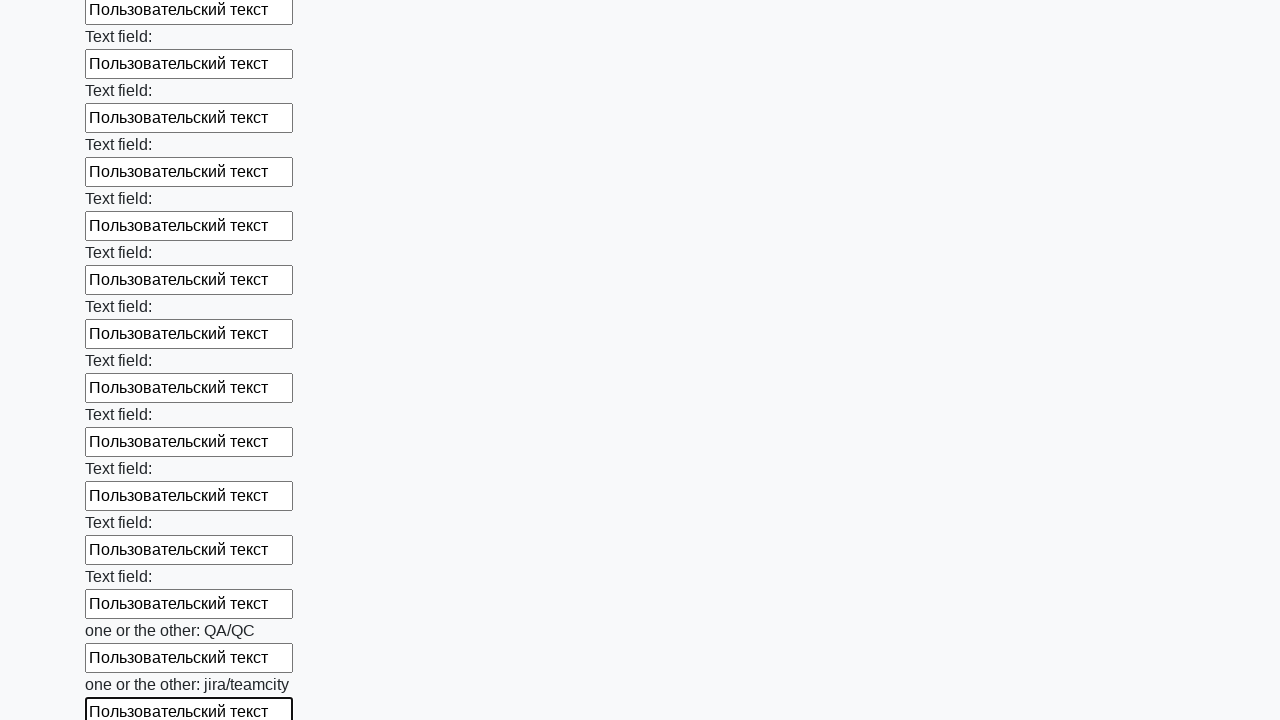

Filled input field 90 of 100 with user text on form[action="#"][method="get"] >> input >> nth=89
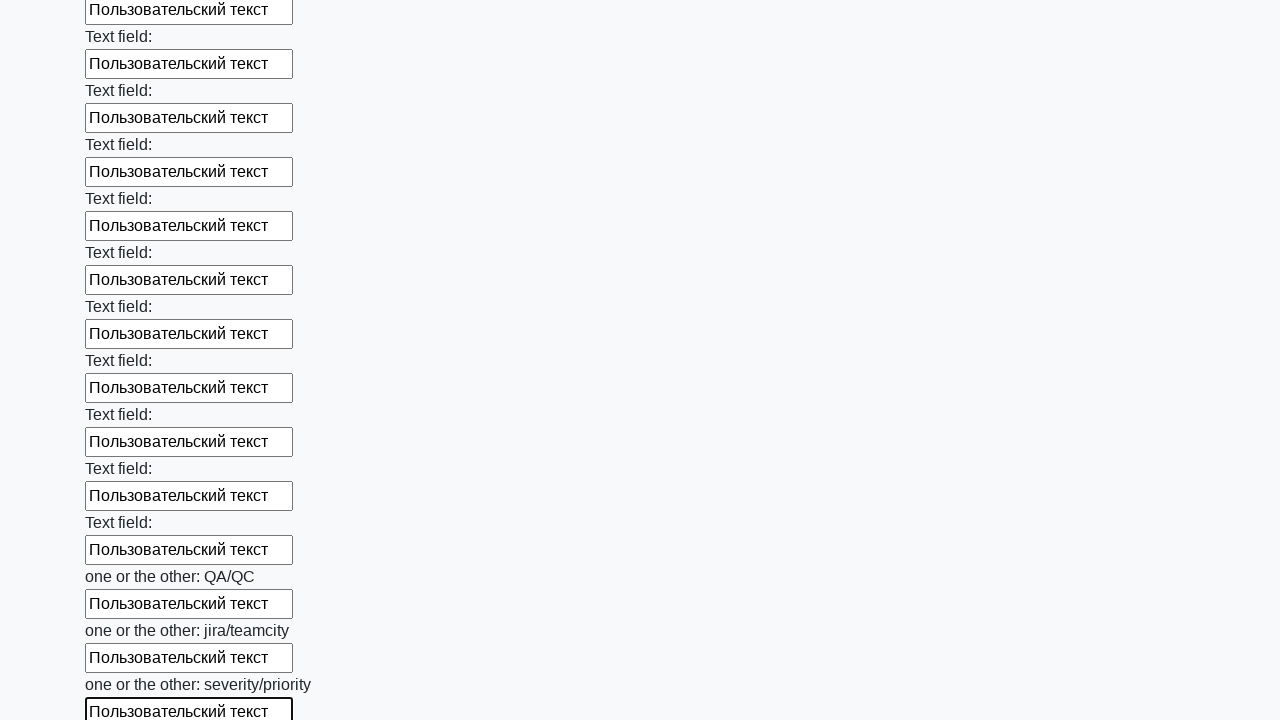

Filled input field 91 of 100 with user text on form[action="#"][method="get"] >> input >> nth=90
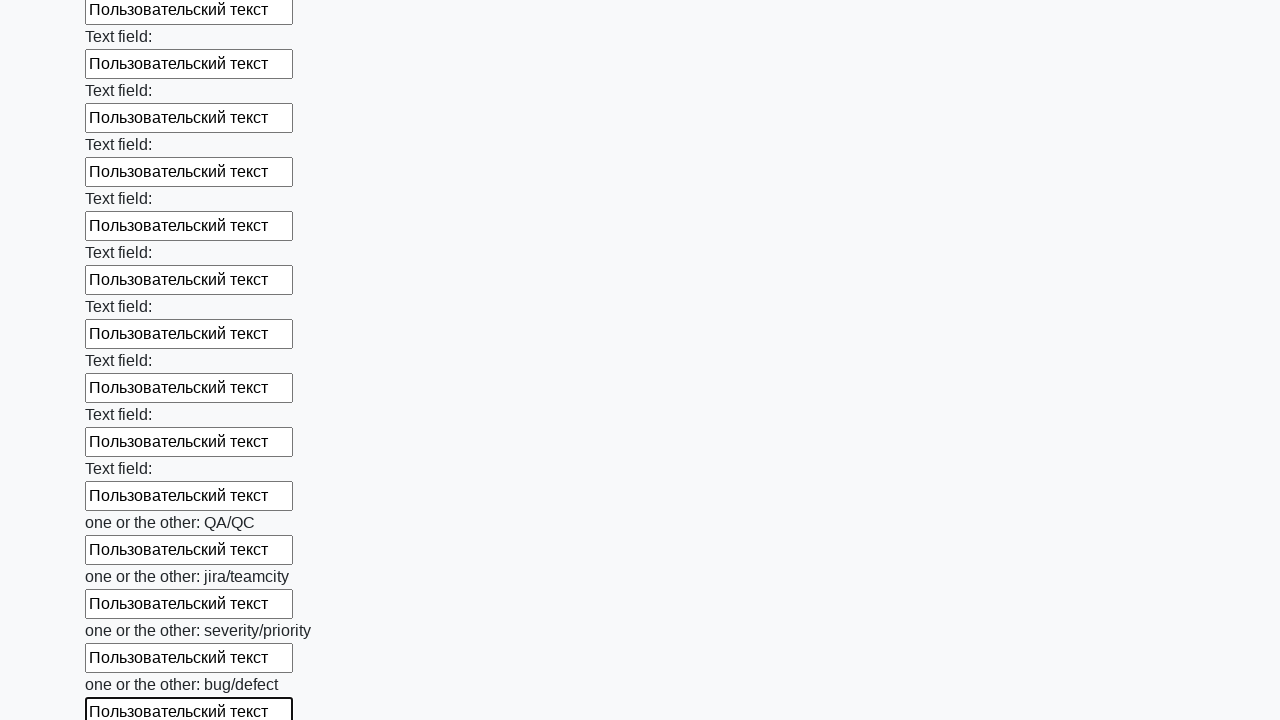

Filled input field 92 of 100 with user text on form[action="#"][method="get"] >> input >> nth=91
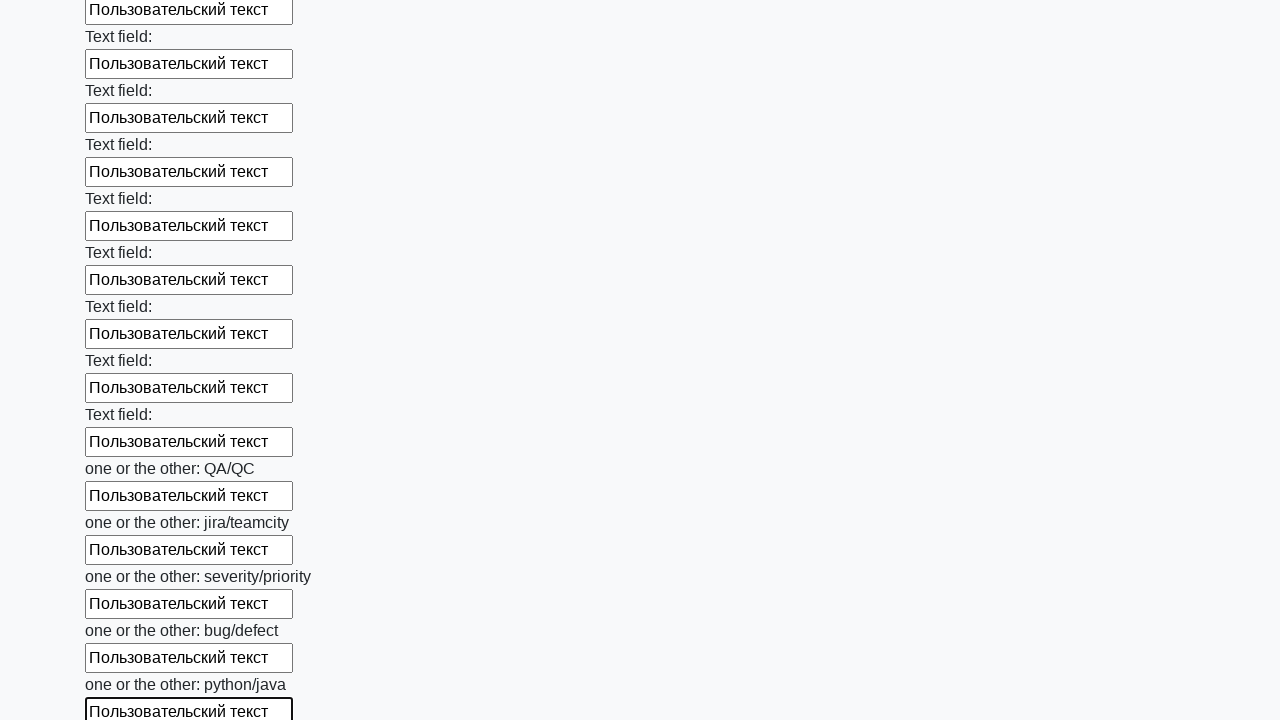

Filled input field 93 of 100 with user text on form[action="#"][method="get"] >> input >> nth=92
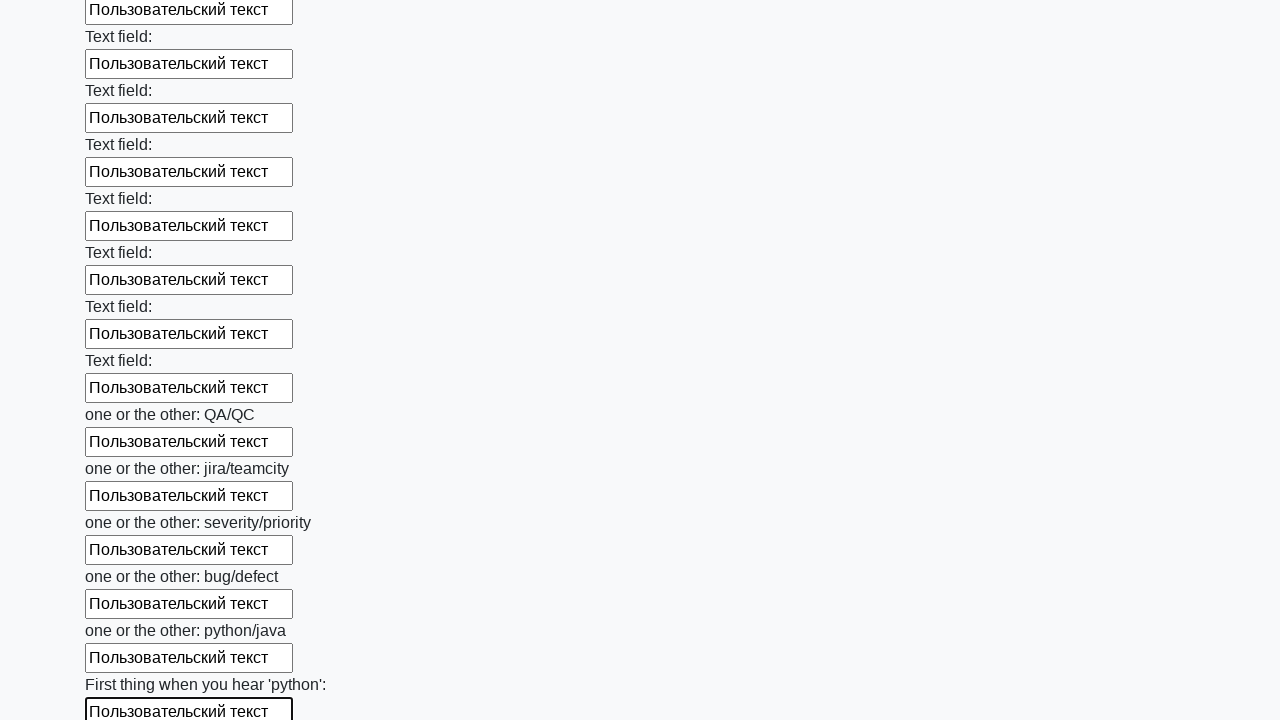

Filled input field 94 of 100 with user text on form[action="#"][method="get"] >> input >> nth=93
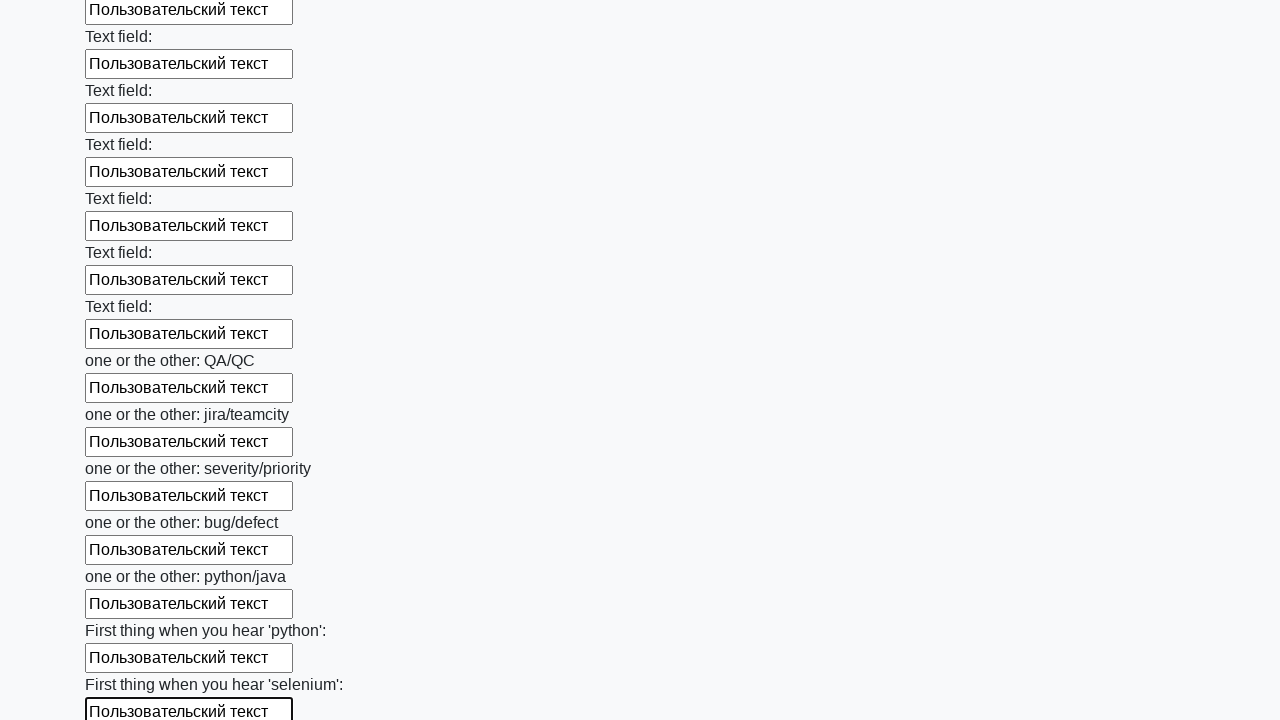

Filled input field 95 of 100 with user text on form[action="#"][method="get"] >> input >> nth=94
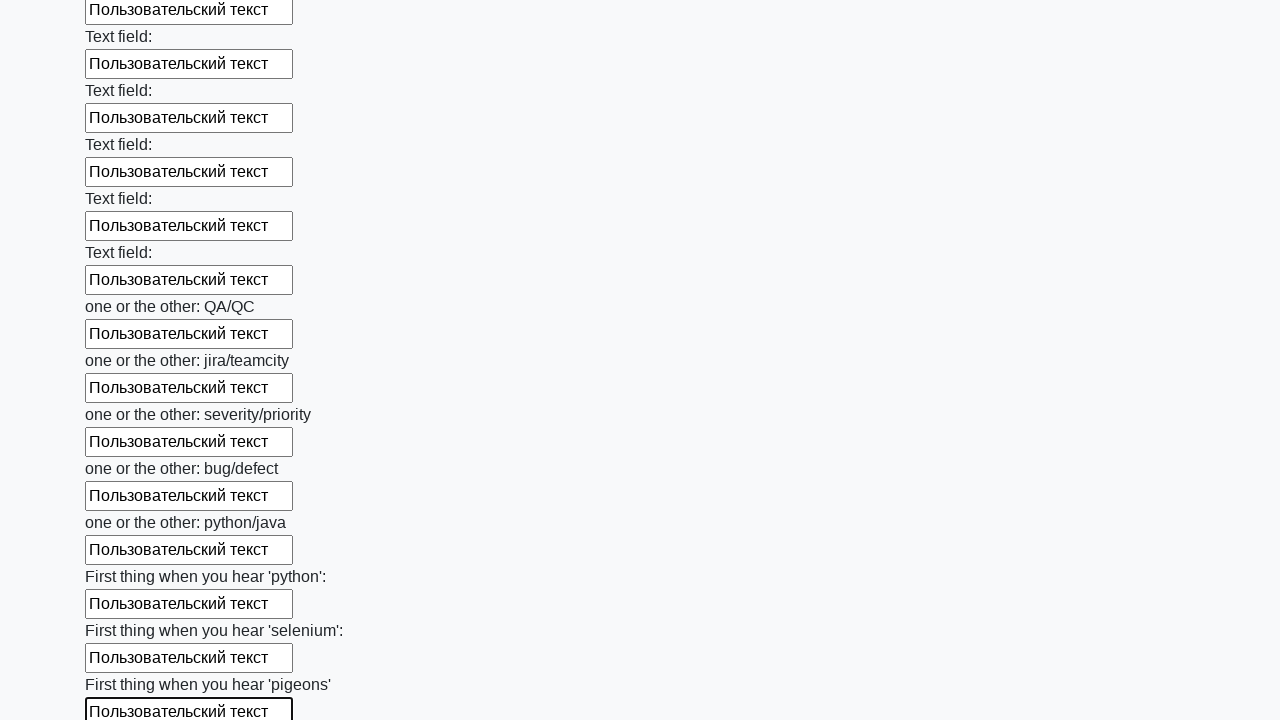

Filled input field 96 of 100 with user text on form[action="#"][method="get"] >> input >> nth=95
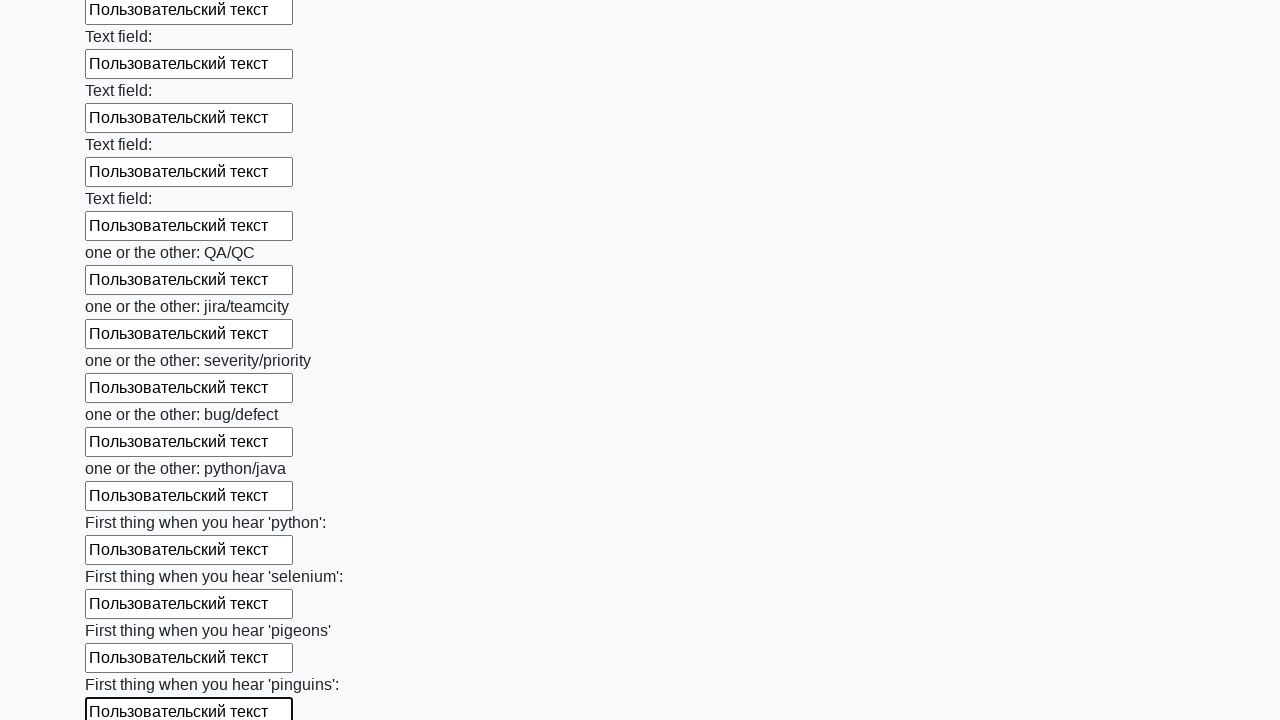

Filled input field 97 of 100 with user text on form[action="#"][method="get"] >> input >> nth=96
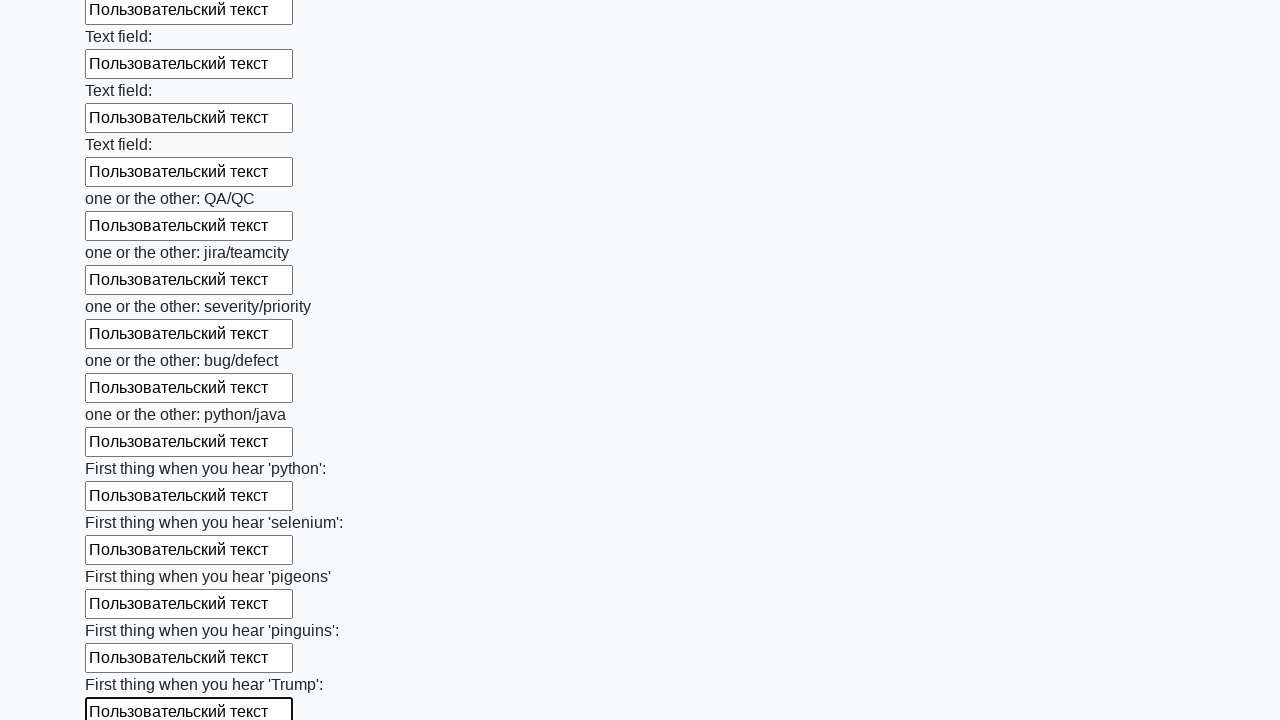

Filled input field 98 of 100 with user text on form[action="#"][method="get"] >> input >> nth=97
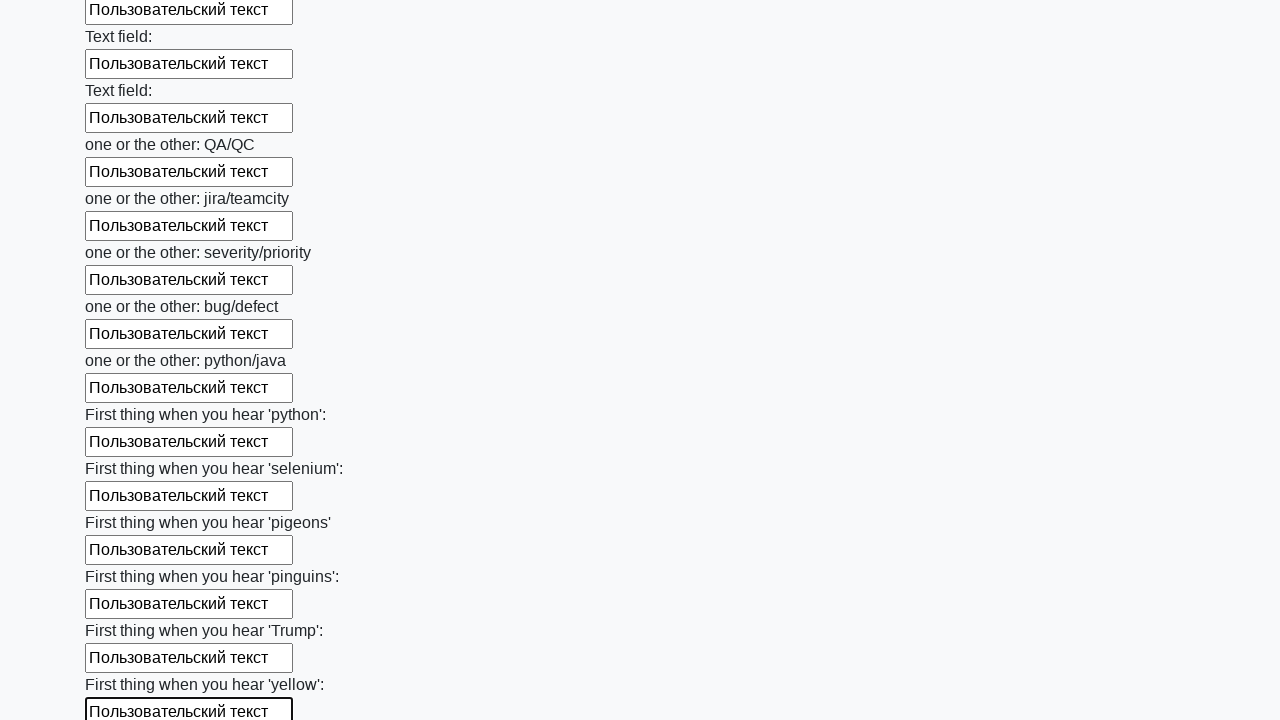

Filled input field 99 of 100 with user text on form[action="#"][method="get"] >> input >> nth=98
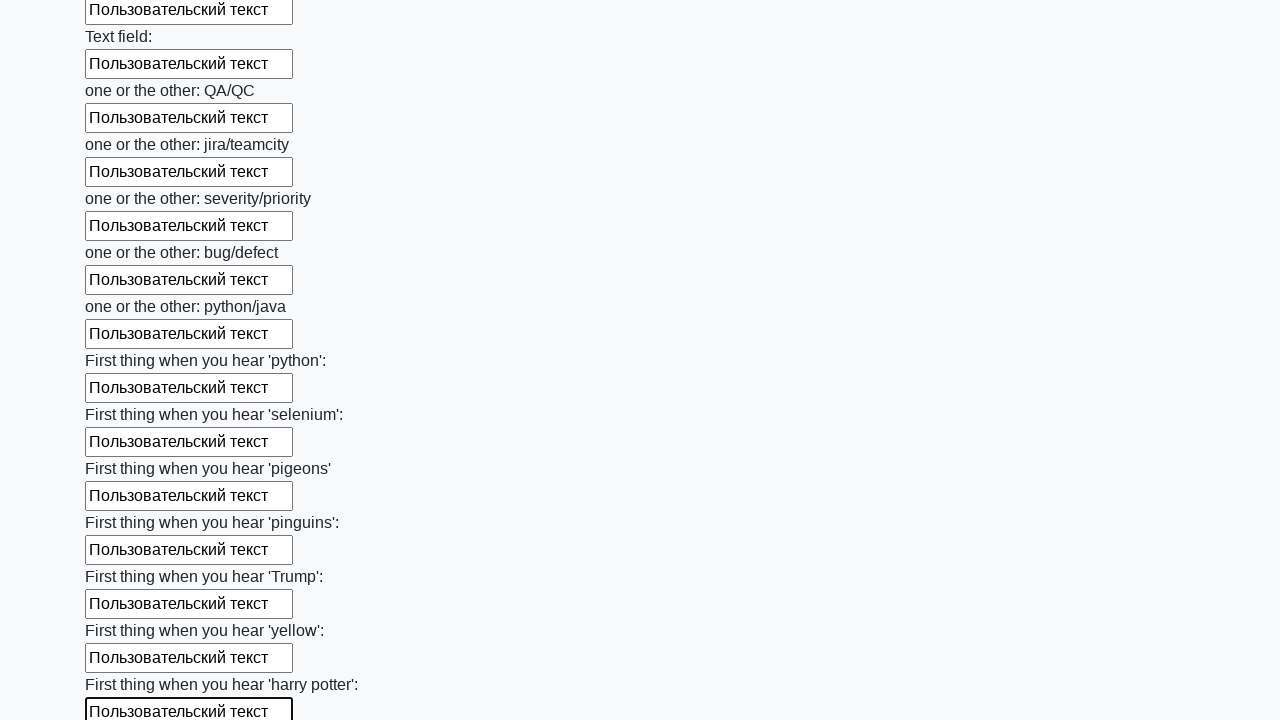

Filled input field 100 of 100 with user text on form[action="#"][method="get"] >> input >> nth=99
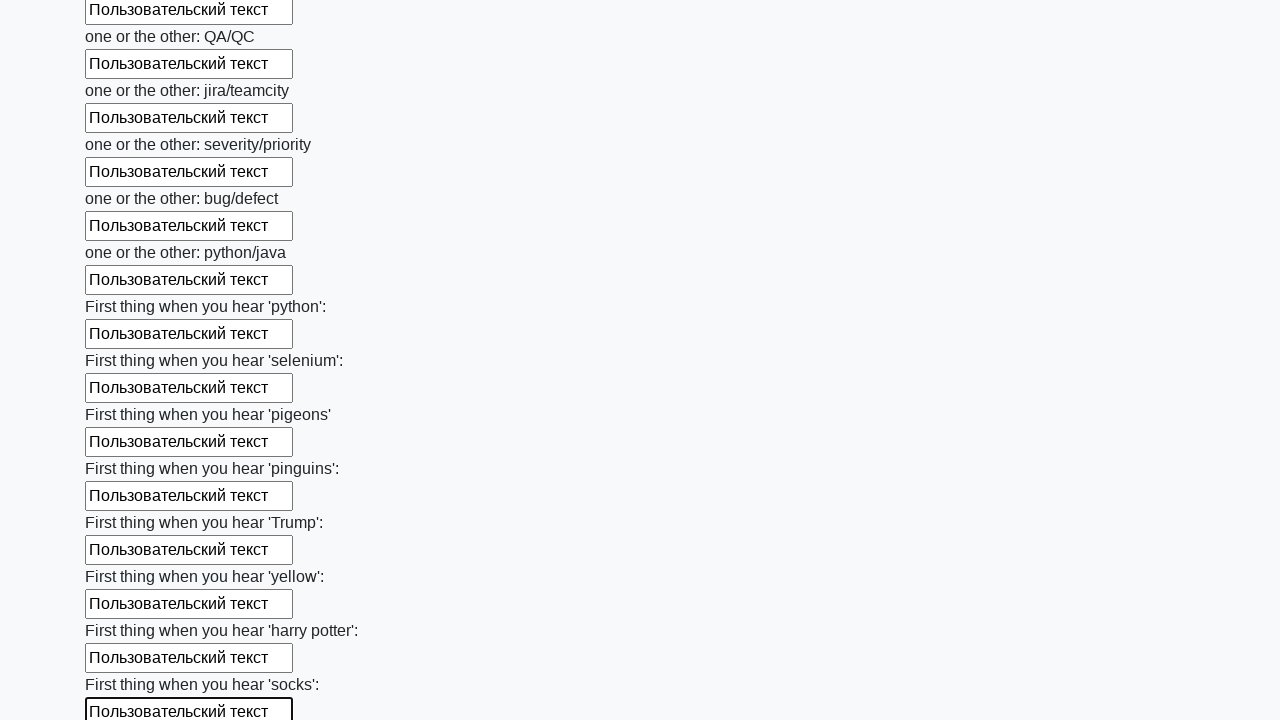

Clicked the Submit button at (123, 611) on button.btn
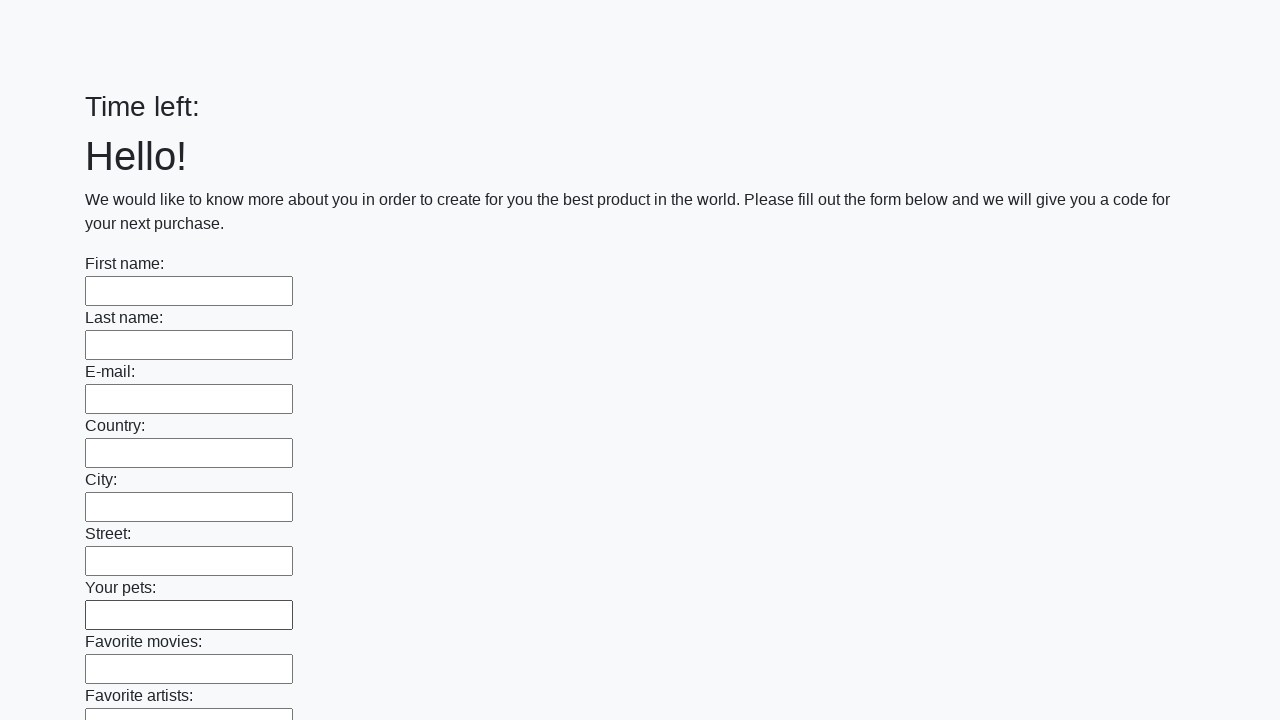

Set up dialog handler to accept alerts
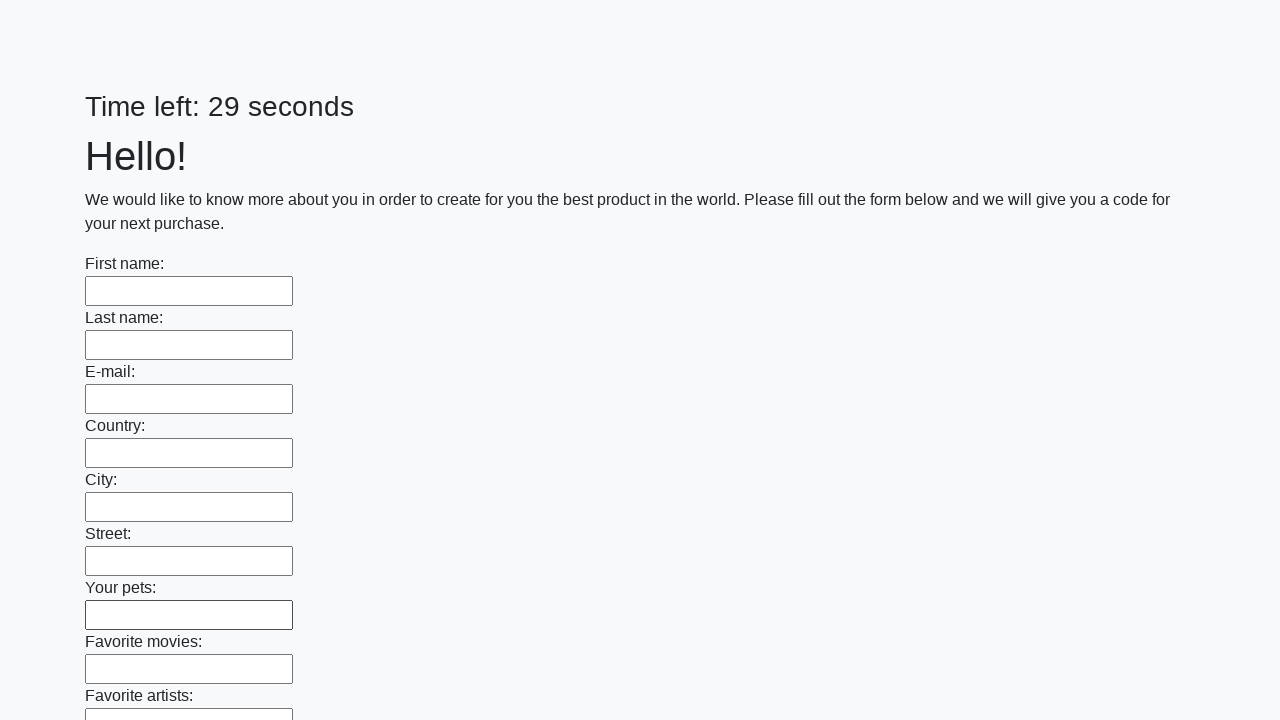

Waited for alert dialog to appear and be handled
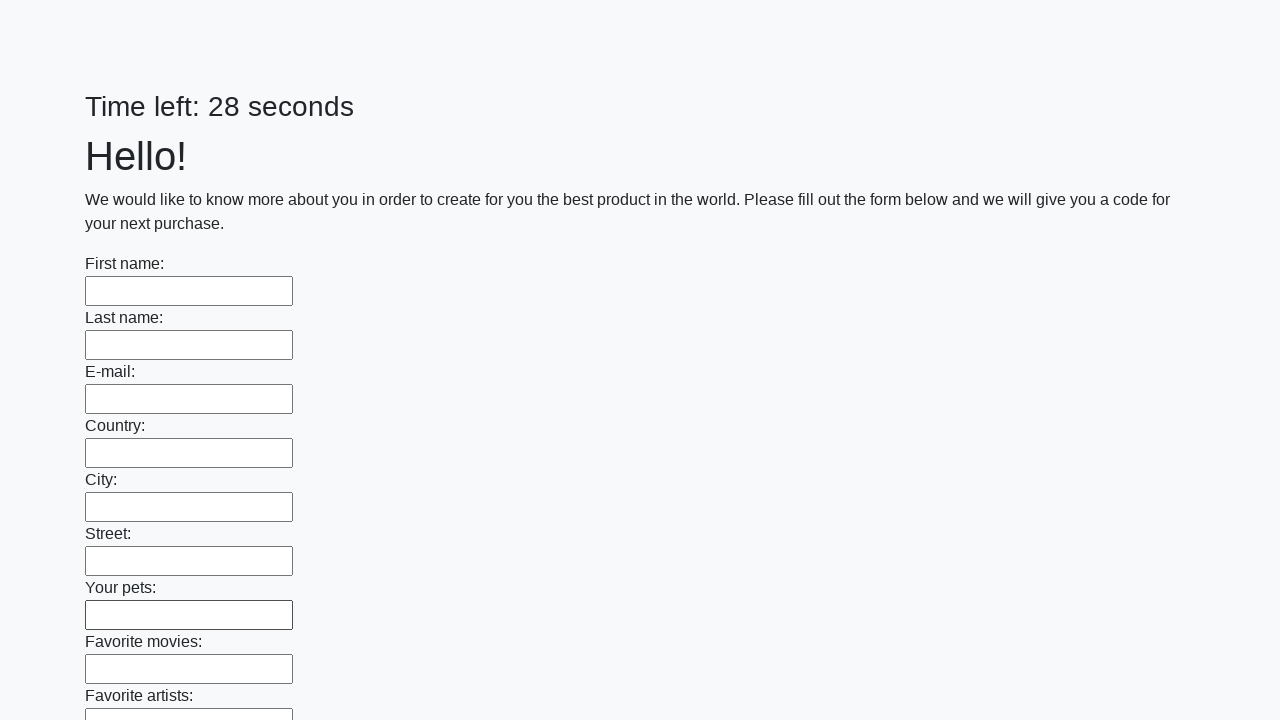

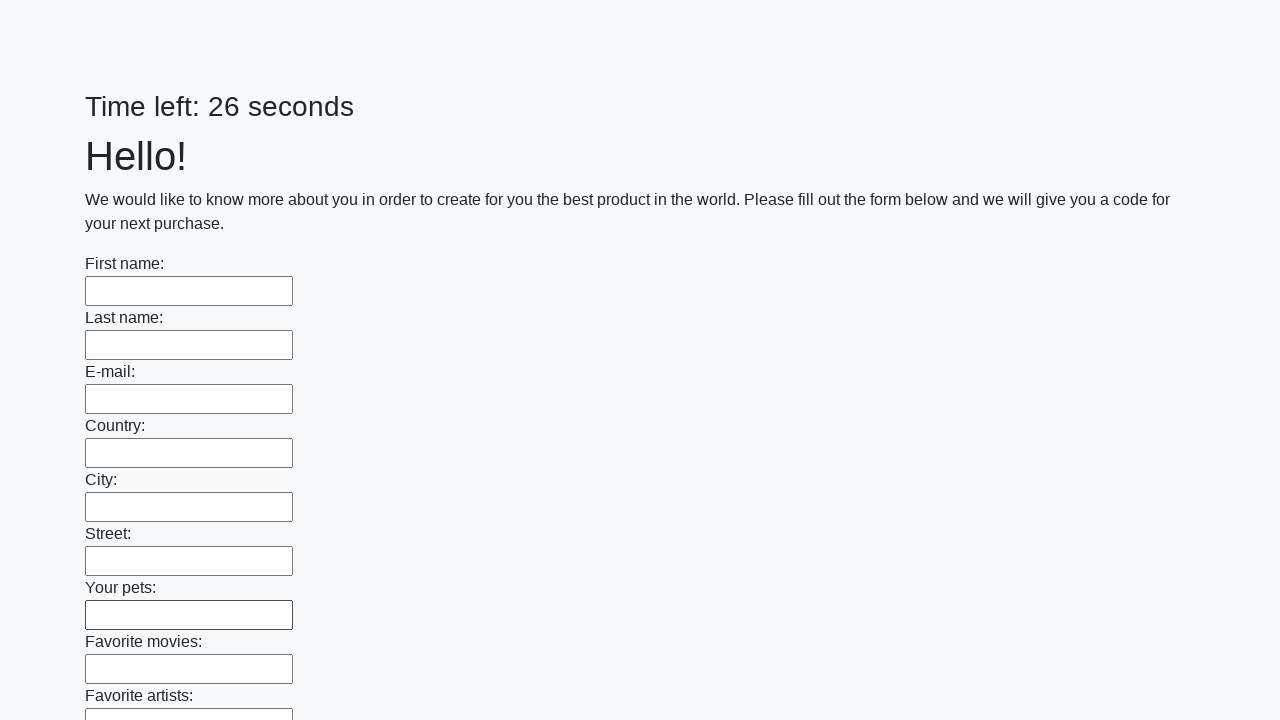